Tests multiple checkbox functionality by selecting all checkboxes on the page, verifying they are selected, then deselecting all and verifying they are deselected

Starting URL: https://automationfc.github.io/multiple-fields/

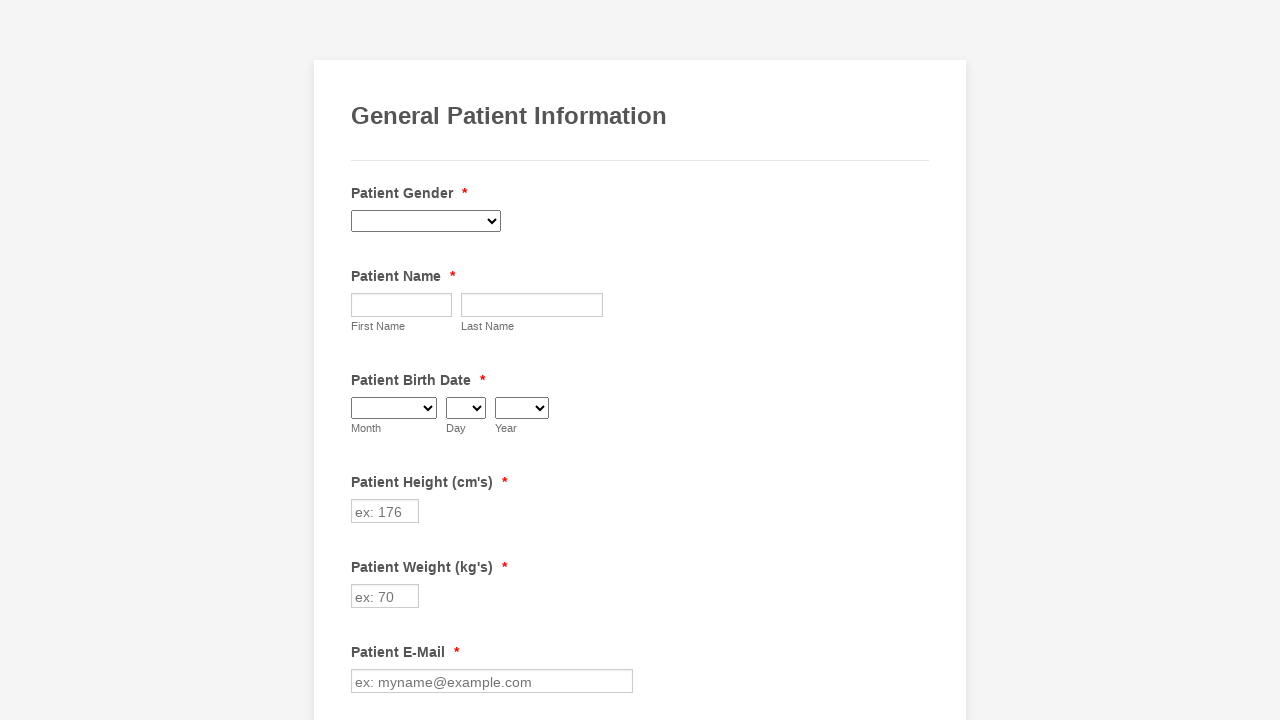

Located all checkboxes on the page
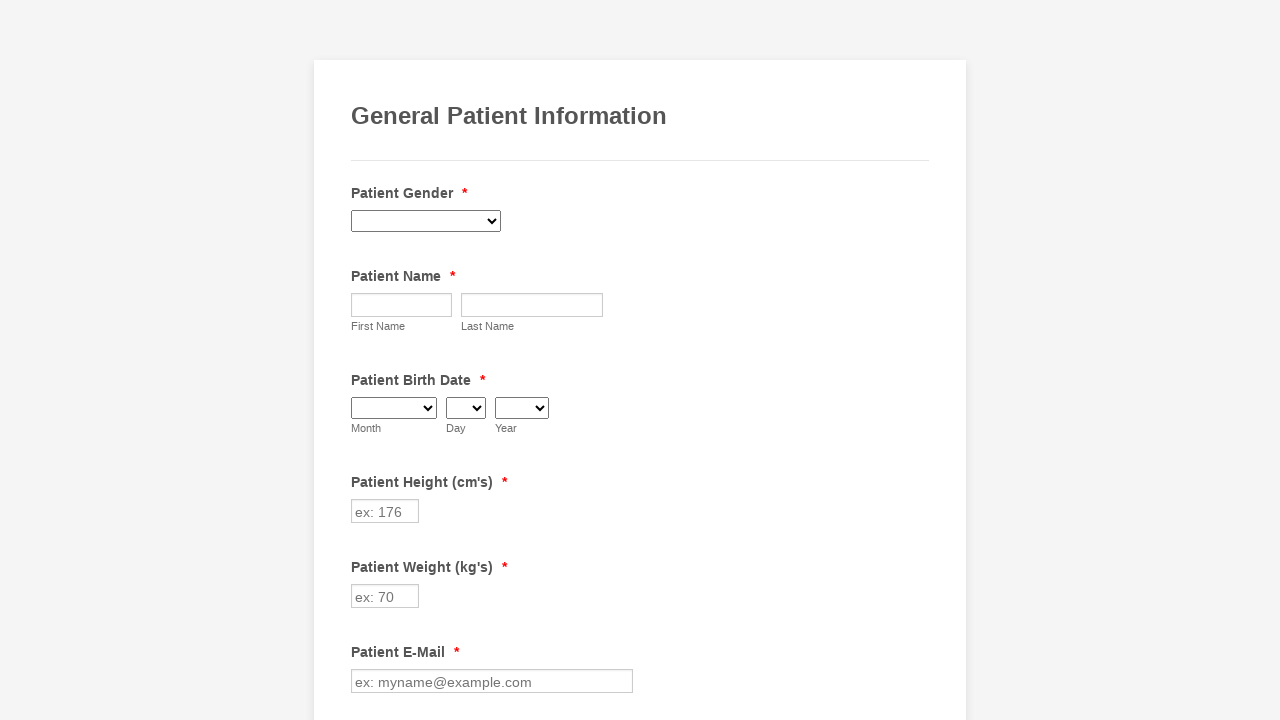

Found 29 checkboxes on the page
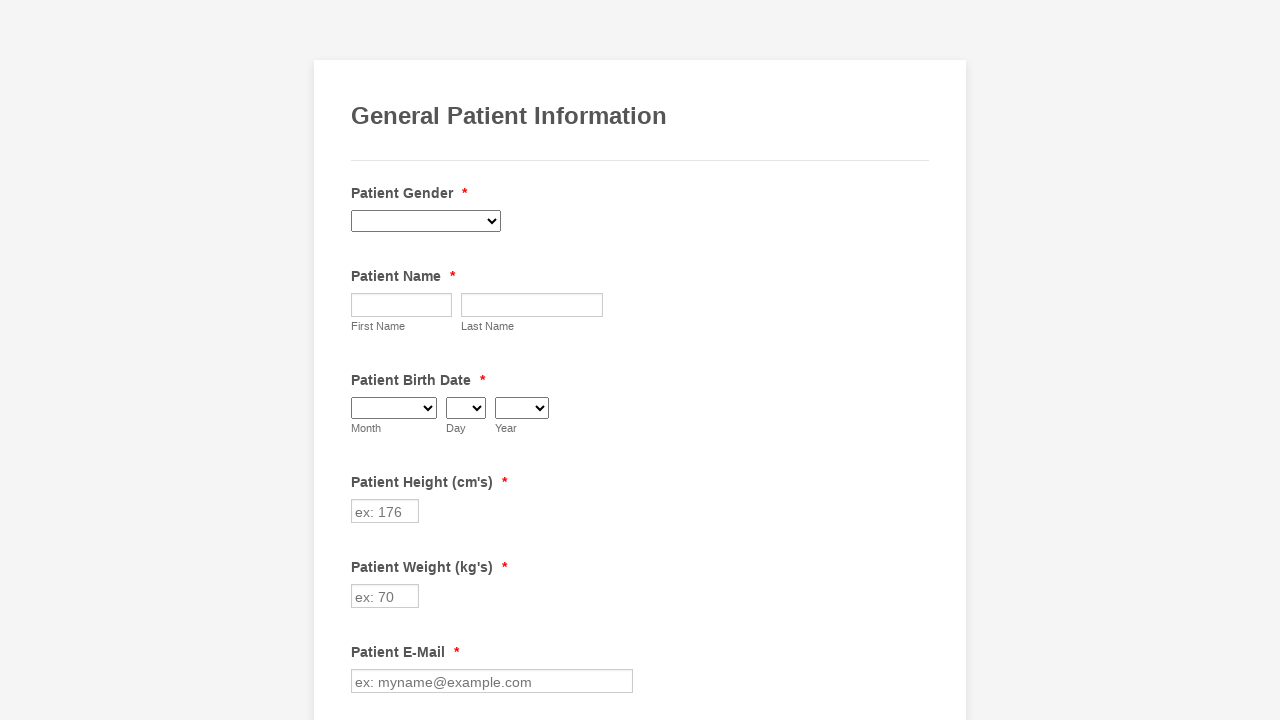

Clicked checkbox 1 to select it at (362, 360) on xpath=//input[@type='checkbox'] >> nth=0
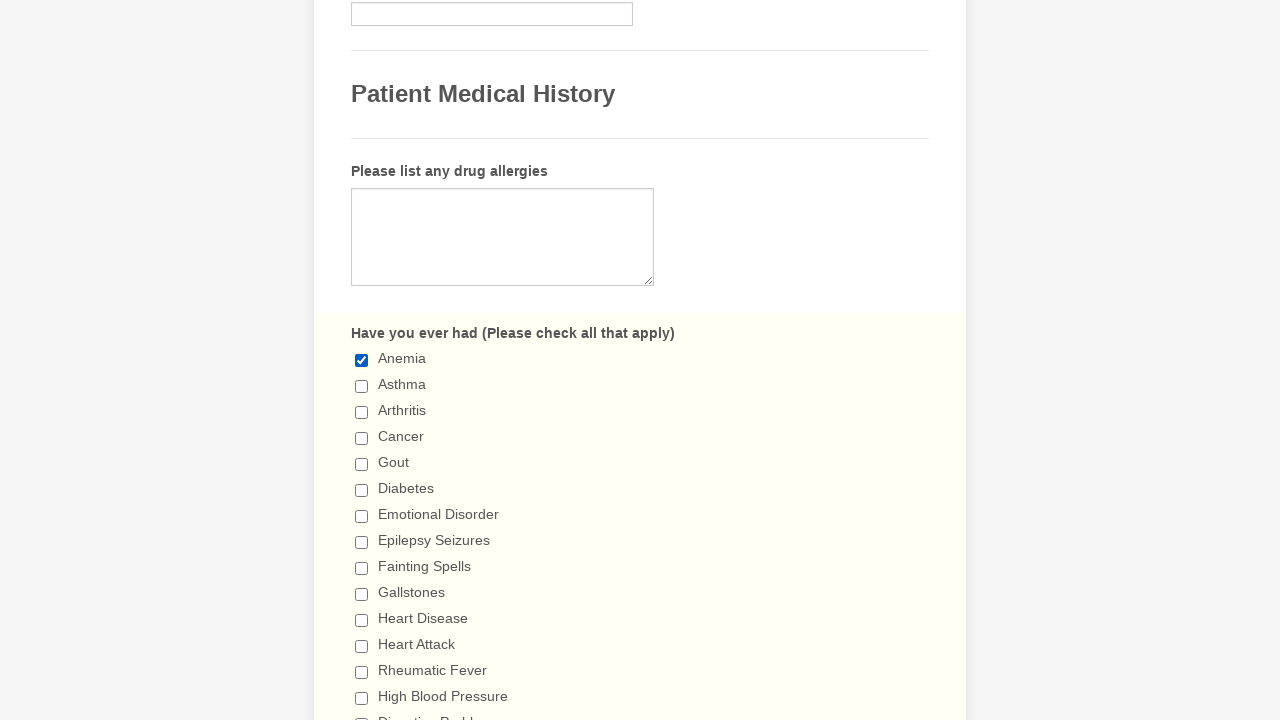

Verified checkbox 1 is selected
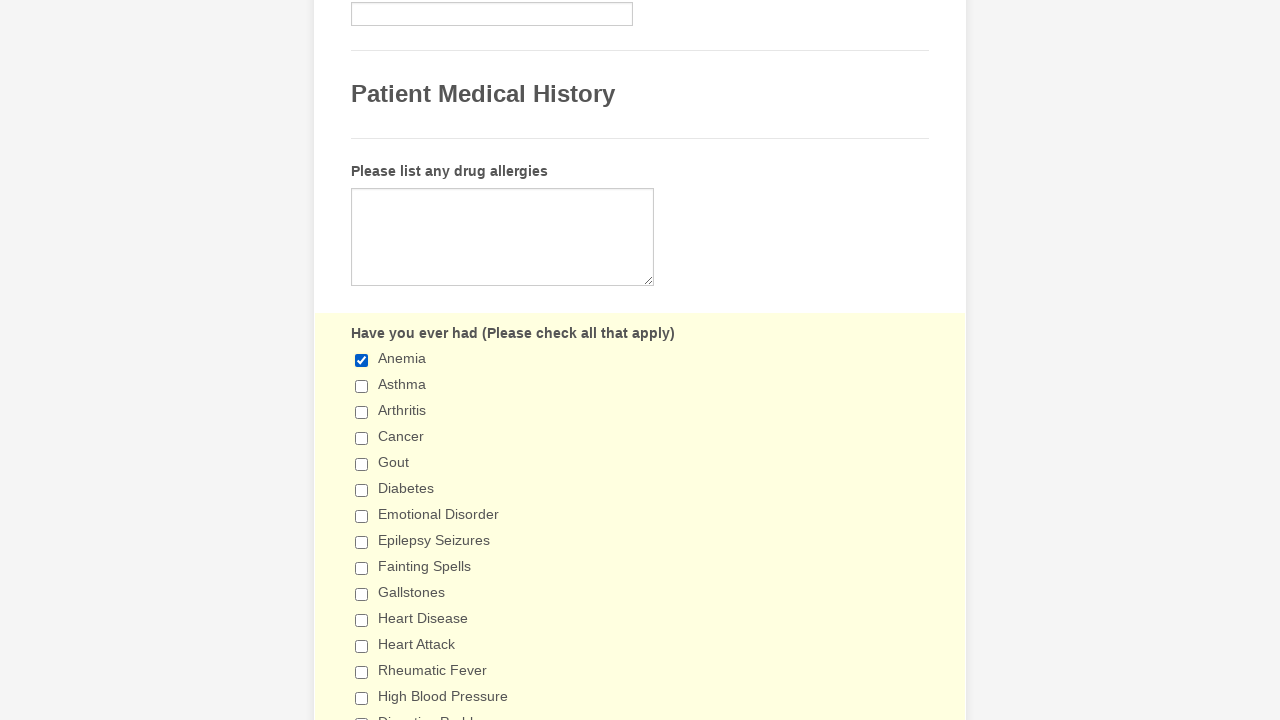

Clicked checkbox 2 to select it at (362, 386) on xpath=//input[@type='checkbox'] >> nth=1
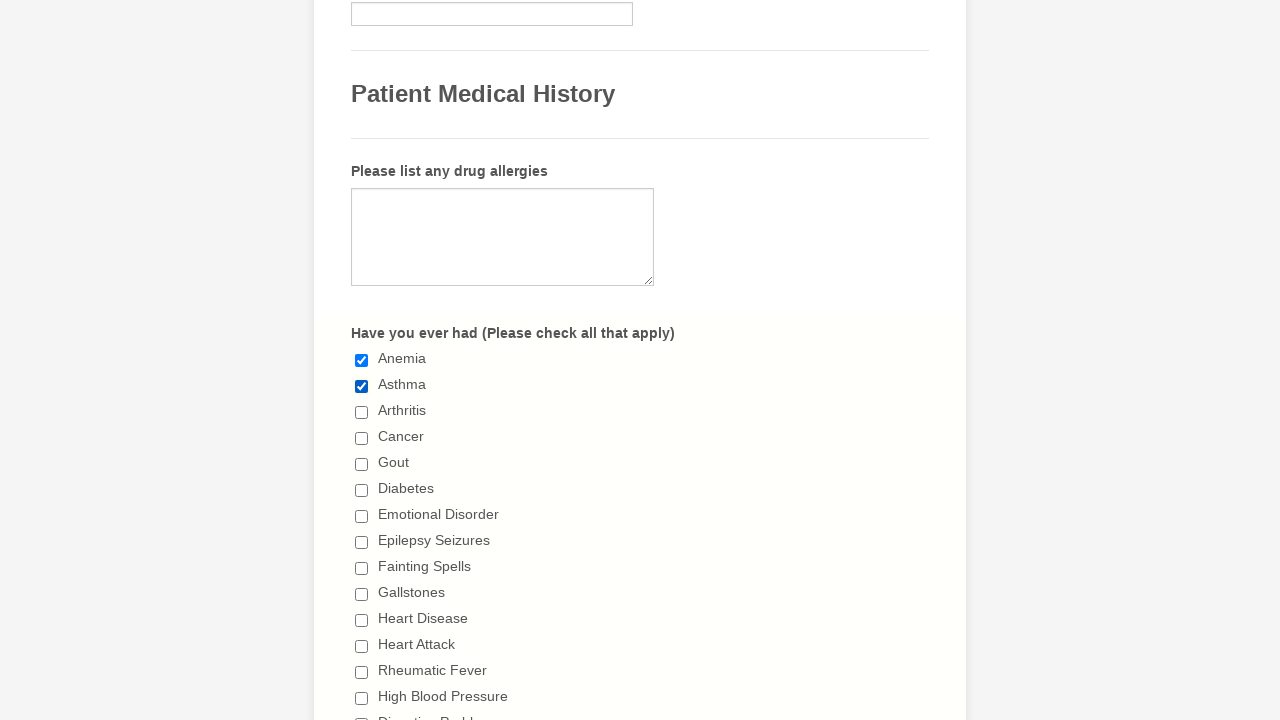

Verified checkbox 2 is selected
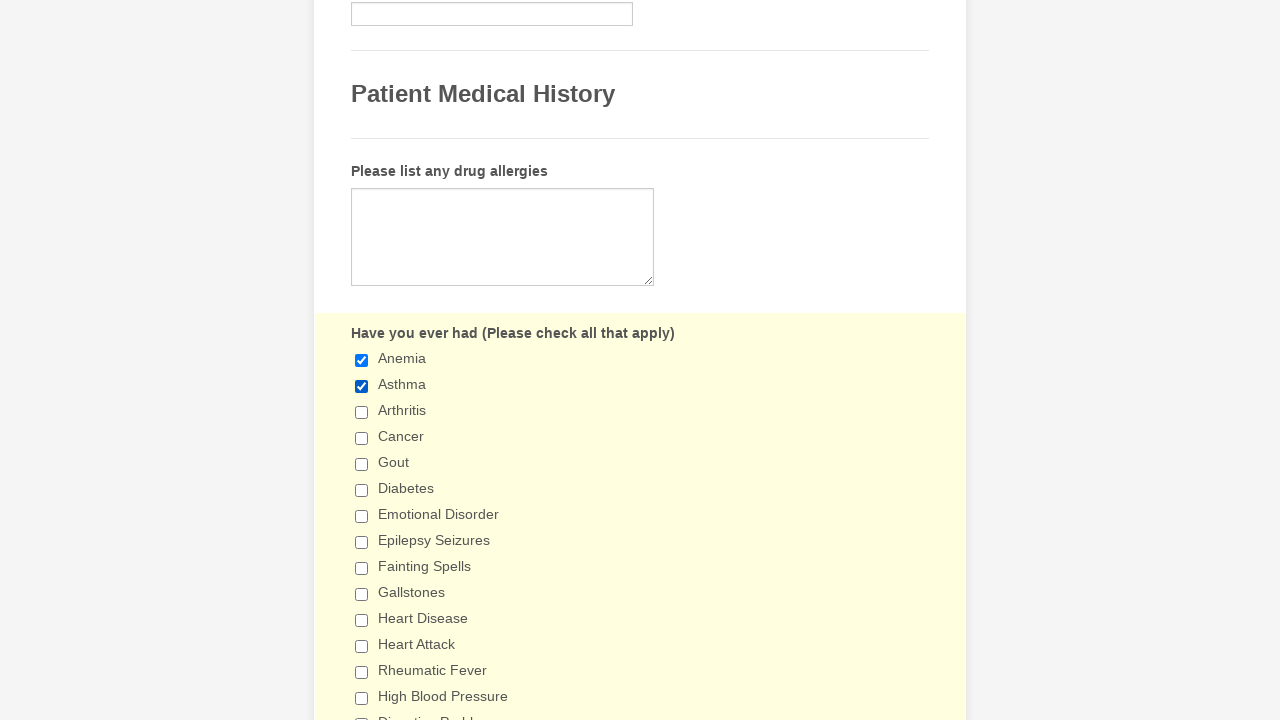

Clicked checkbox 3 to select it at (362, 412) on xpath=//input[@type='checkbox'] >> nth=2
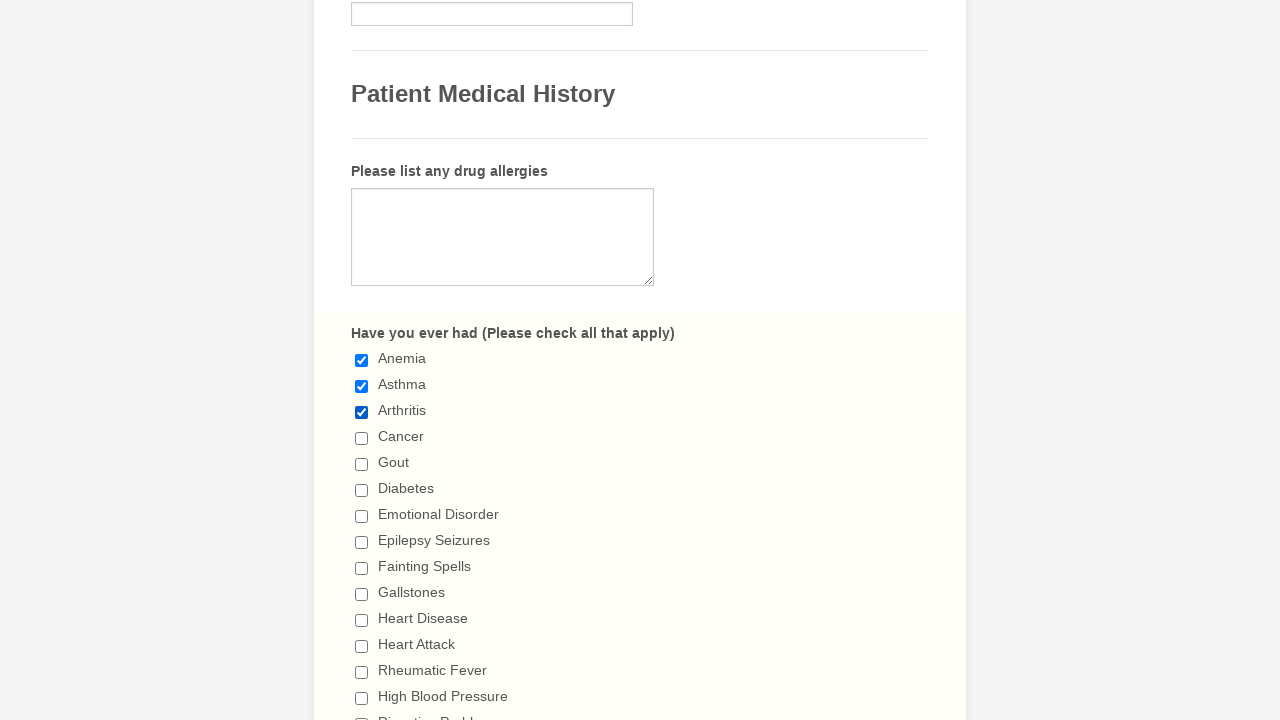

Verified checkbox 3 is selected
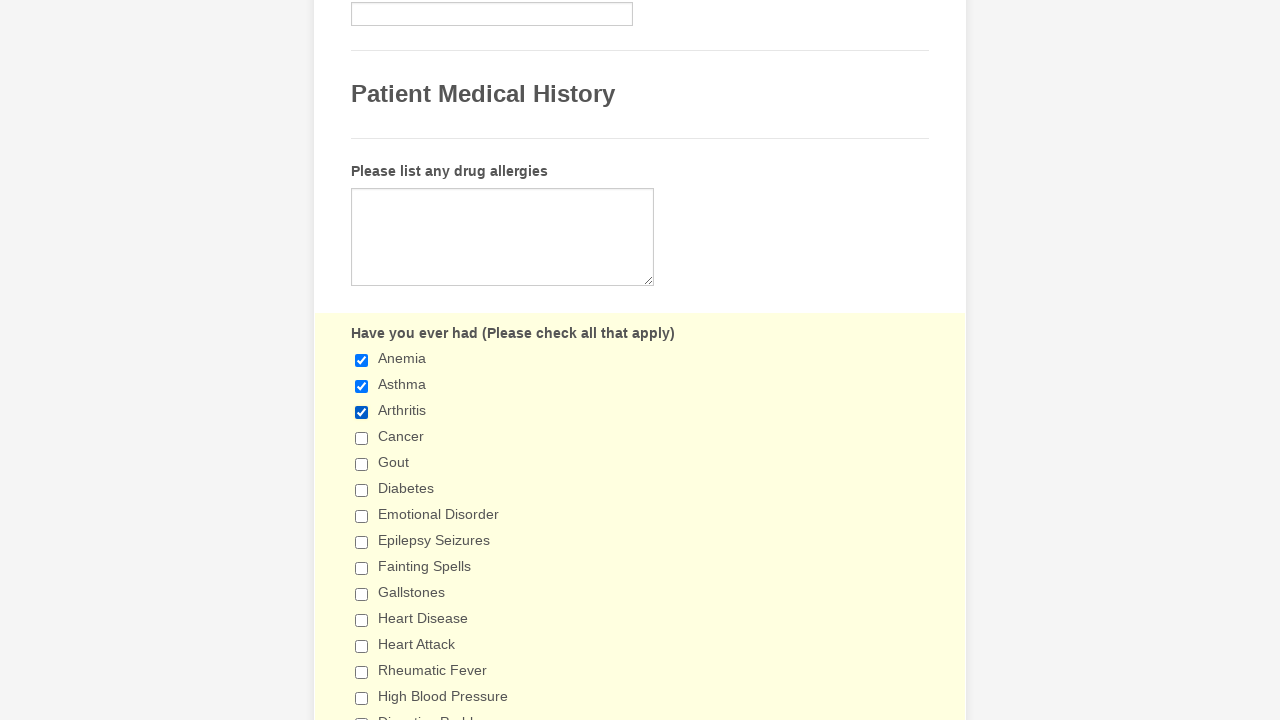

Clicked checkbox 4 to select it at (362, 438) on xpath=//input[@type='checkbox'] >> nth=3
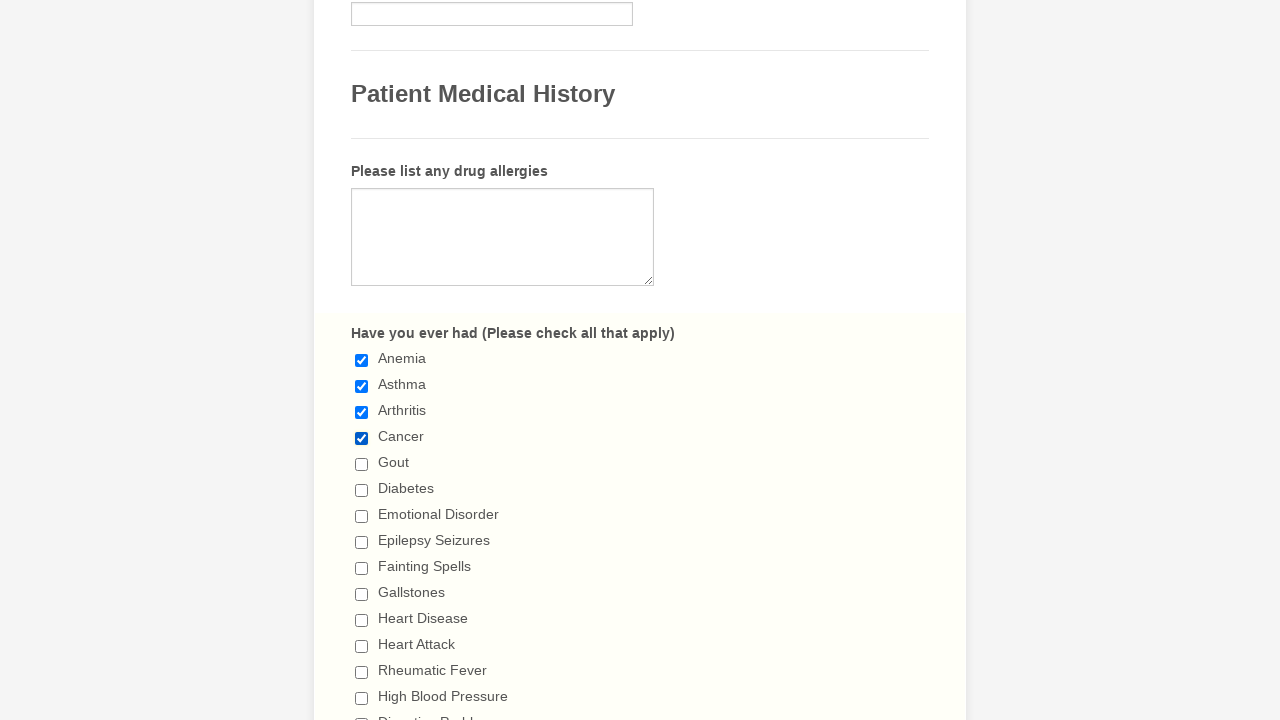

Verified checkbox 4 is selected
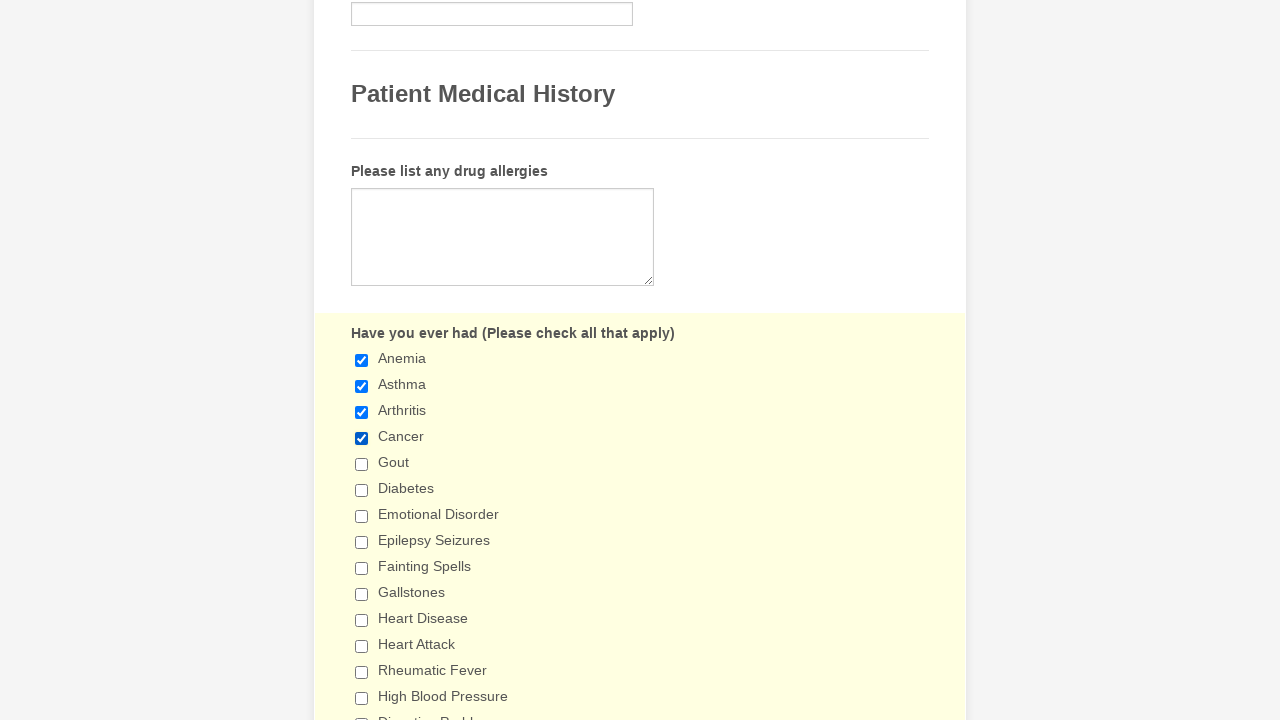

Clicked checkbox 5 to select it at (362, 464) on xpath=//input[@type='checkbox'] >> nth=4
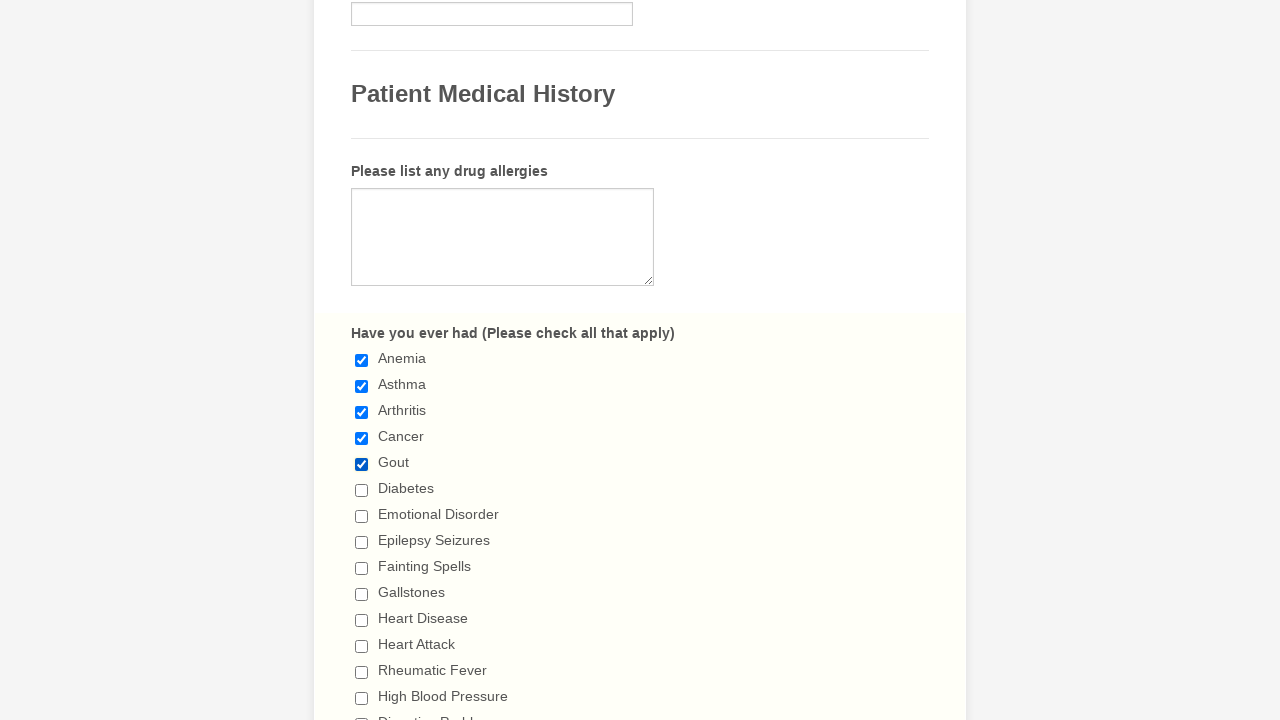

Verified checkbox 5 is selected
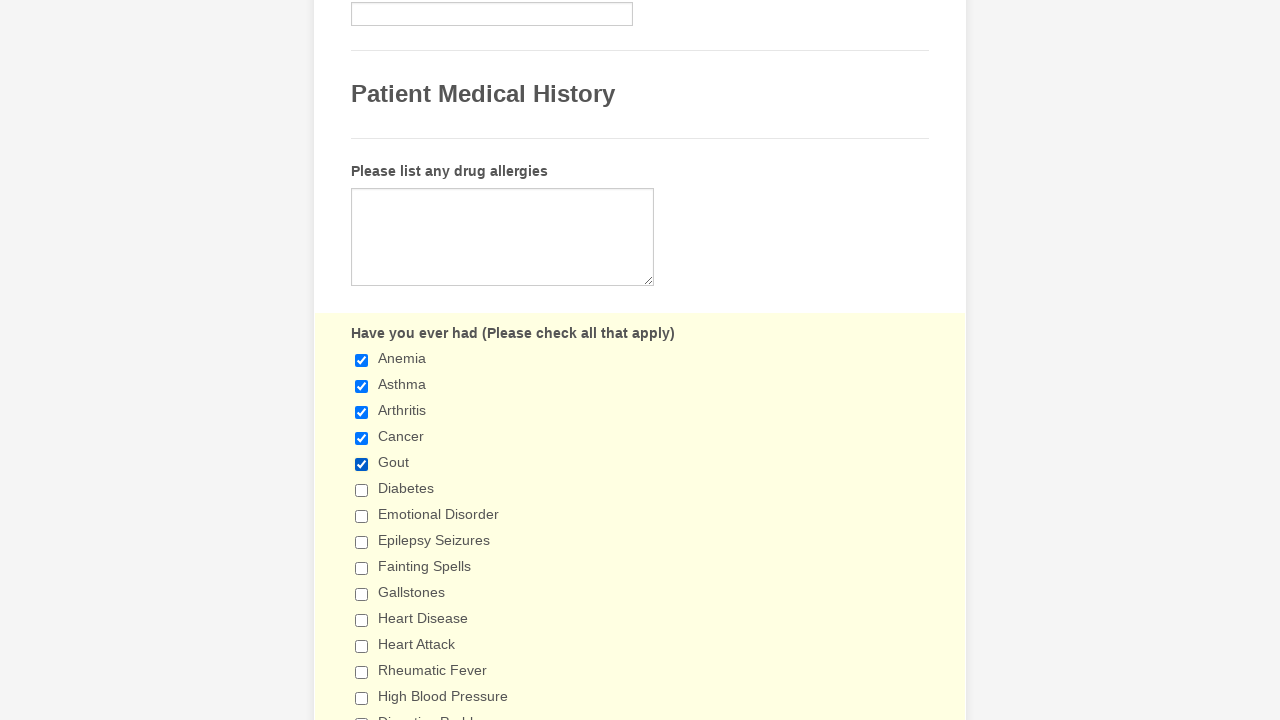

Clicked checkbox 6 to select it at (362, 490) on xpath=//input[@type='checkbox'] >> nth=5
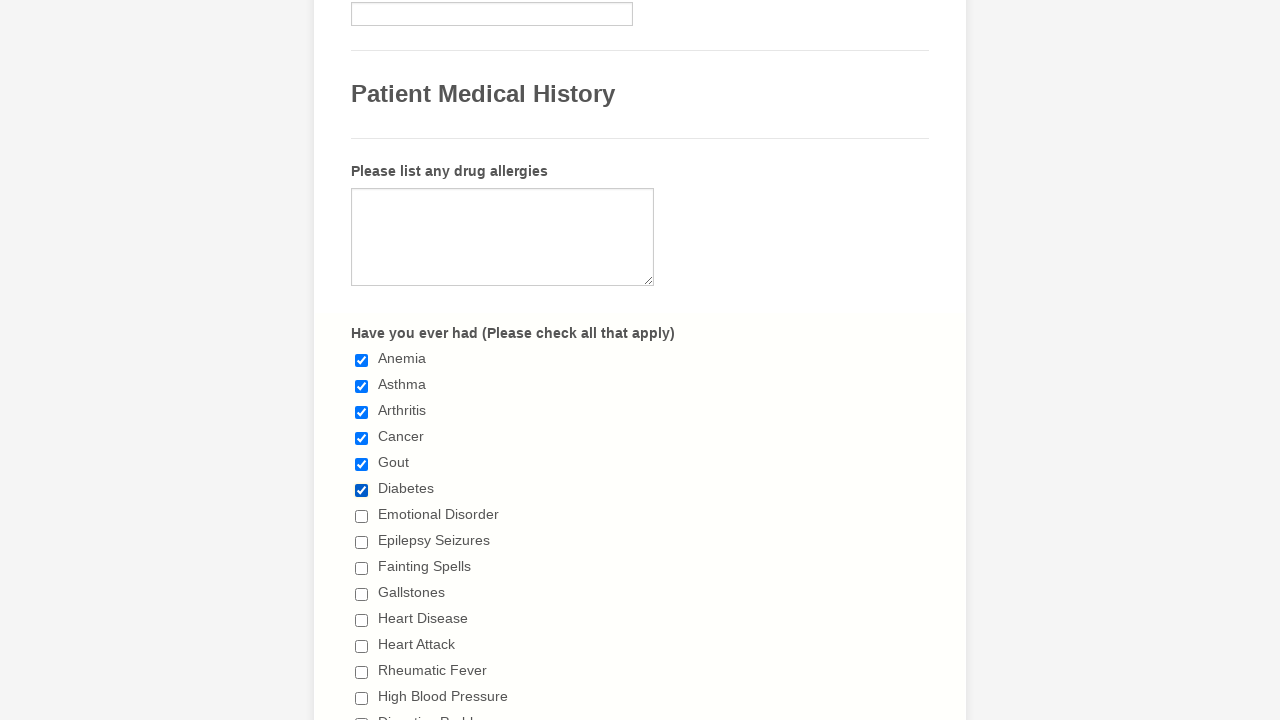

Verified checkbox 6 is selected
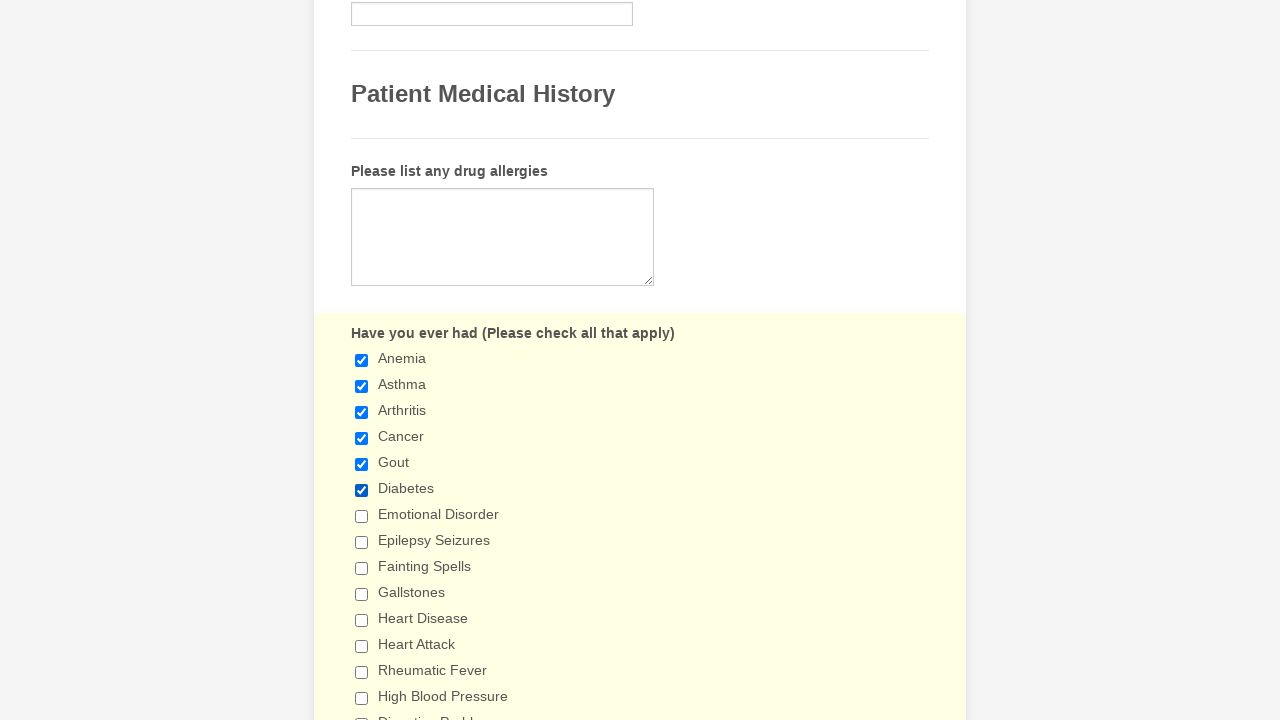

Clicked checkbox 7 to select it at (362, 516) on xpath=//input[@type='checkbox'] >> nth=6
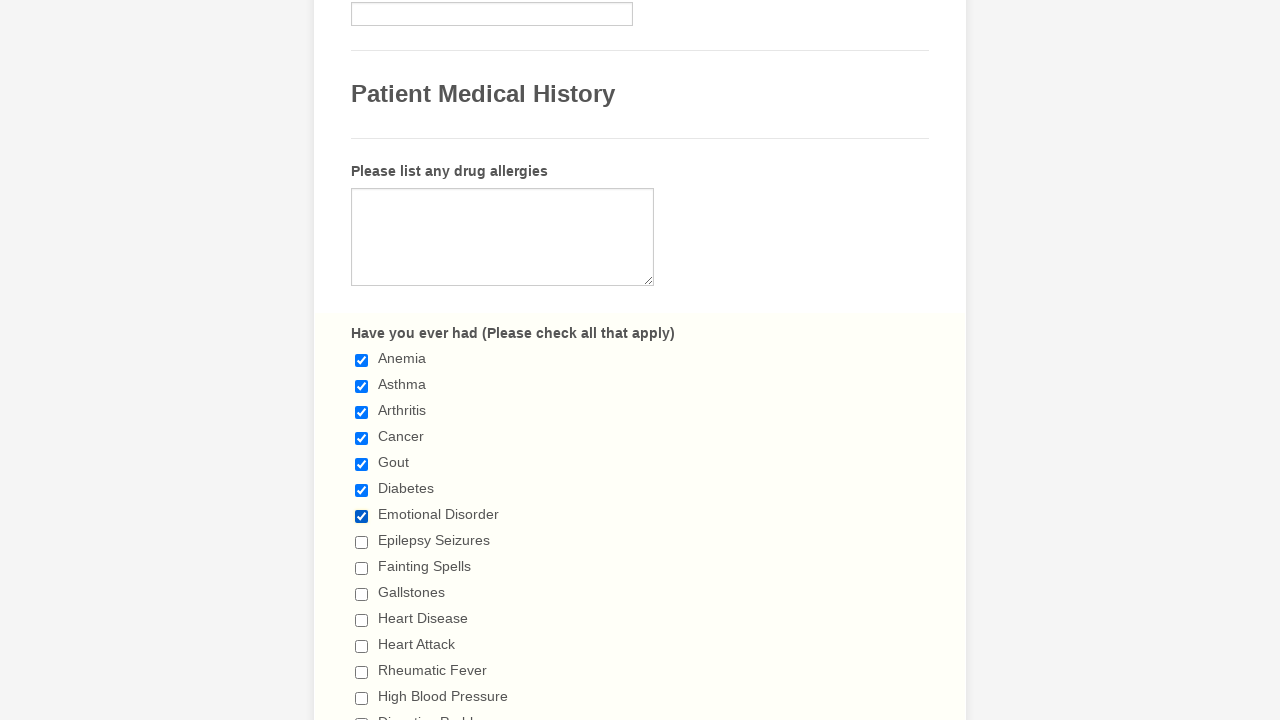

Verified checkbox 7 is selected
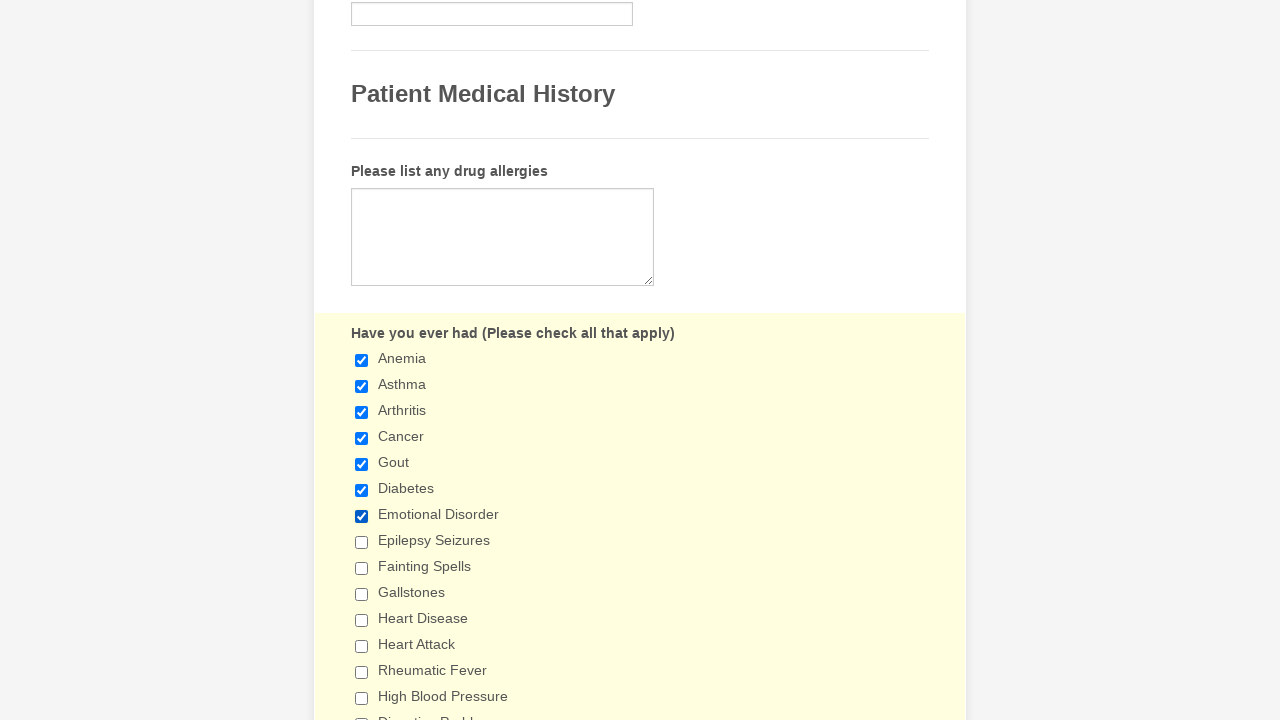

Clicked checkbox 8 to select it at (362, 542) on xpath=//input[@type='checkbox'] >> nth=7
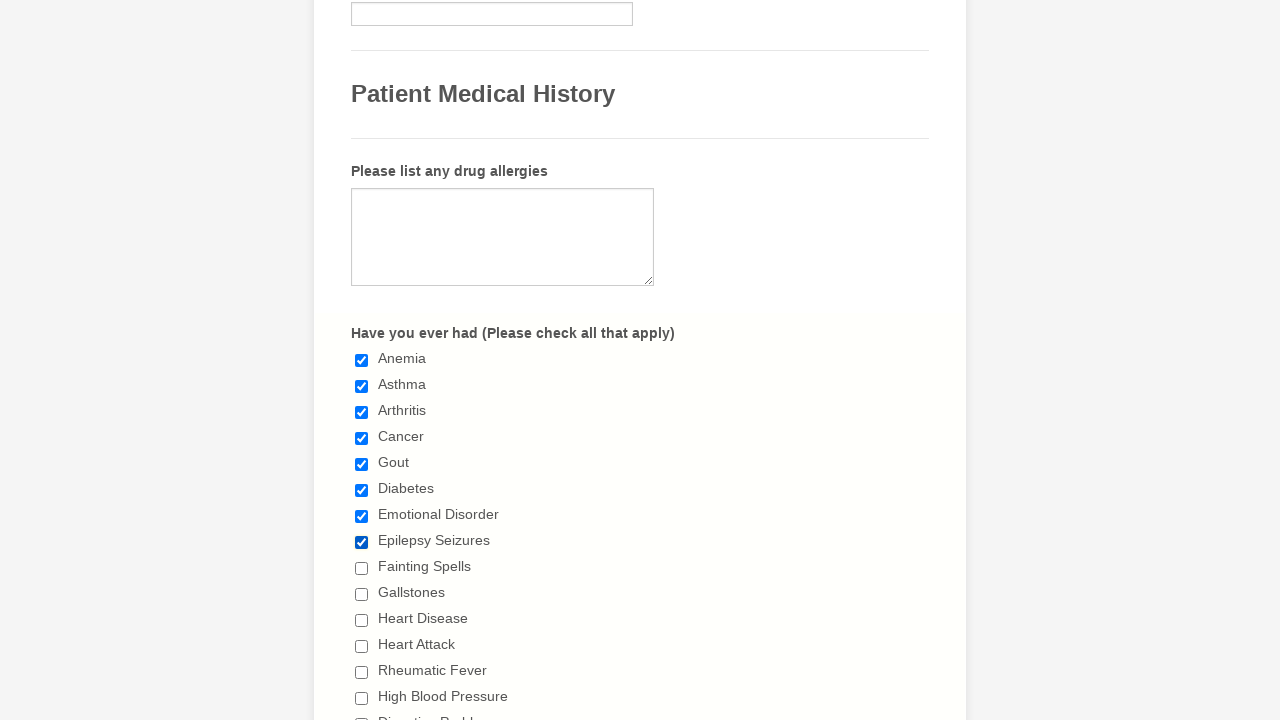

Verified checkbox 8 is selected
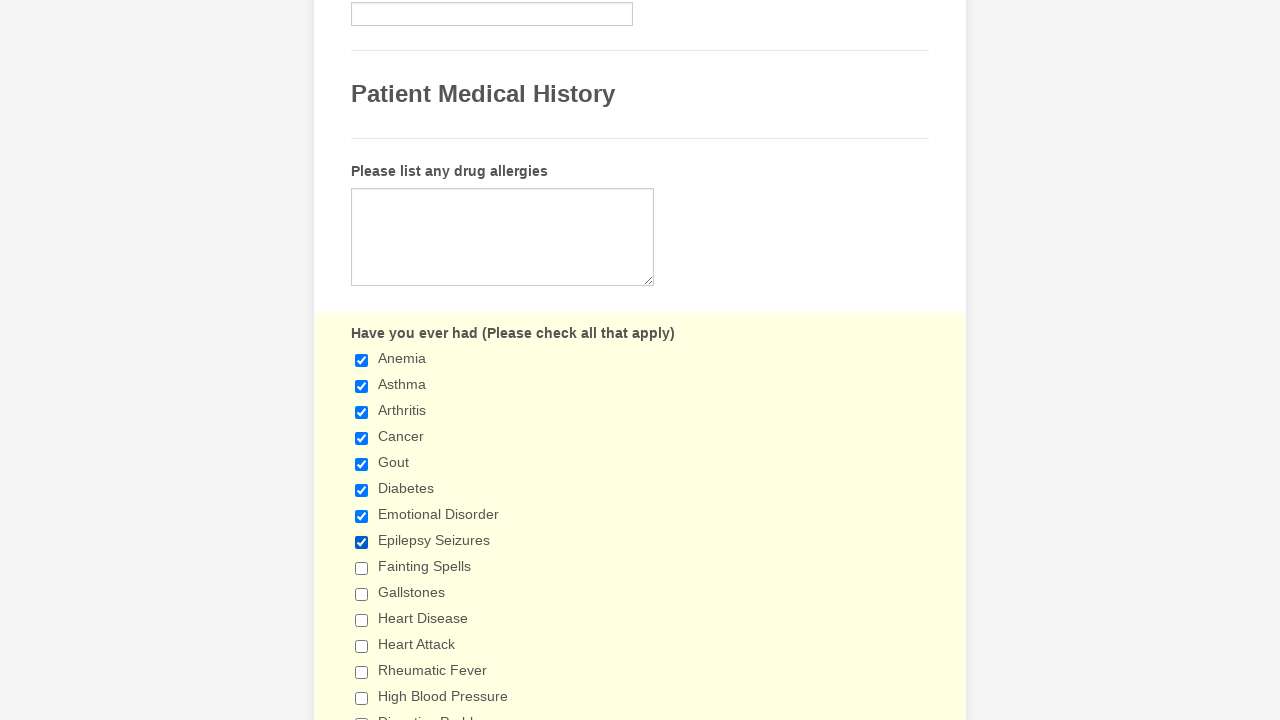

Clicked checkbox 9 to select it at (362, 568) on xpath=//input[@type='checkbox'] >> nth=8
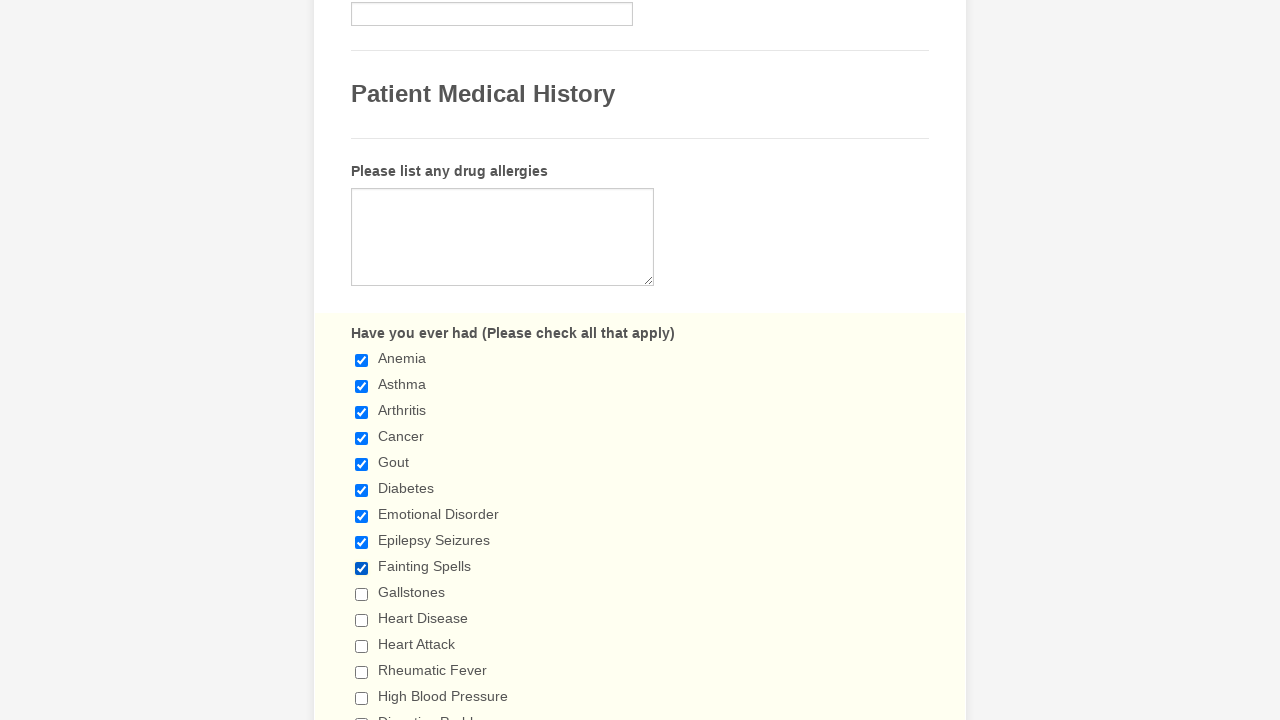

Verified checkbox 9 is selected
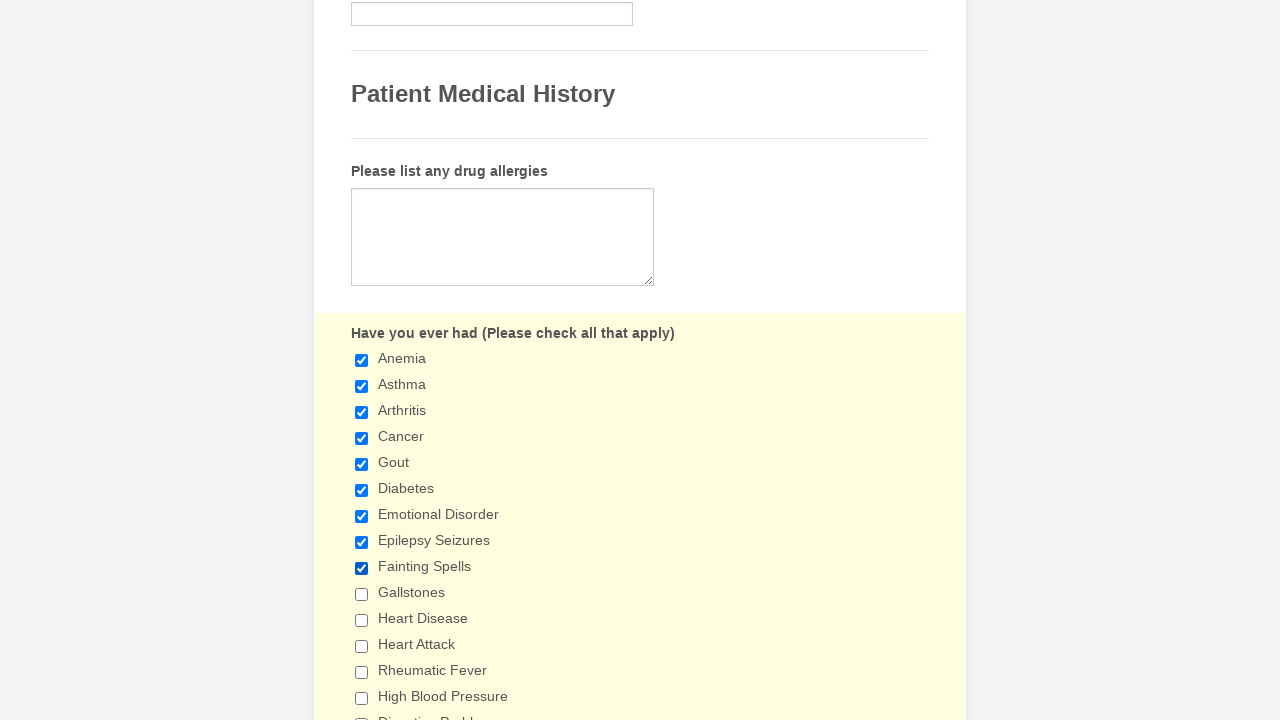

Clicked checkbox 10 to select it at (362, 594) on xpath=//input[@type='checkbox'] >> nth=9
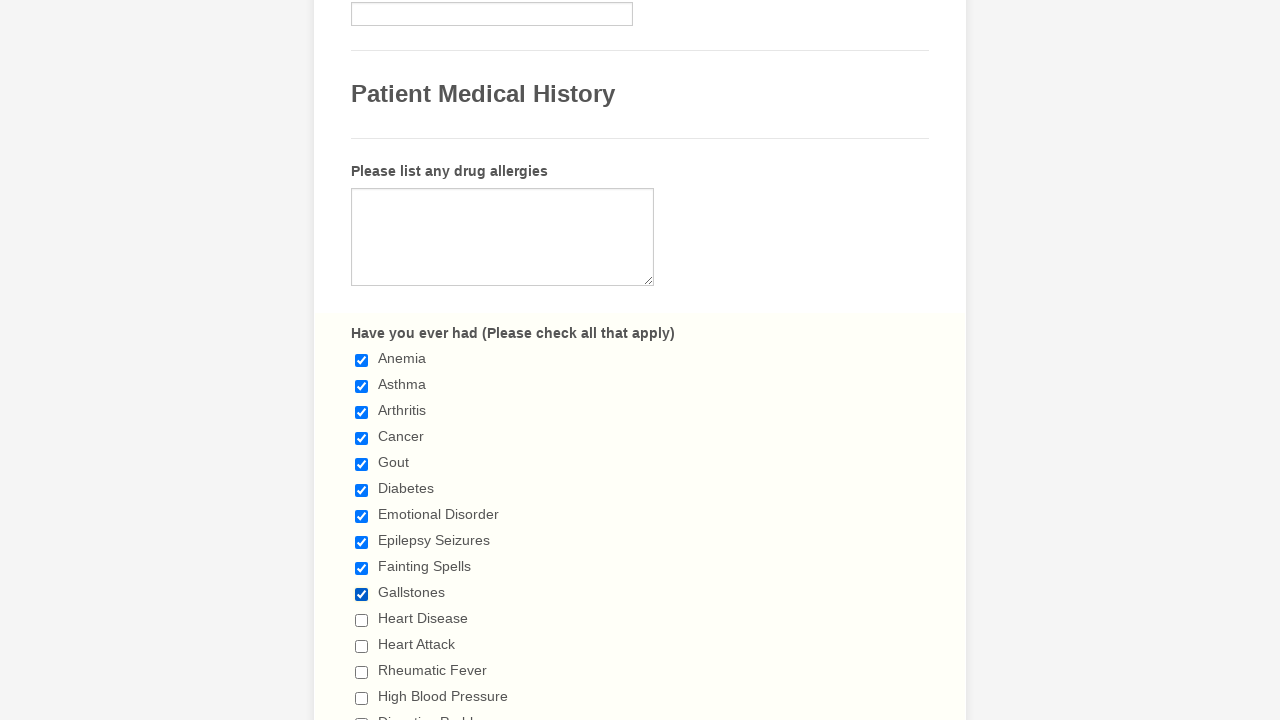

Verified checkbox 10 is selected
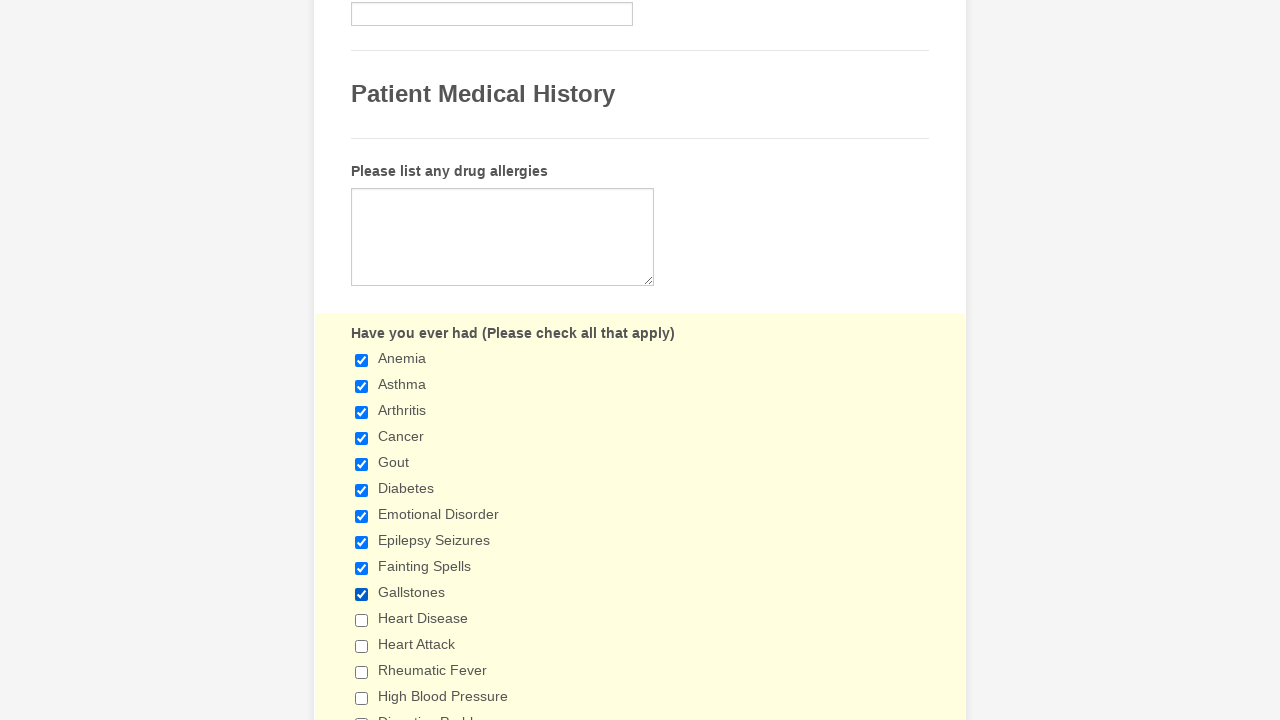

Clicked checkbox 11 to select it at (362, 620) on xpath=//input[@type='checkbox'] >> nth=10
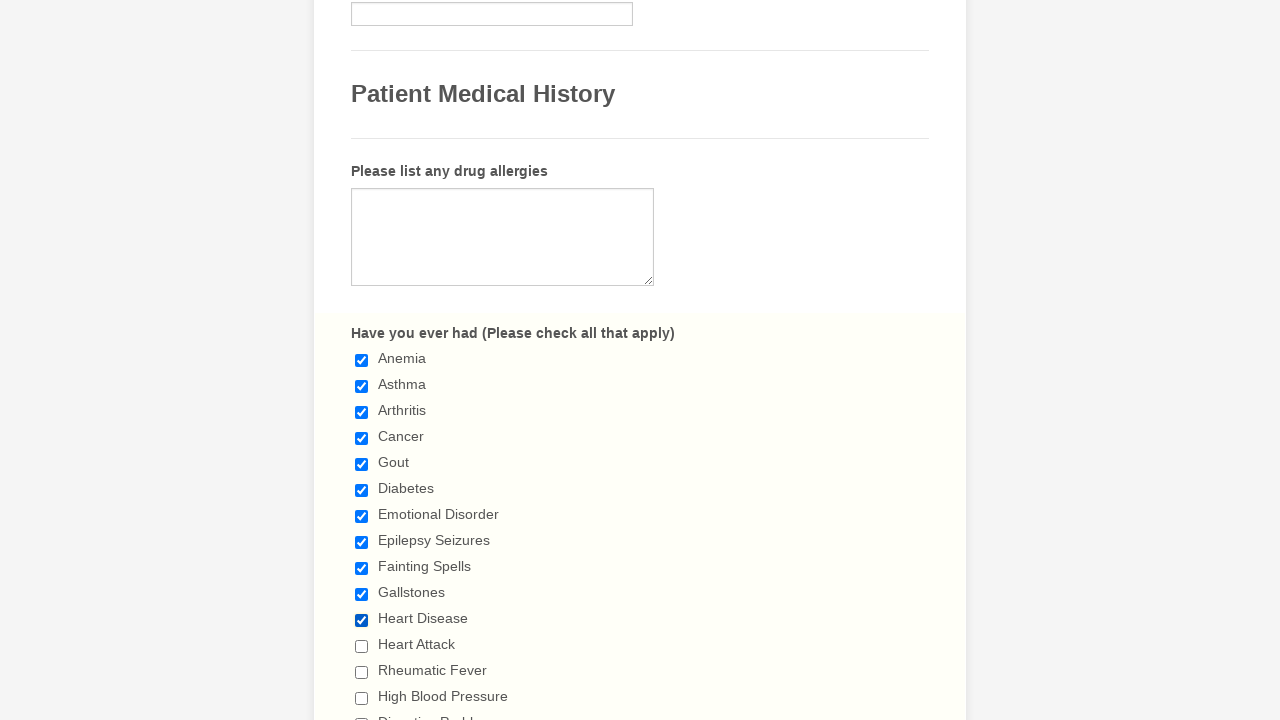

Verified checkbox 11 is selected
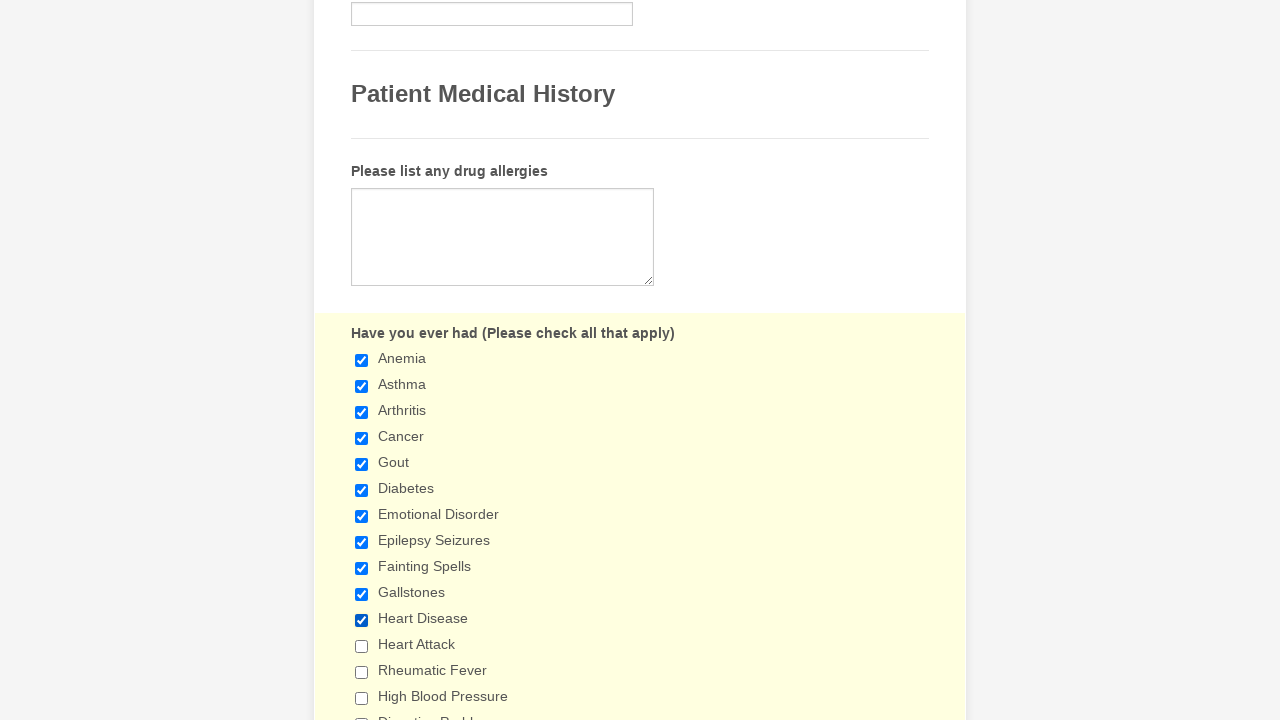

Clicked checkbox 12 to select it at (362, 646) on xpath=//input[@type='checkbox'] >> nth=11
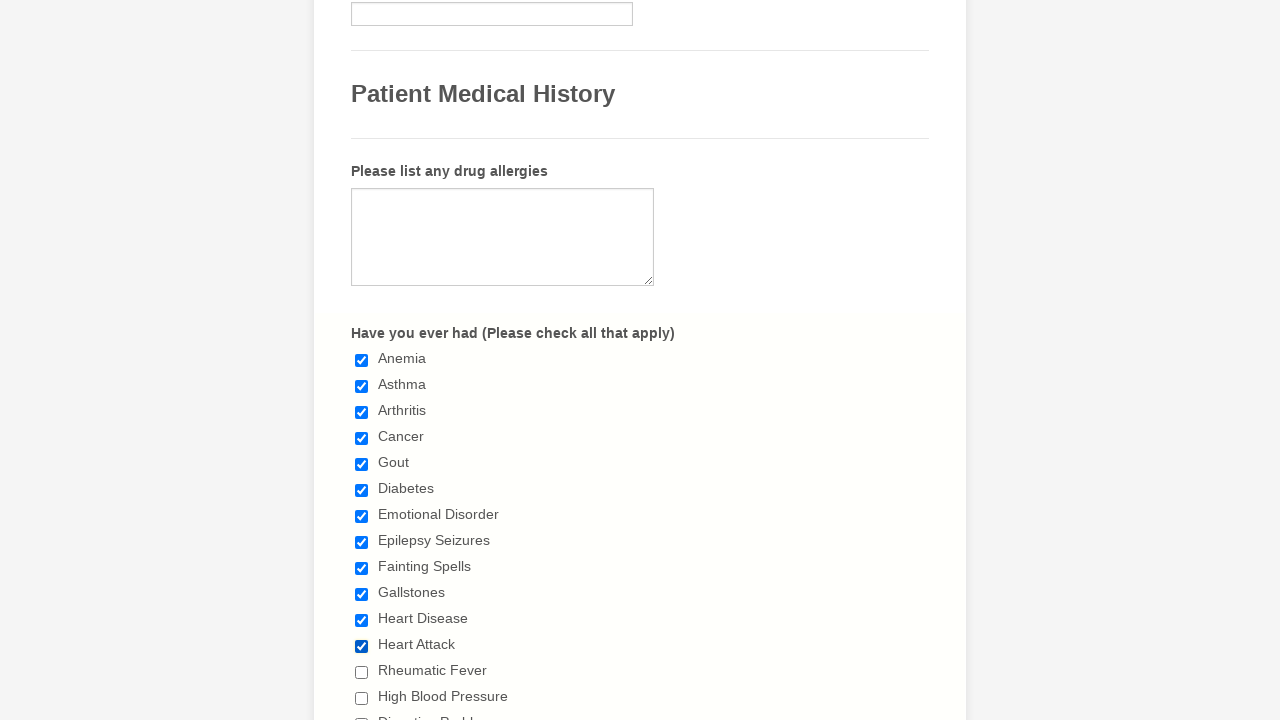

Verified checkbox 12 is selected
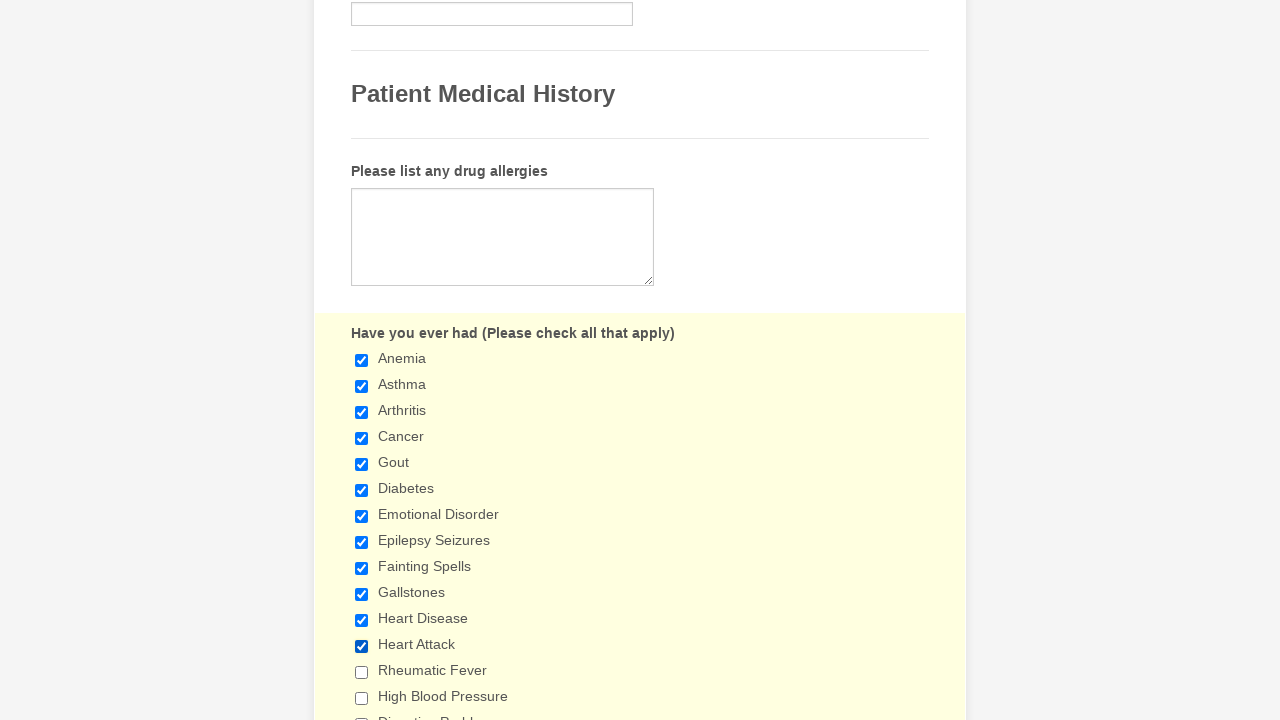

Clicked checkbox 13 to select it at (362, 672) on xpath=//input[@type='checkbox'] >> nth=12
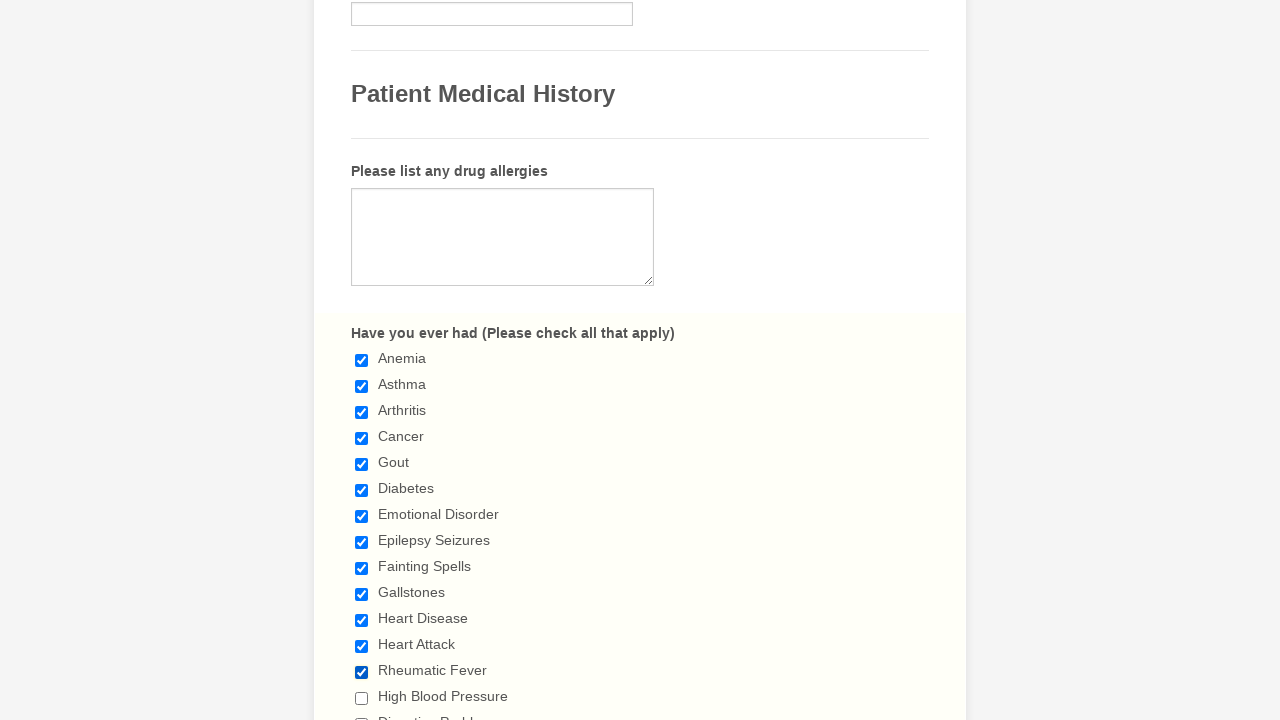

Verified checkbox 13 is selected
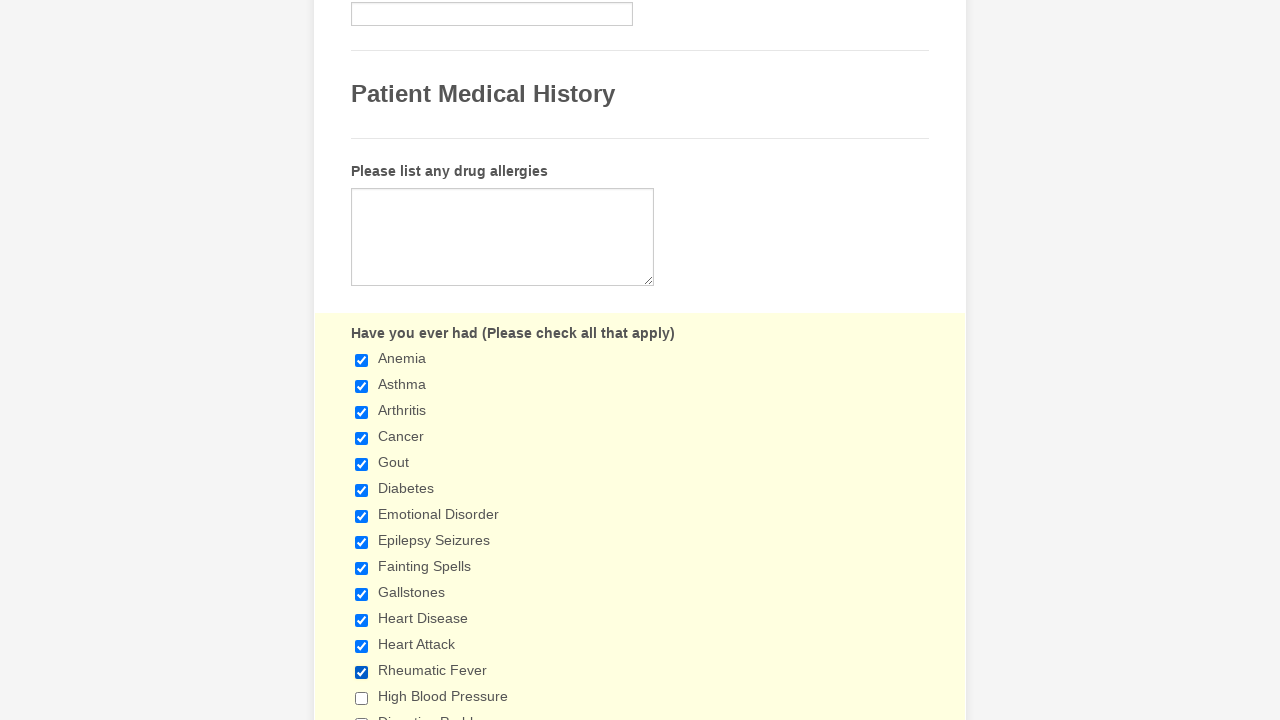

Clicked checkbox 14 to select it at (362, 698) on xpath=//input[@type='checkbox'] >> nth=13
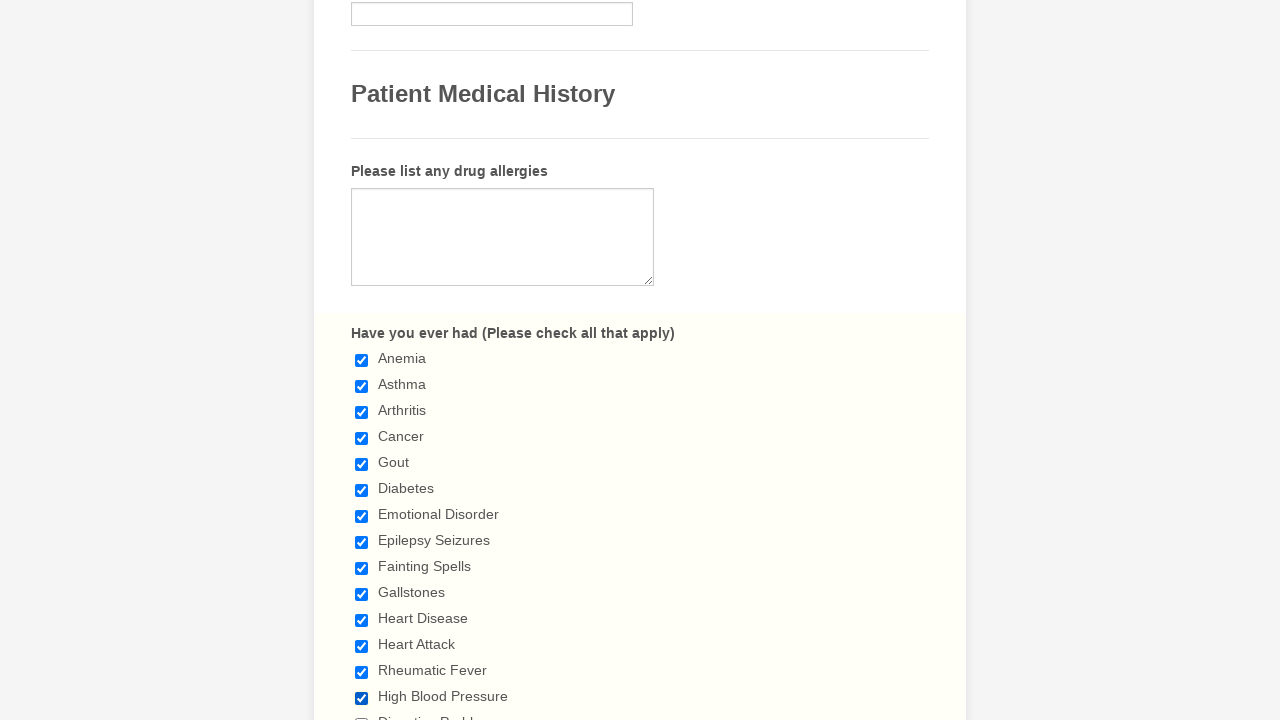

Verified checkbox 14 is selected
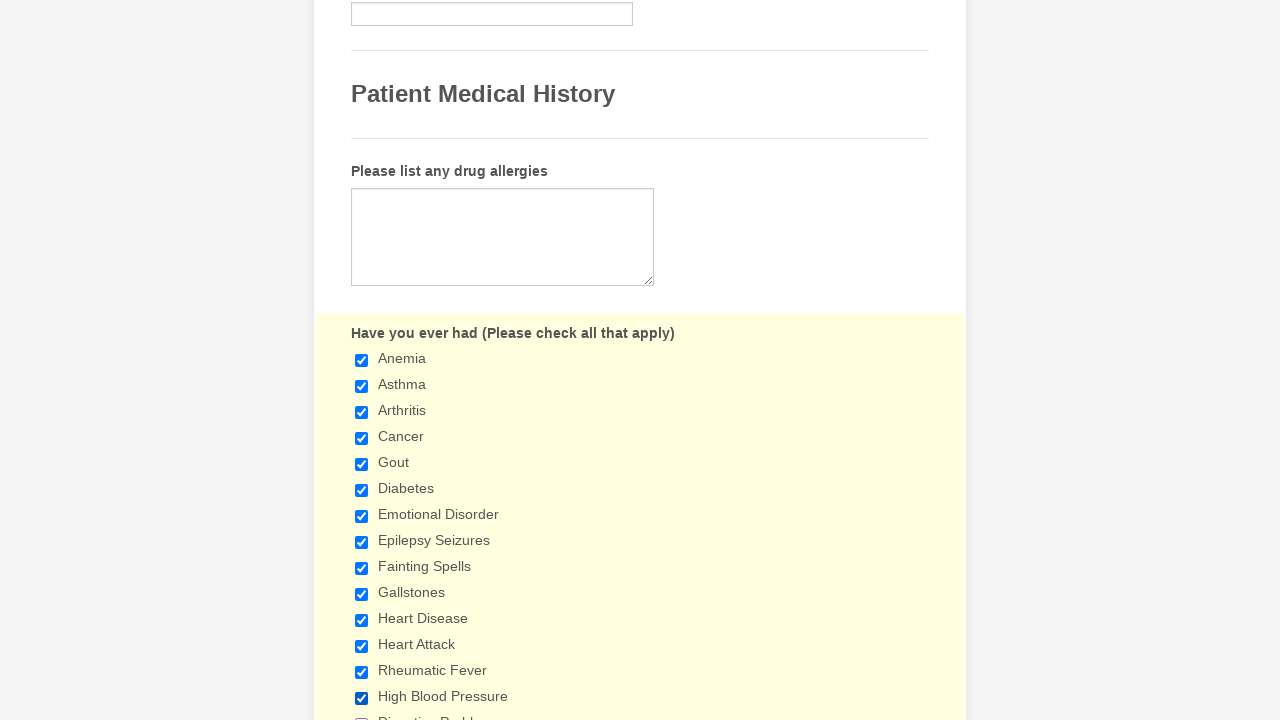

Clicked checkbox 15 to select it at (362, 714) on xpath=//input[@type='checkbox'] >> nth=14
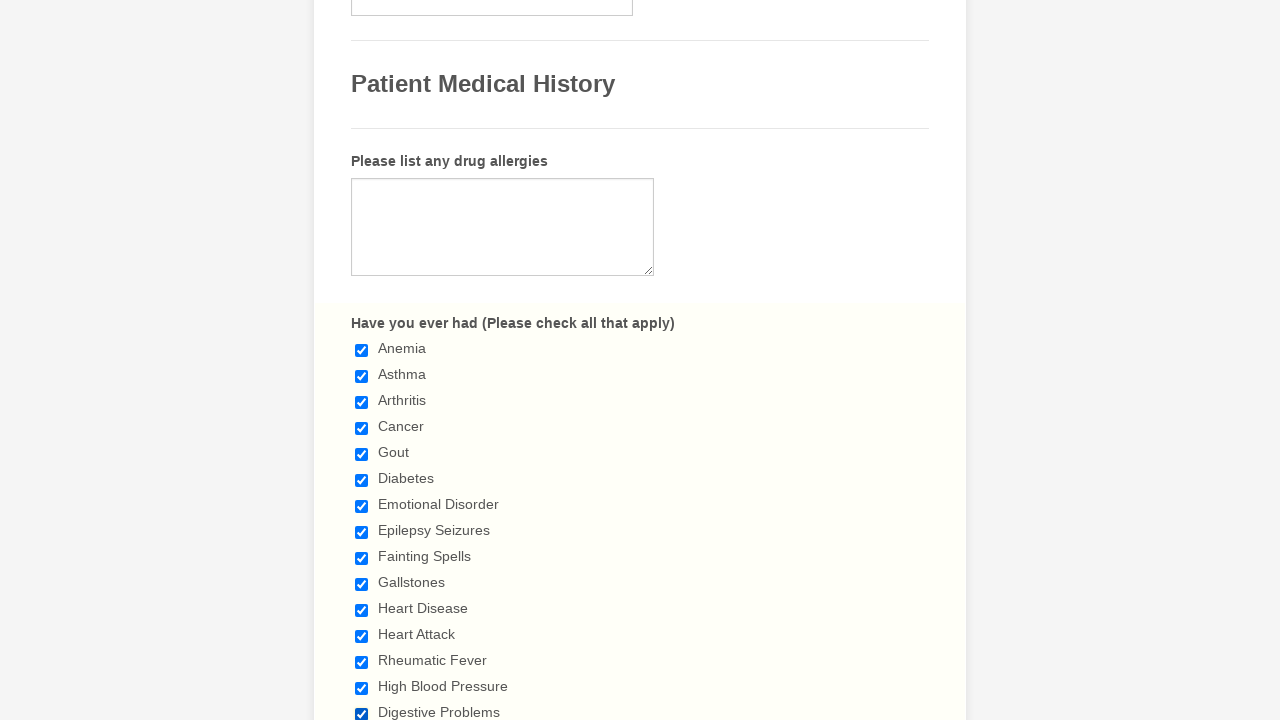

Verified checkbox 15 is selected
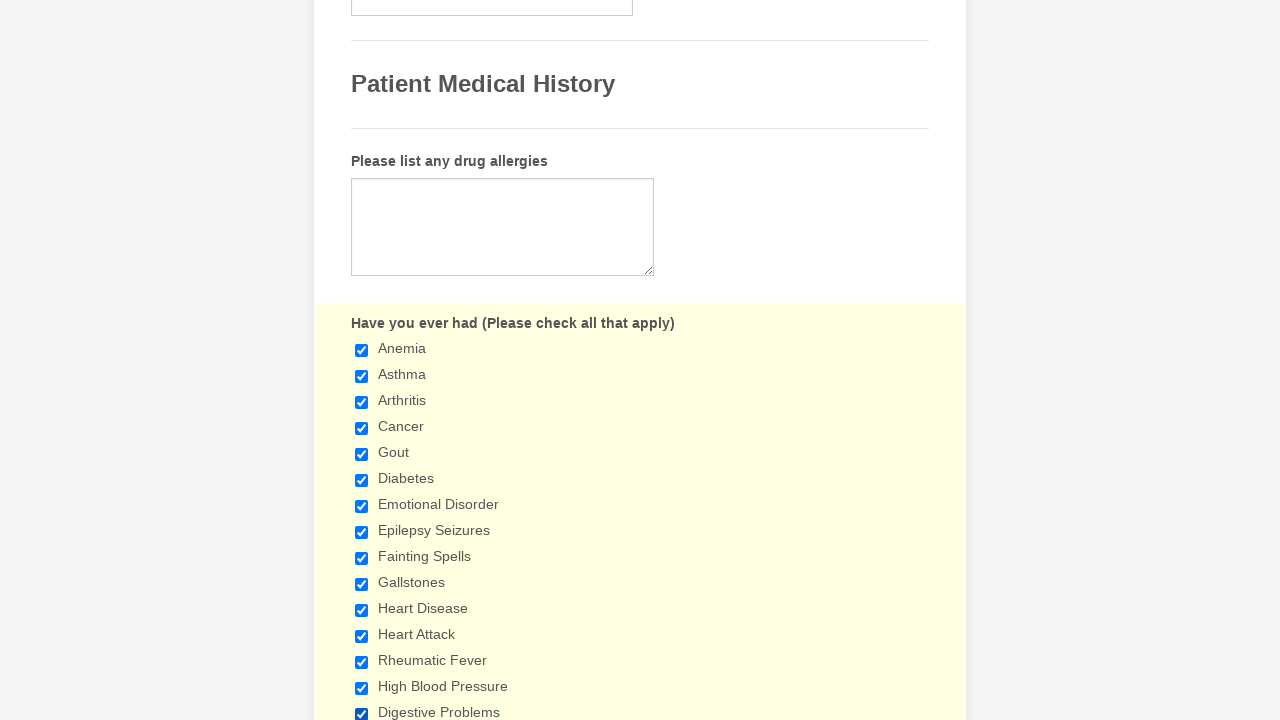

Clicked checkbox 16 to select it at (362, 360) on xpath=//input[@type='checkbox'] >> nth=15
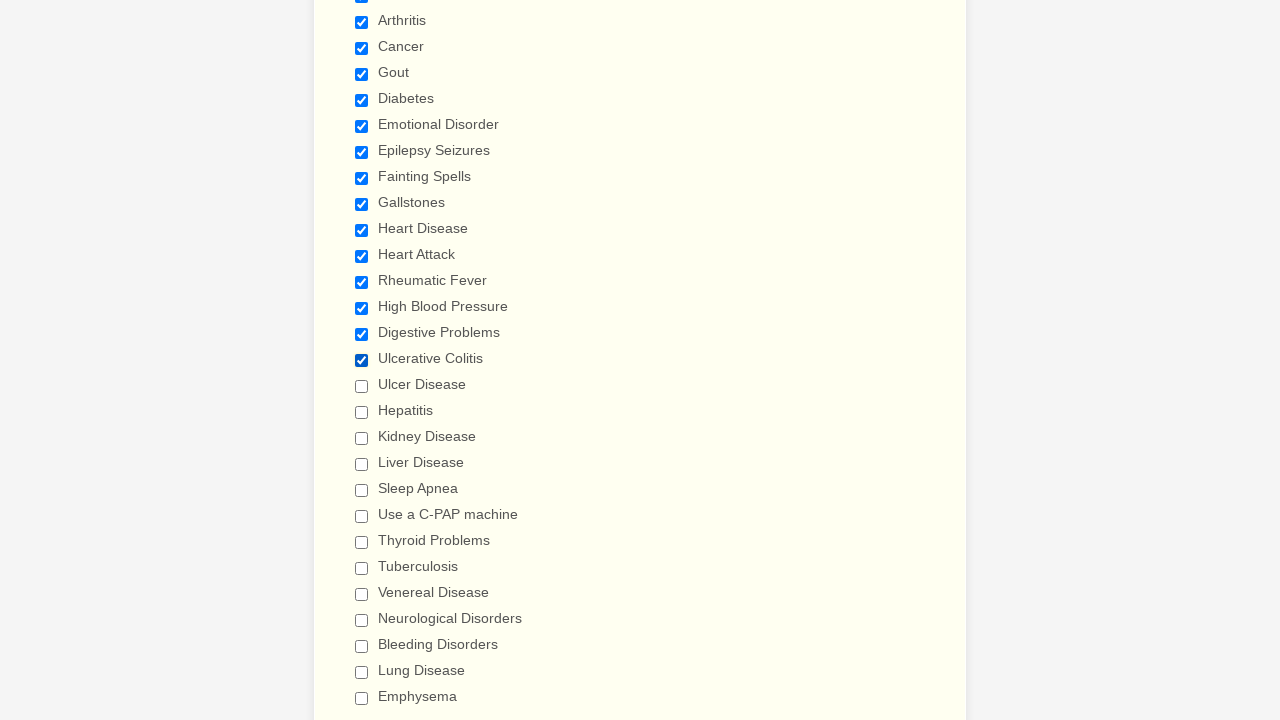

Verified checkbox 16 is selected
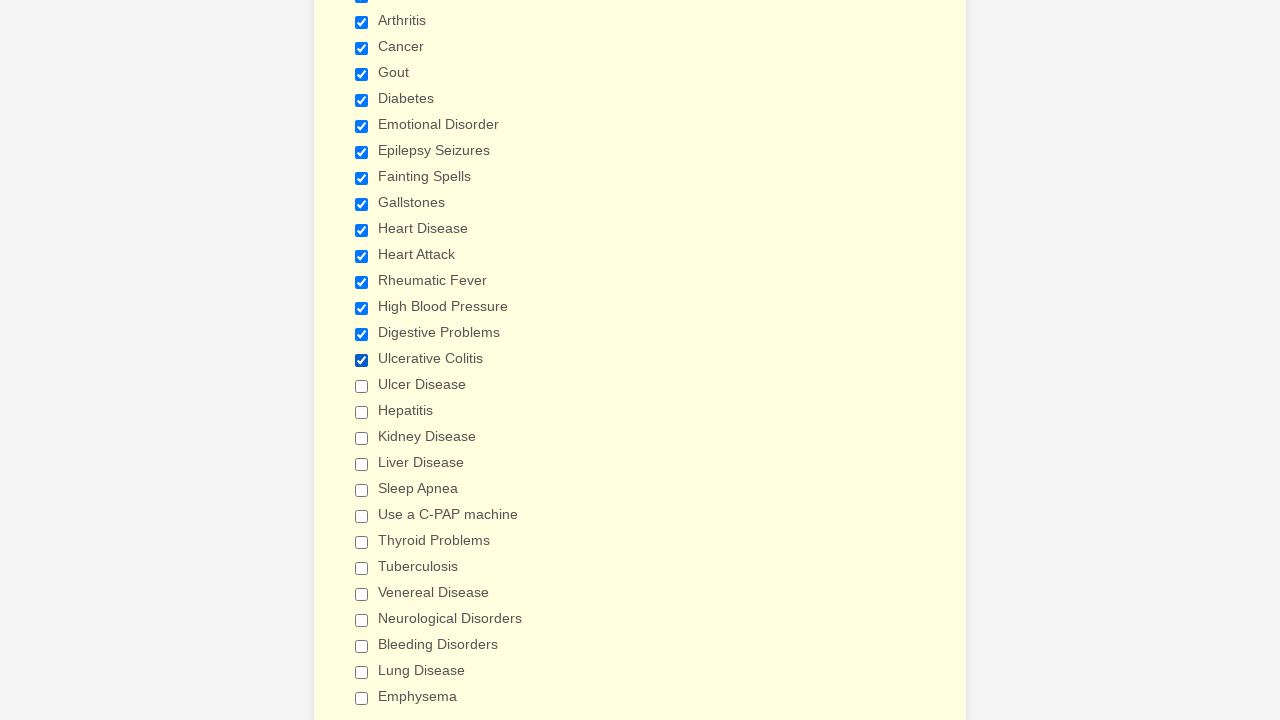

Clicked checkbox 17 to select it at (362, 386) on xpath=//input[@type='checkbox'] >> nth=16
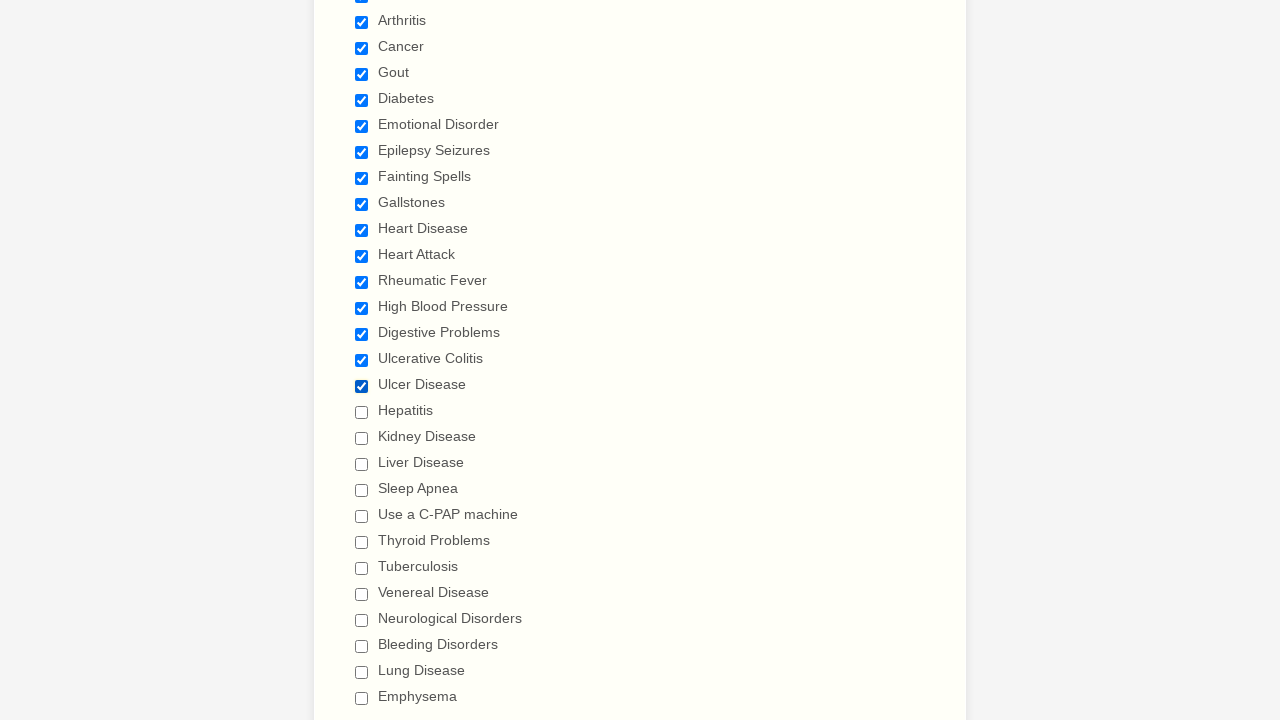

Verified checkbox 17 is selected
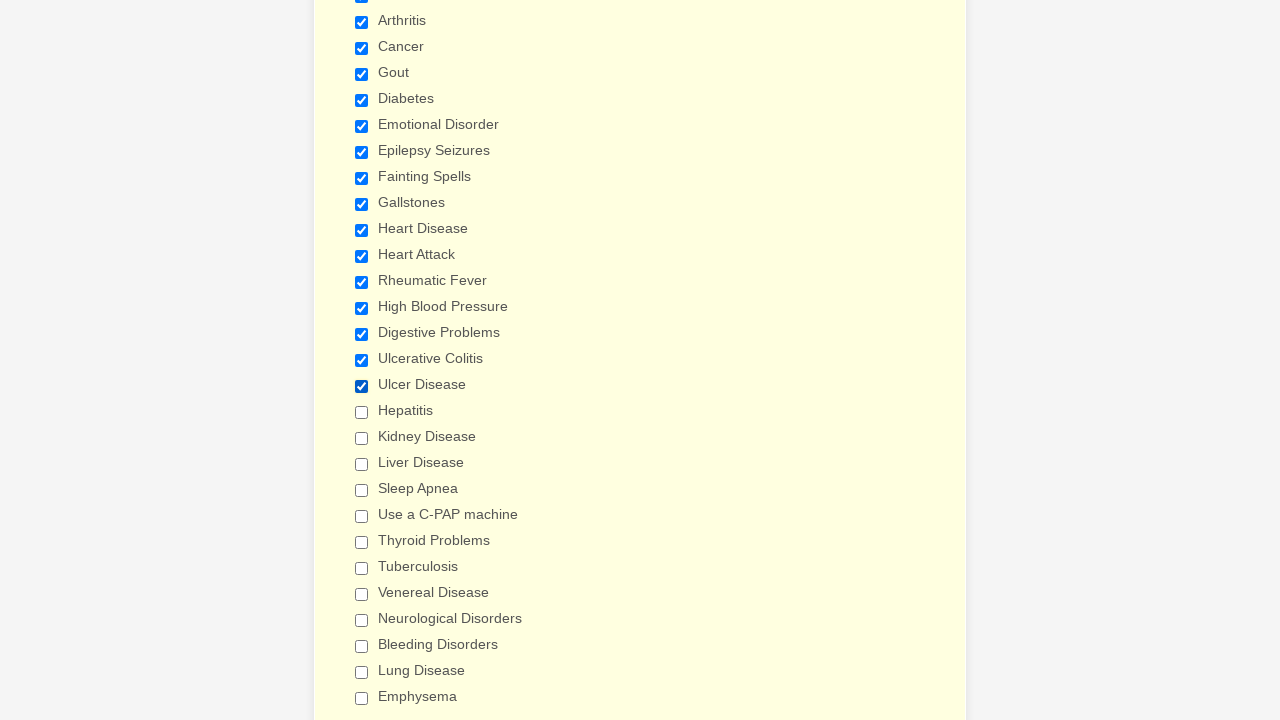

Clicked checkbox 18 to select it at (362, 412) on xpath=//input[@type='checkbox'] >> nth=17
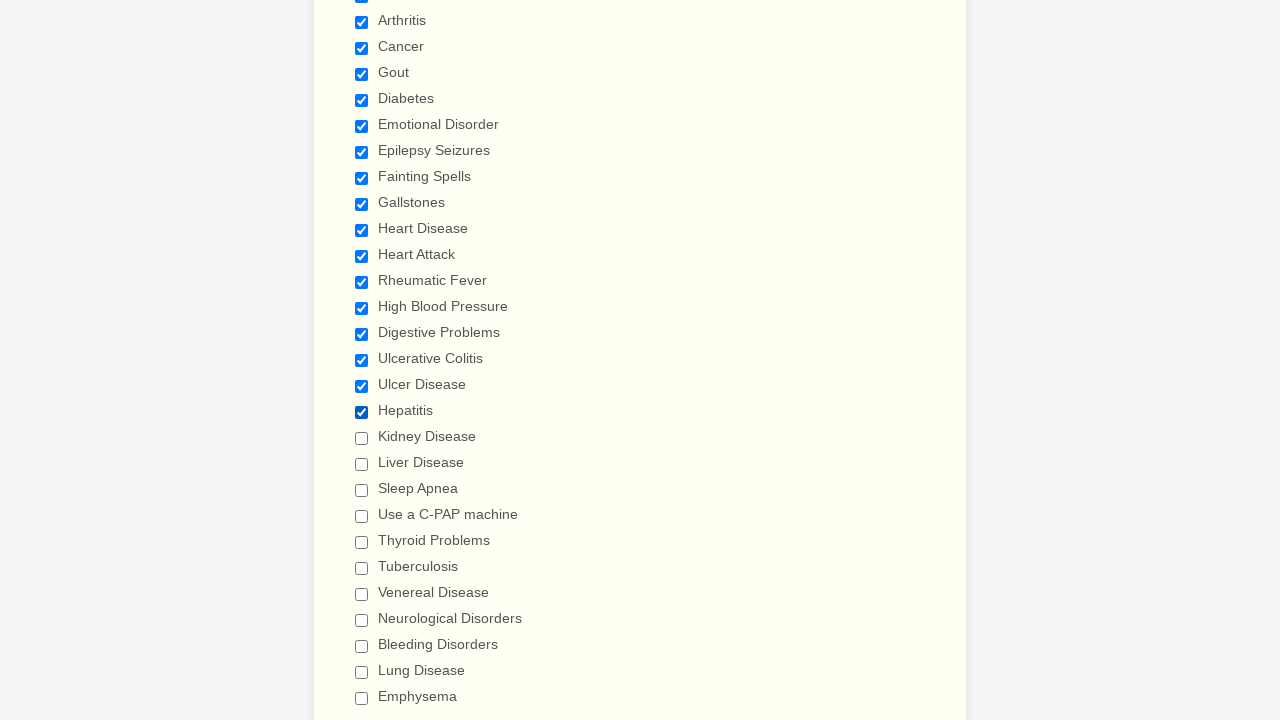

Verified checkbox 18 is selected
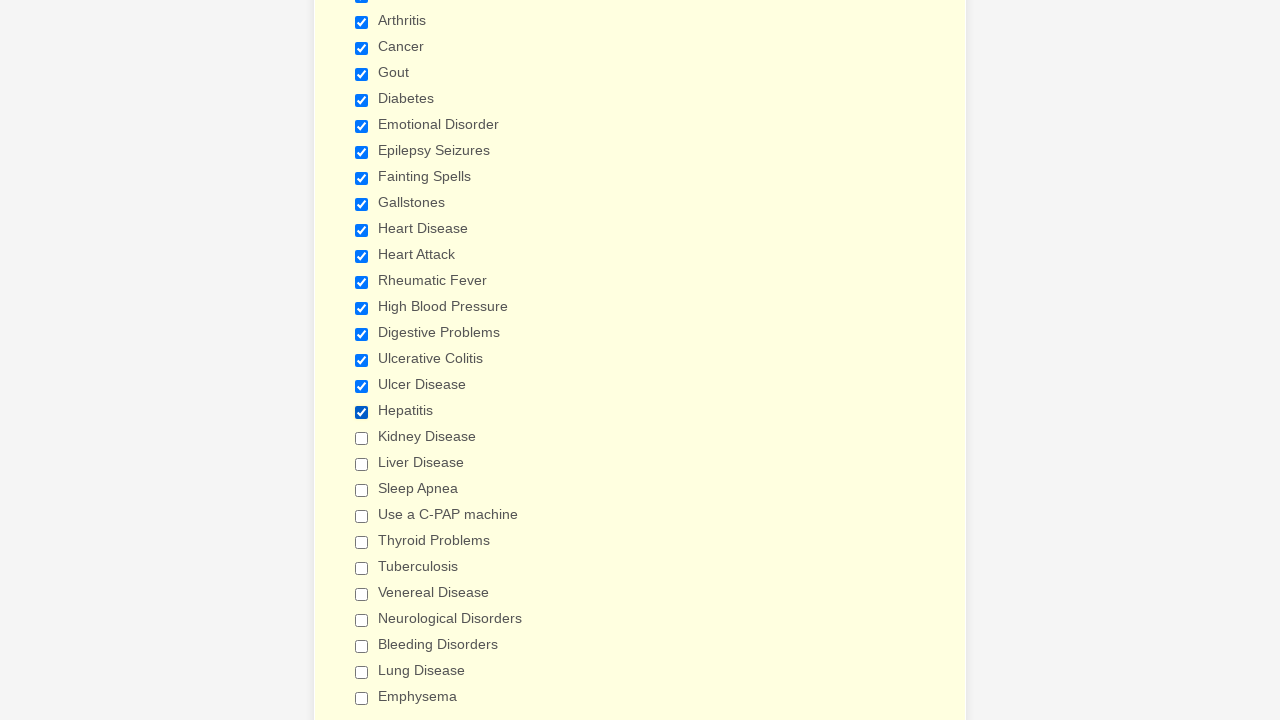

Clicked checkbox 19 to select it at (362, 438) on xpath=//input[@type='checkbox'] >> nth=18
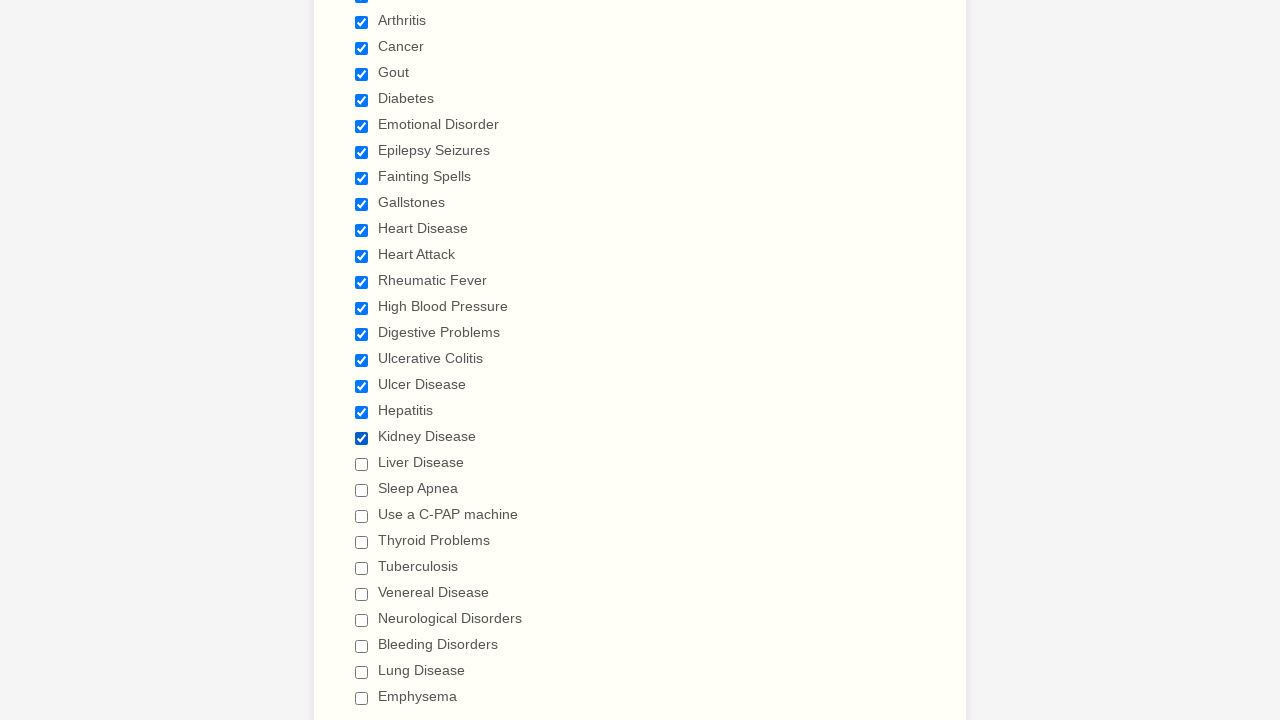

Verified checkbox 19 is selected
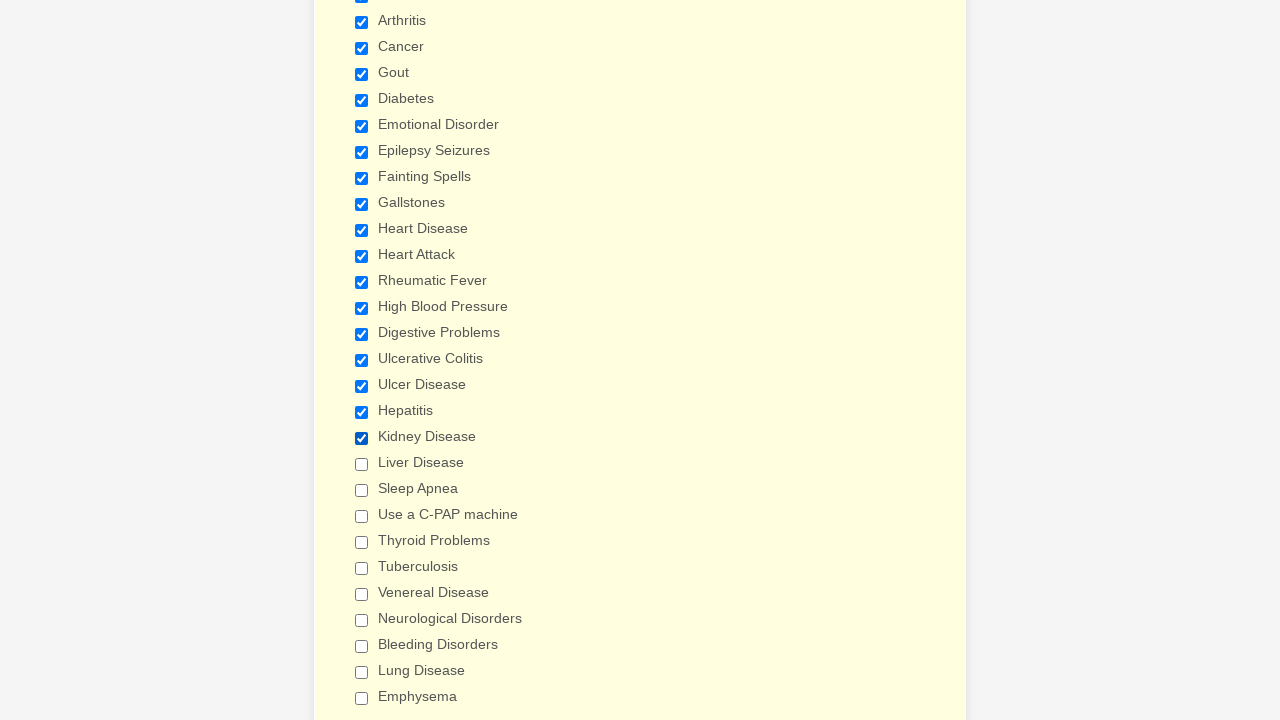

Clicked checkbox 20 to select it at (362, 464) on xpath=//input[@type='checkbox'] >> nth=19
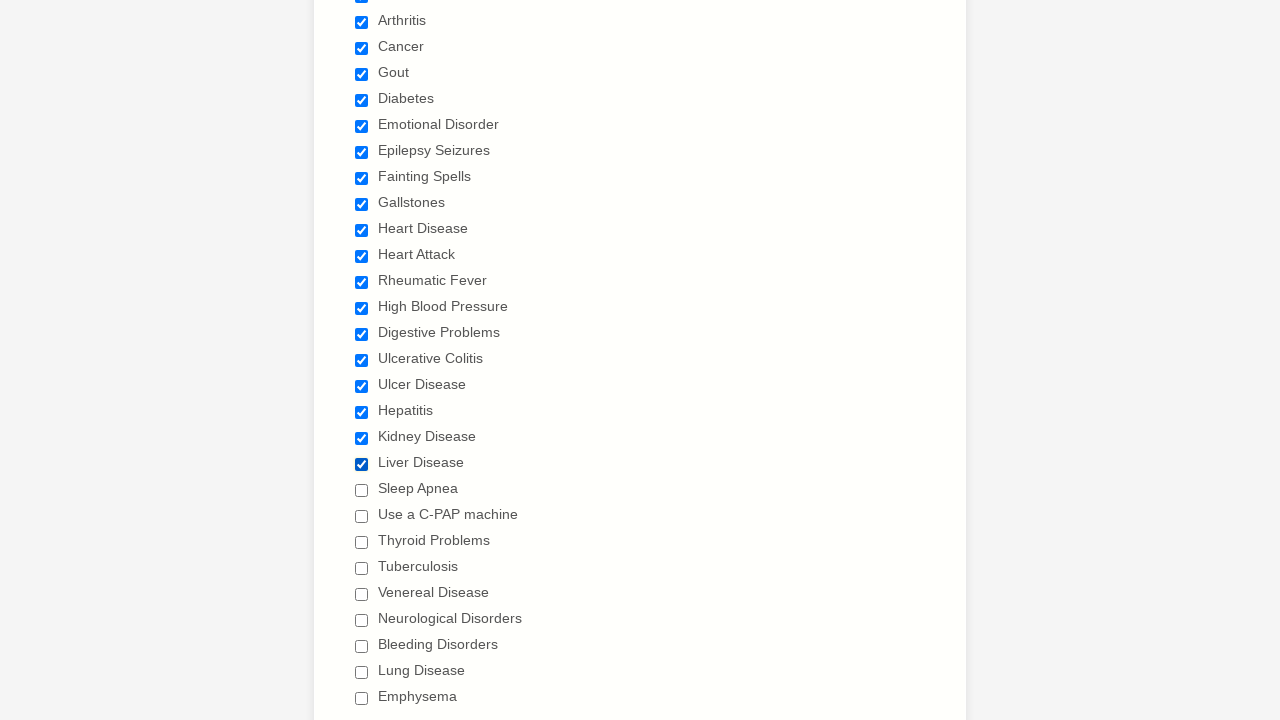

Verified checkbox 20 is selected
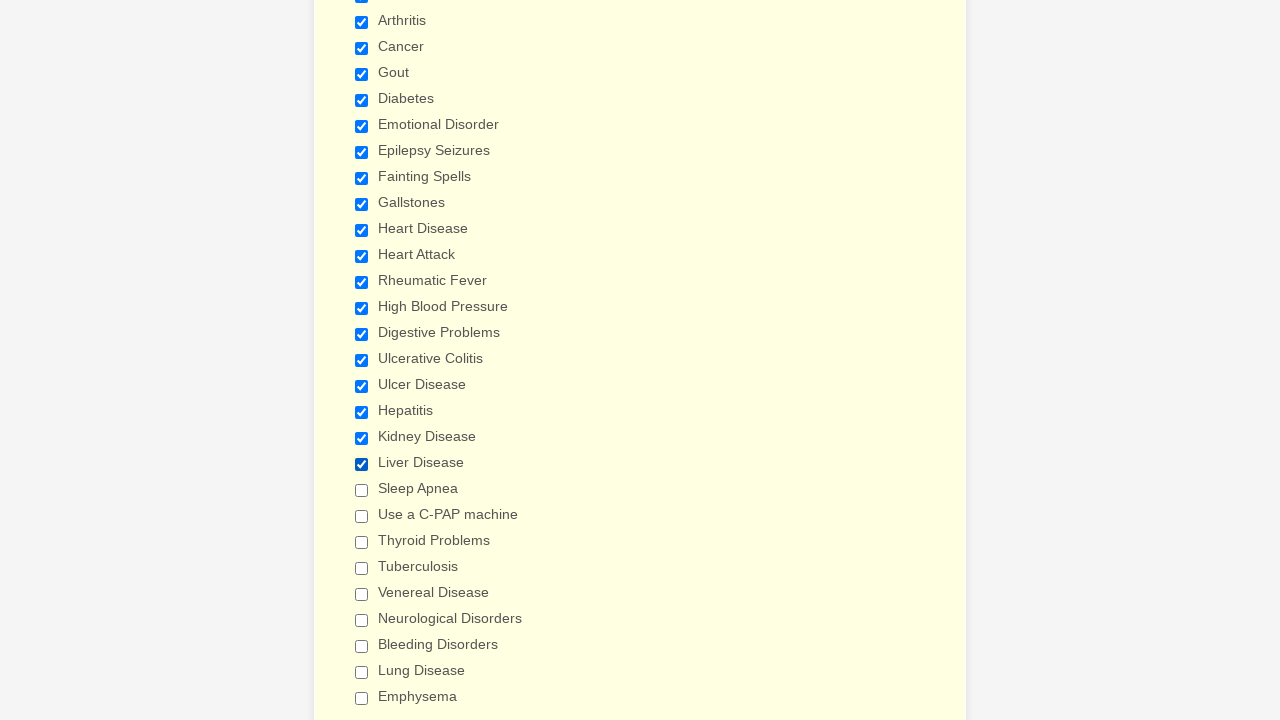

Clicked checkbox 21 to select it at (362, 490) on xpath=//input[@type='checkbox'] >> nth=20
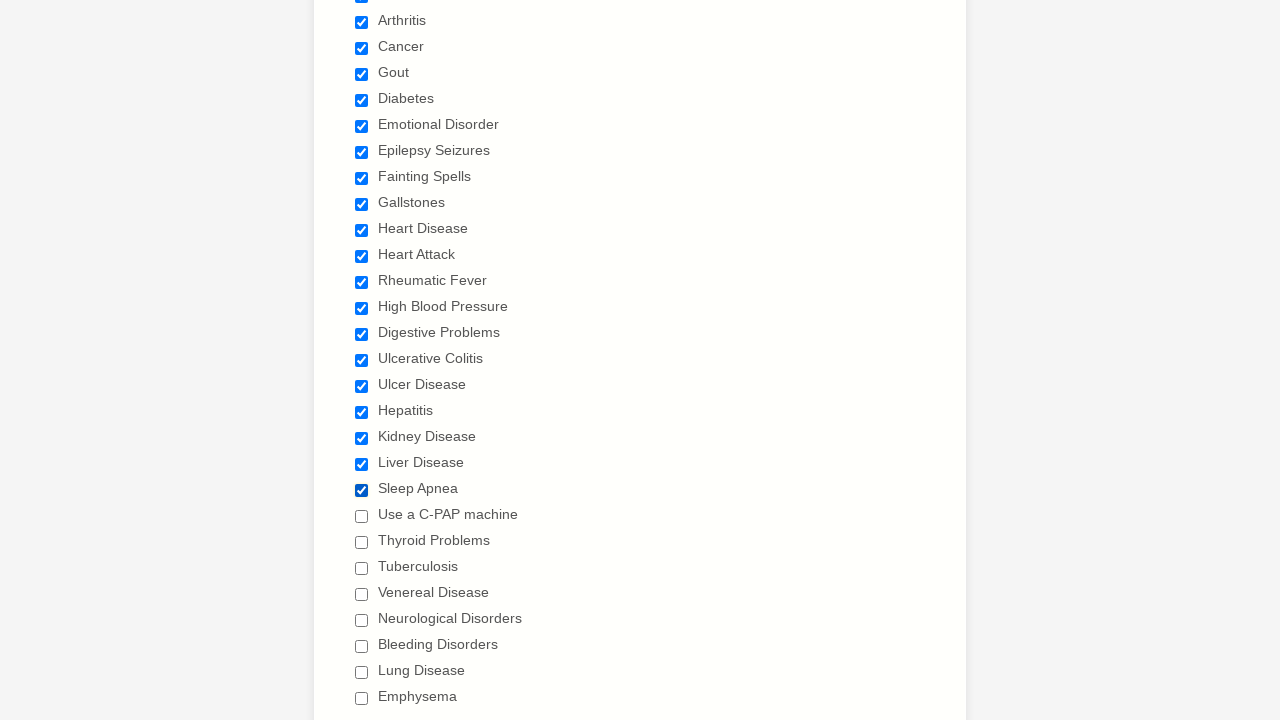

Verified checkbox 21 is selected
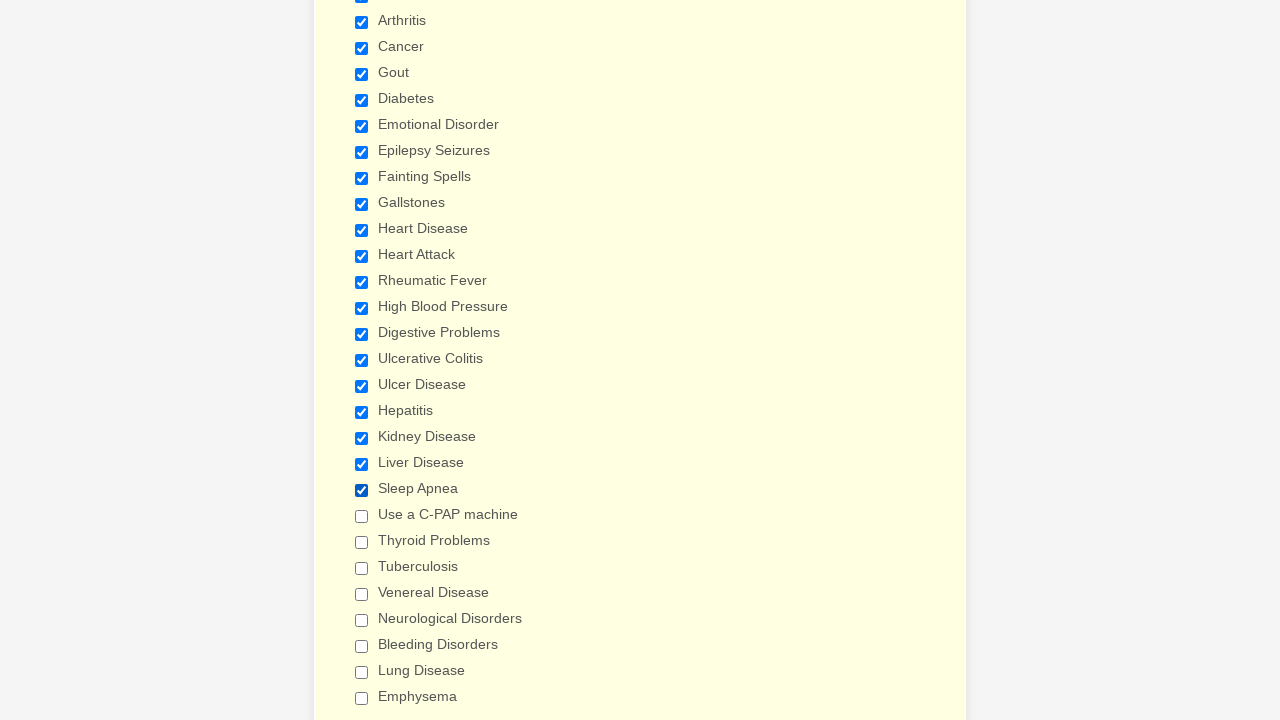

Clicked checkbox 22 to select it at (362, 516) on xpath=//input[@type='checkbox'] >> nth=21
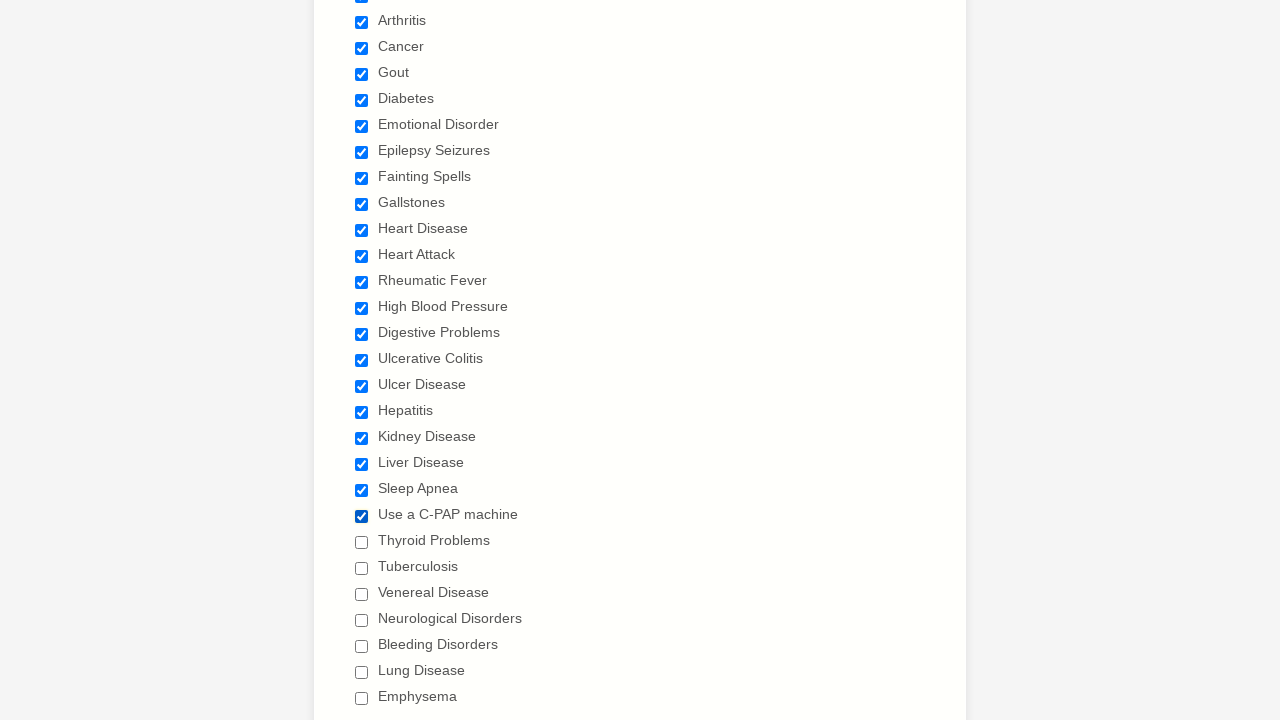

Verified checkbox 22 is selected
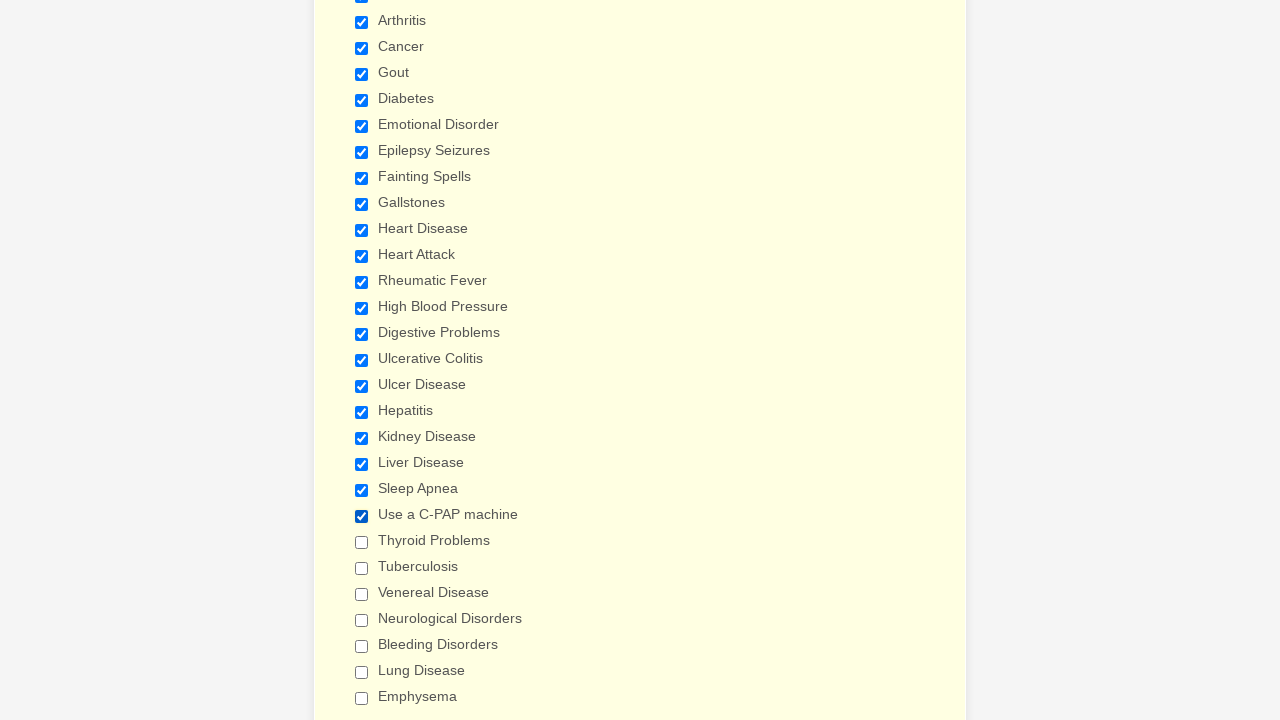

Clicked checkbox 23 to select it at (362, 542) on xpath=//input[@type='checkbox'] >> nth=22
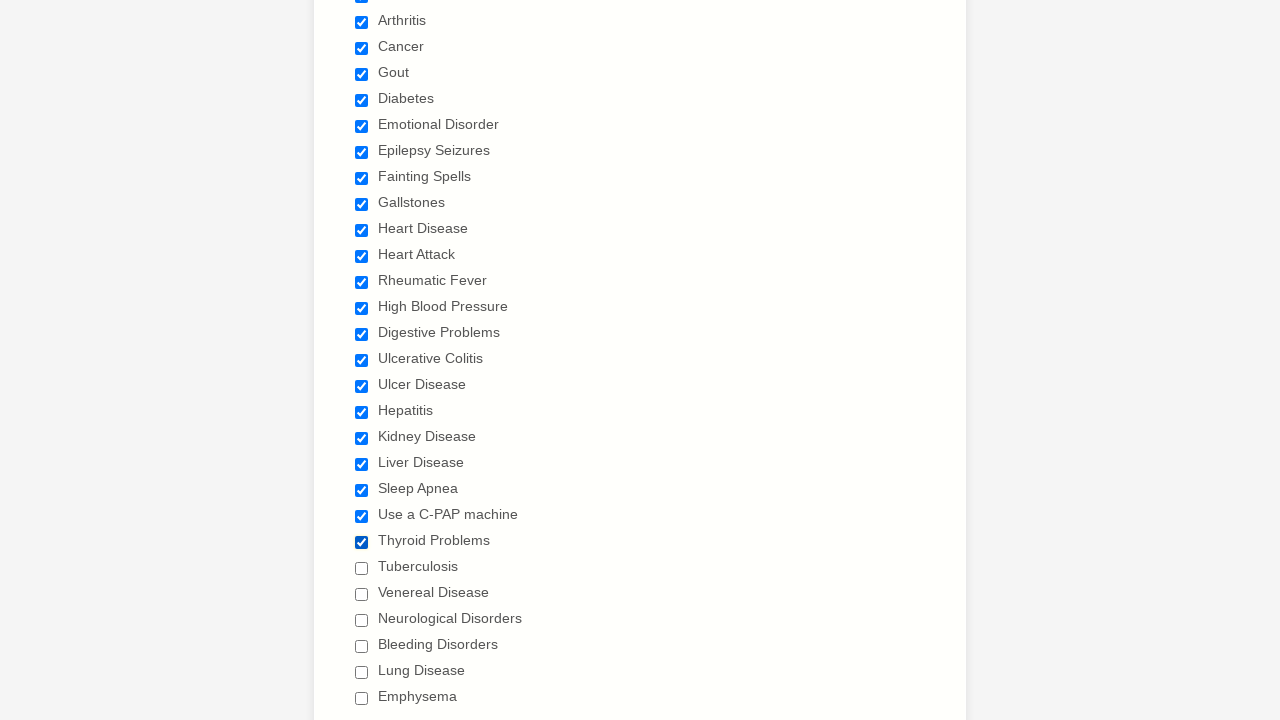

Verified checkbox 23 is selected
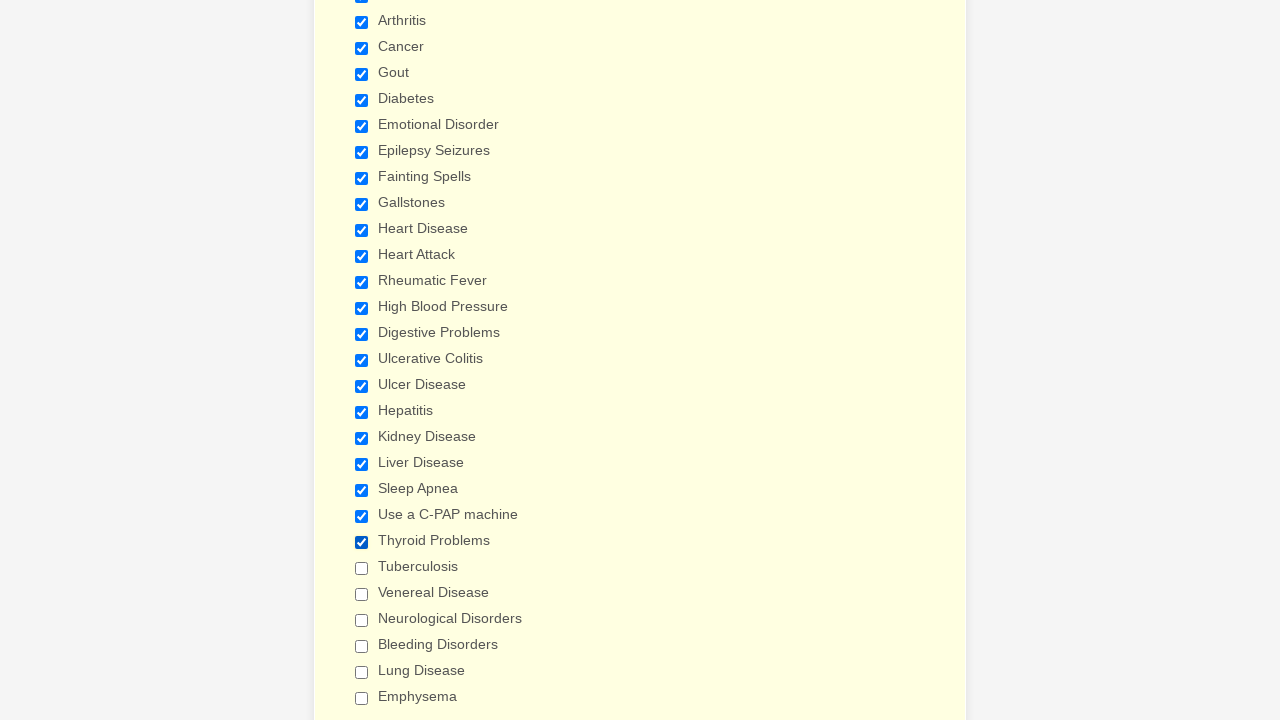

Clicked checkbox 24 to select it at (362, 568) on xpath=//input[@type='checkbox'] >> nth=23
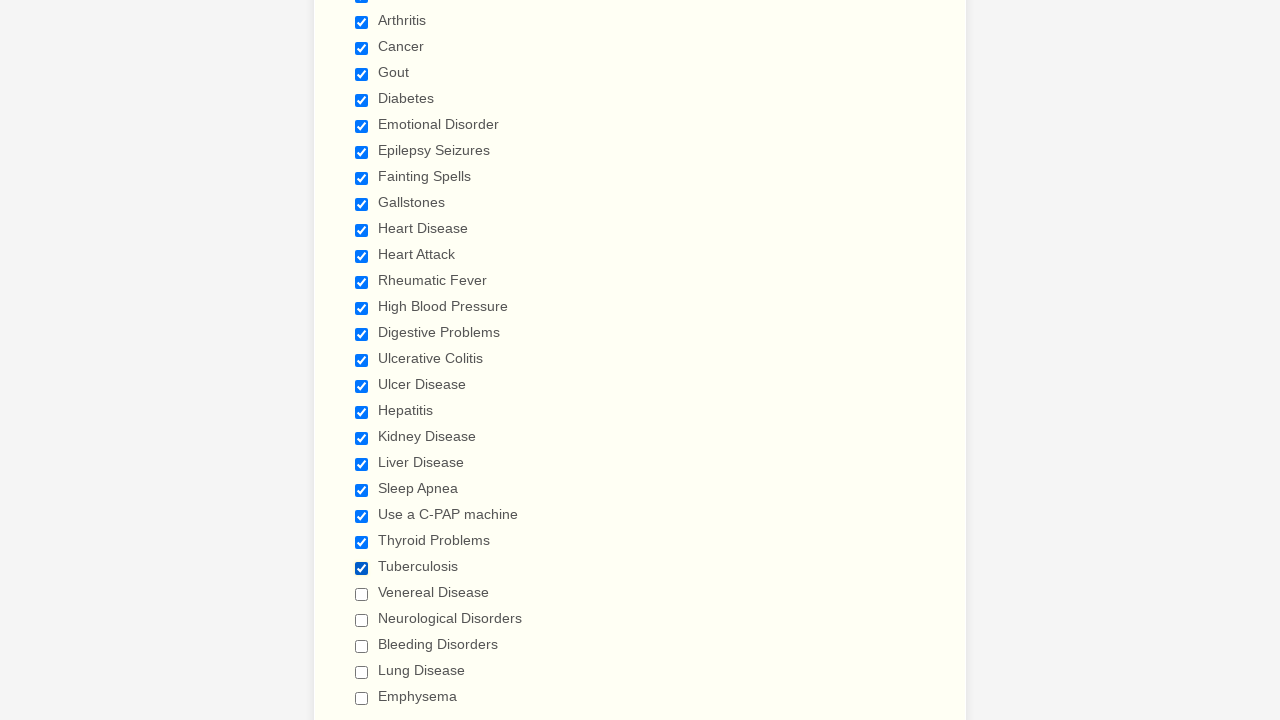

Verified checkbox 24 is selected
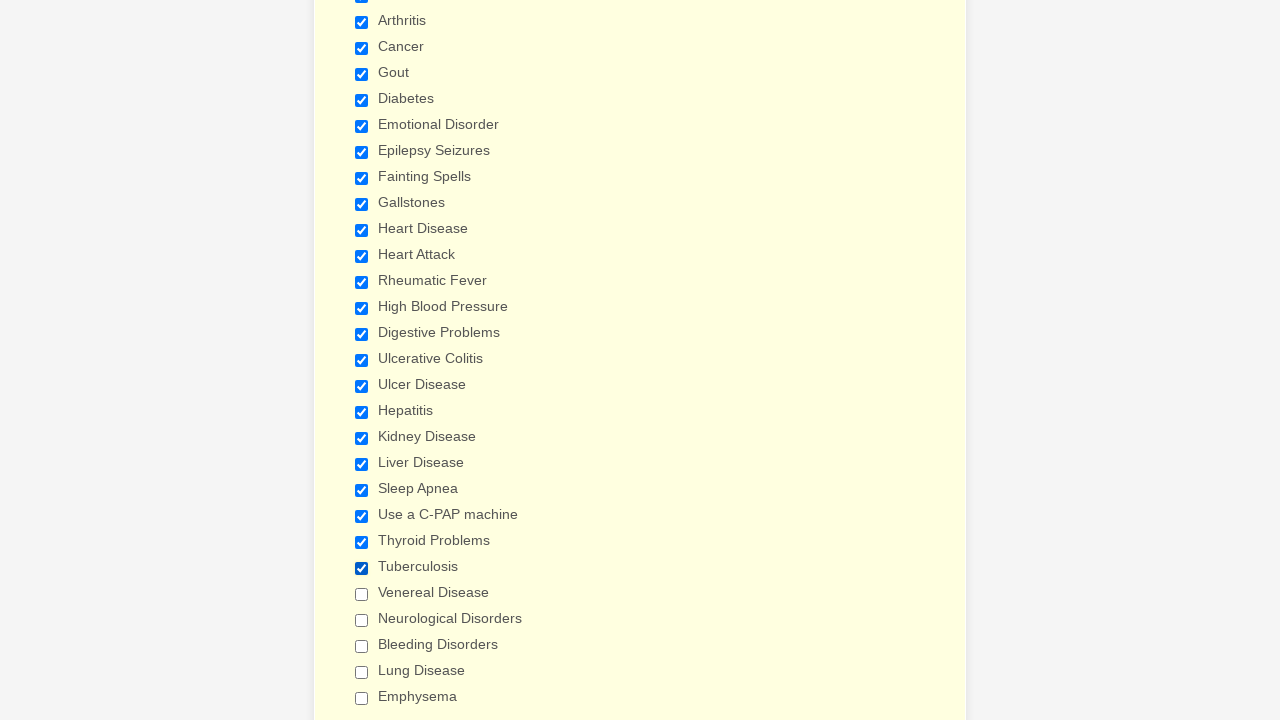

Clicked checkbox 25 to select it at (362, 594) on xpath=//input[@type='checkbox'] >> nth=24
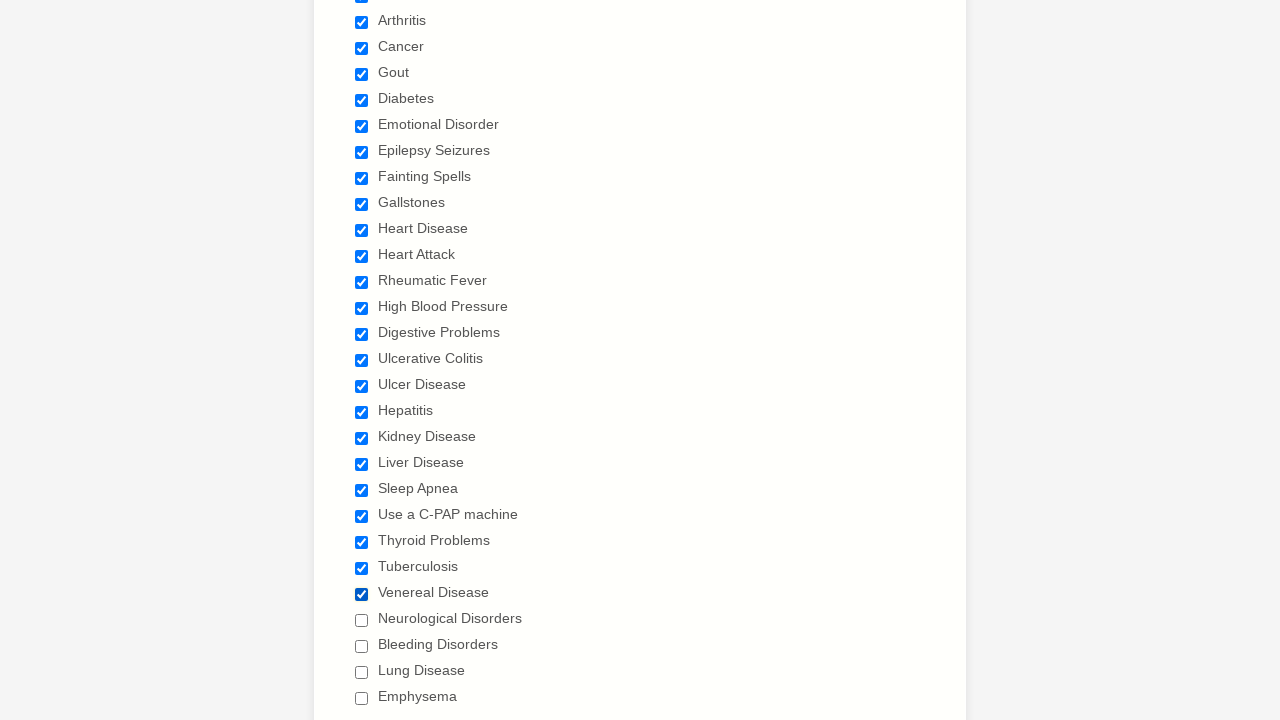

Verified checkbox 25 is selected
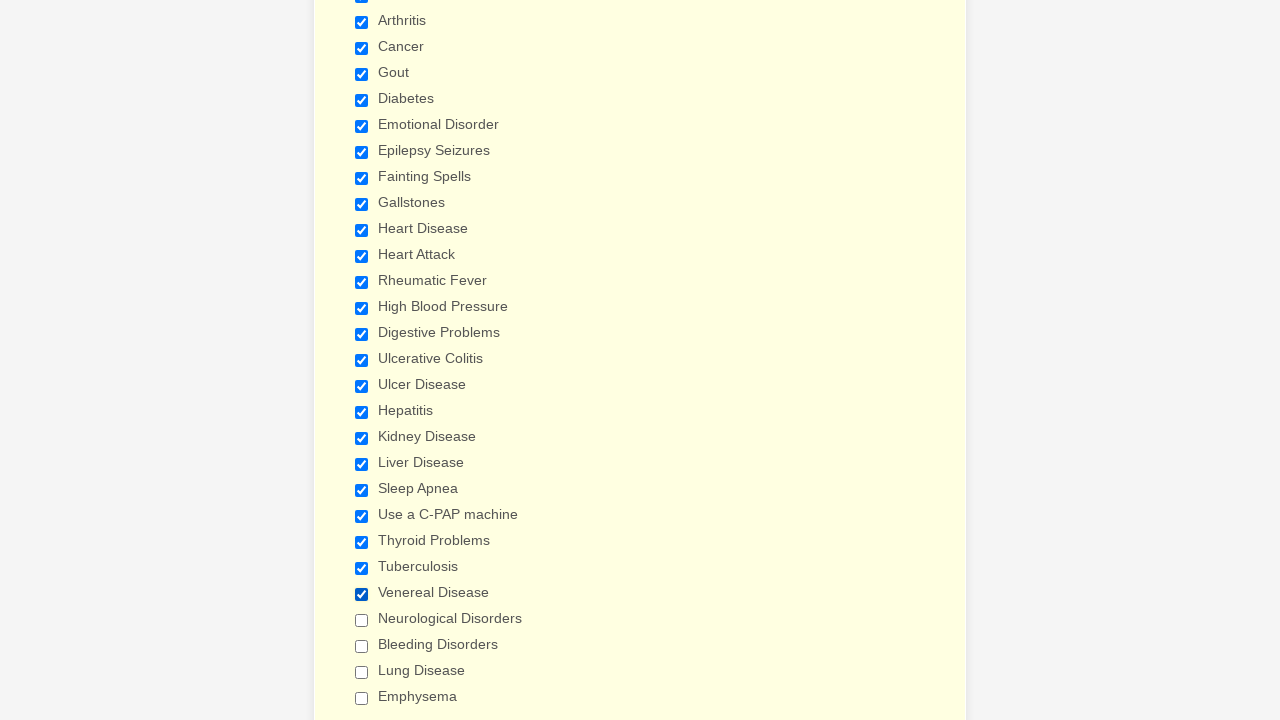

Clicked checkbox 26 to select it at (362, 620) on xpath=//input[@type='checkbox'] >> nth=25
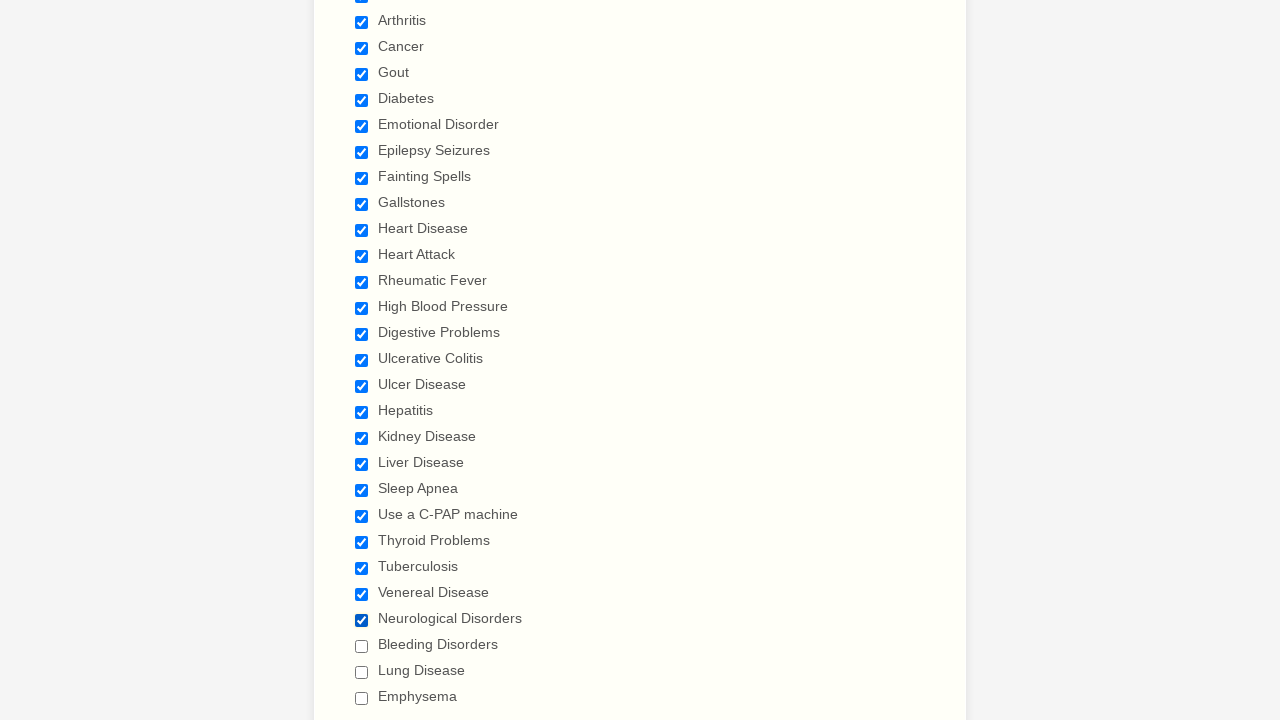

Verified checkbox 26 is selected
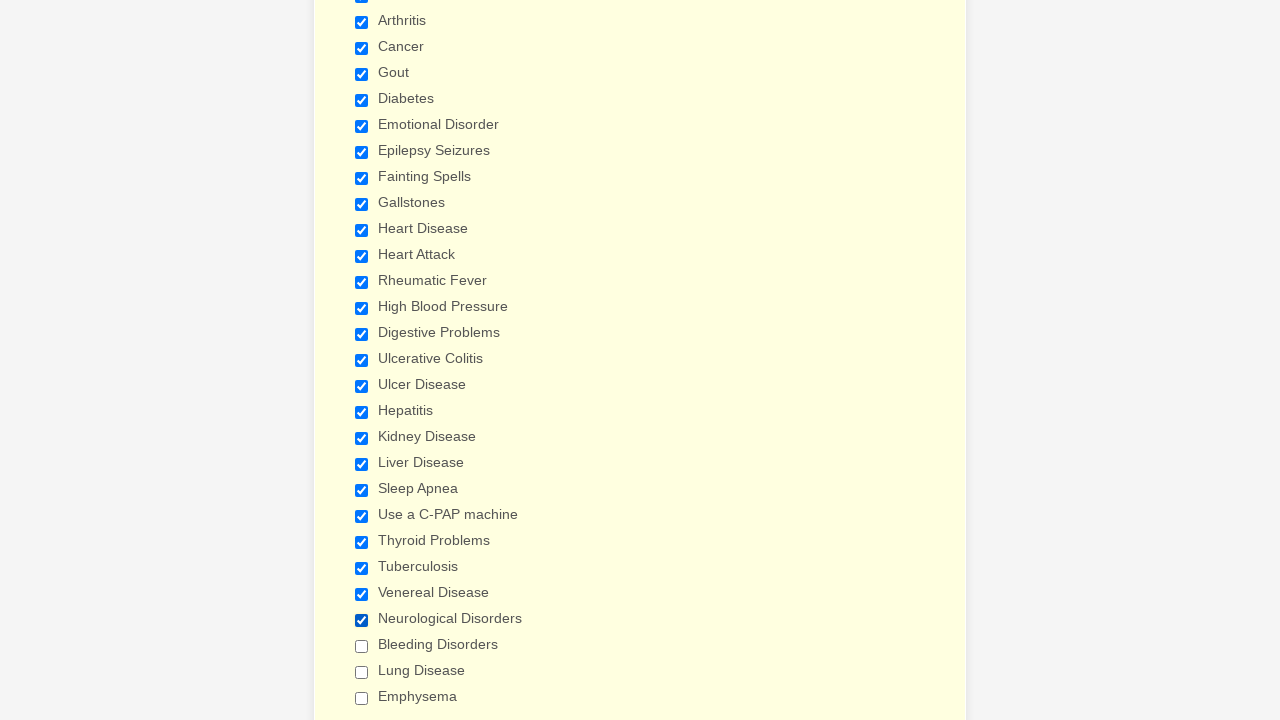

Clicked checkbox 27 to select it at (362, 646) on xpath=//input[@type='checkbox'] >> nth=26
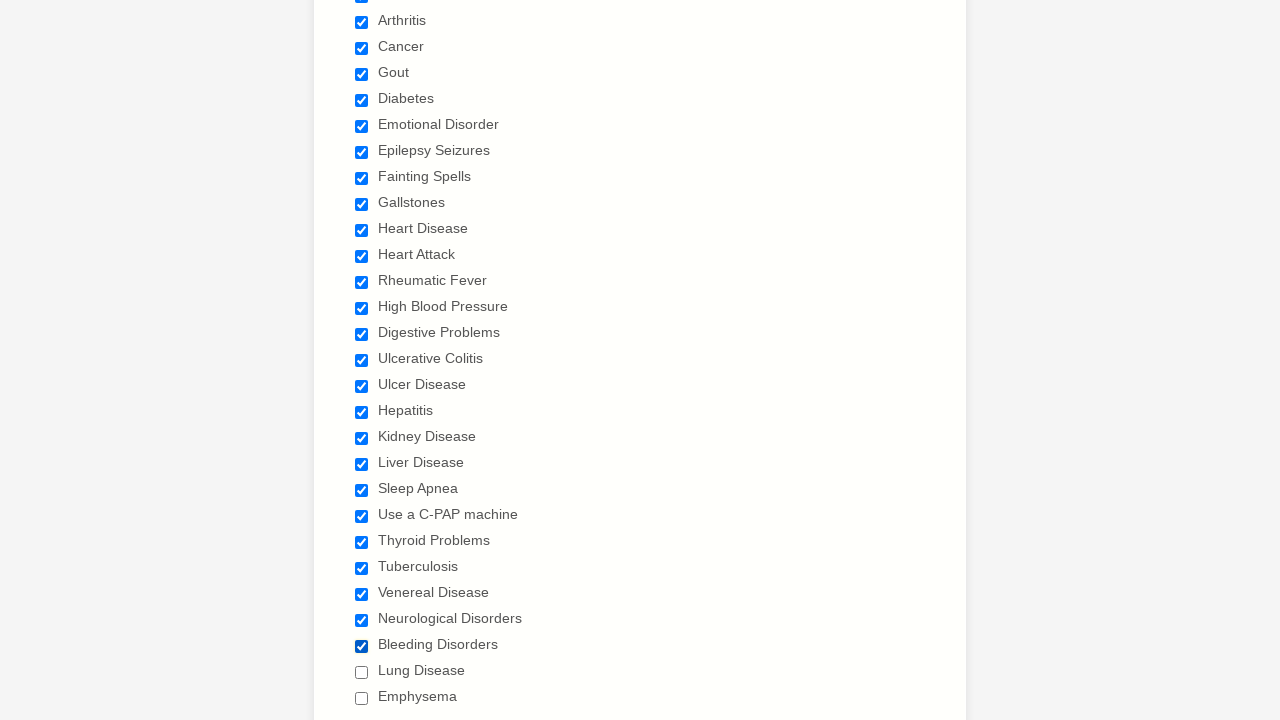

Verified checkbox 27 is selected
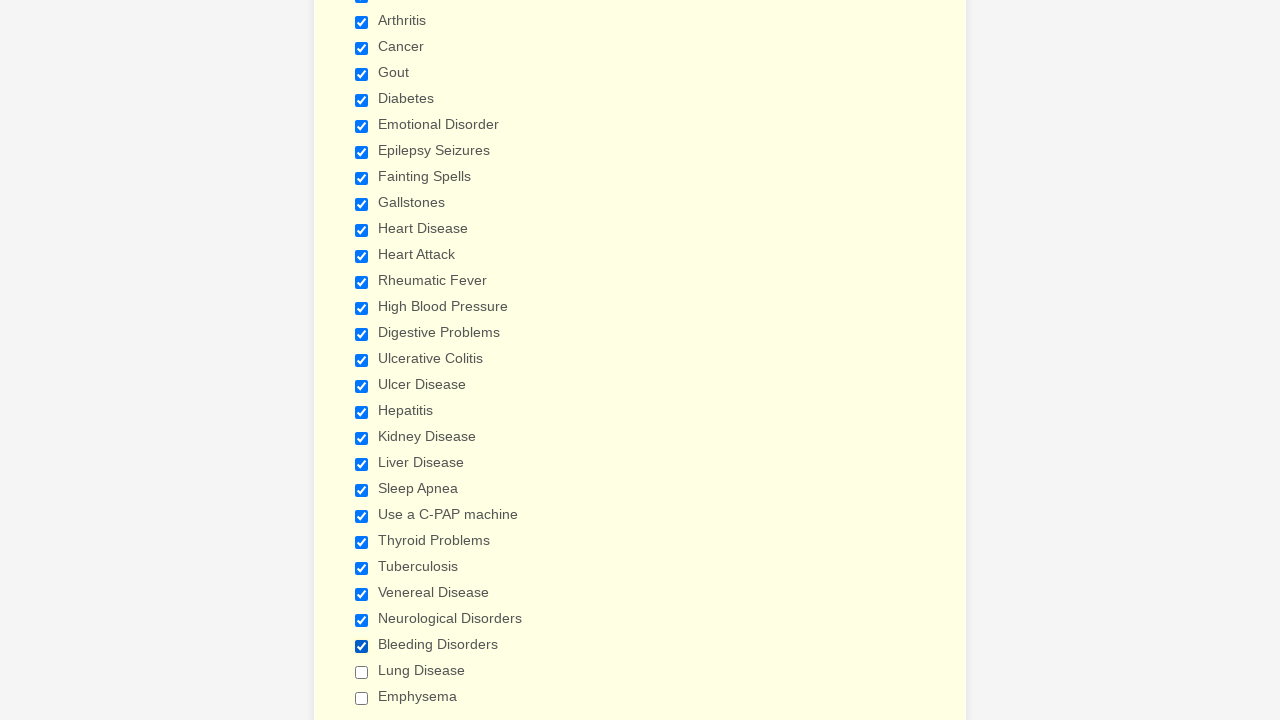

Clicked checkbox 28 to select it at (362, 672) on xpath=//input[@type='checkbox'] >> nth=27
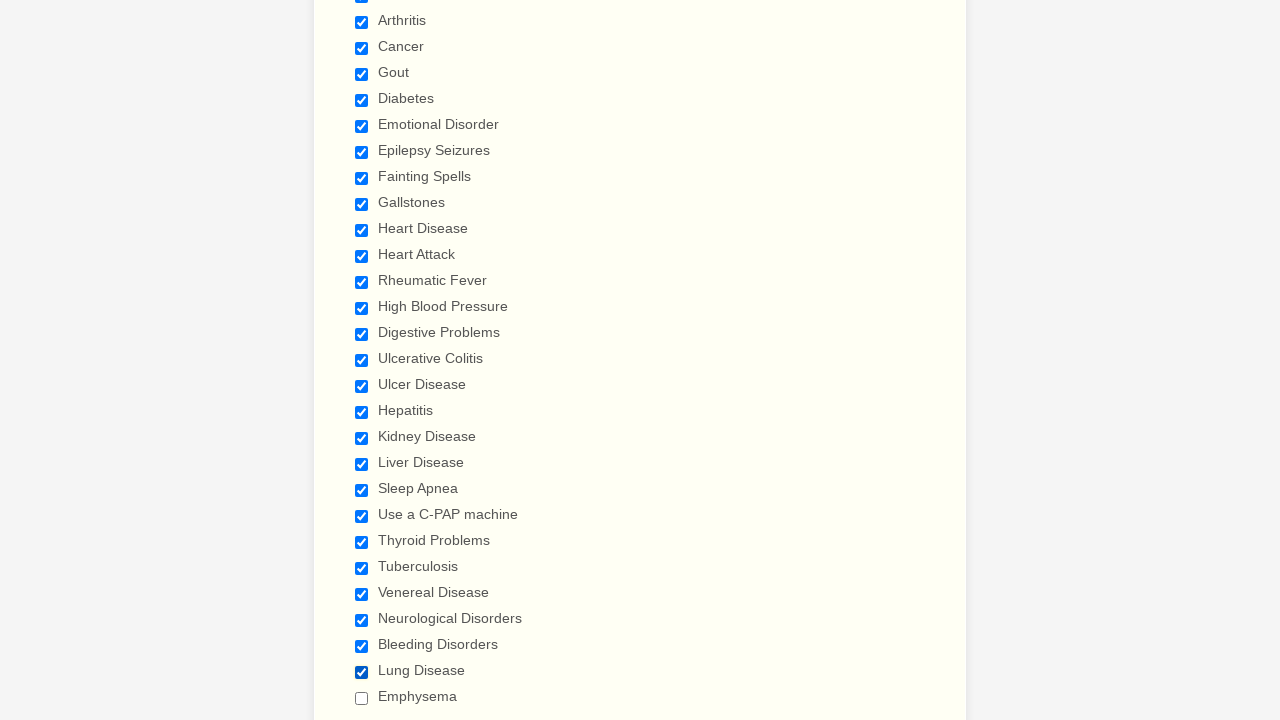

Verified checkbox 28 is selected
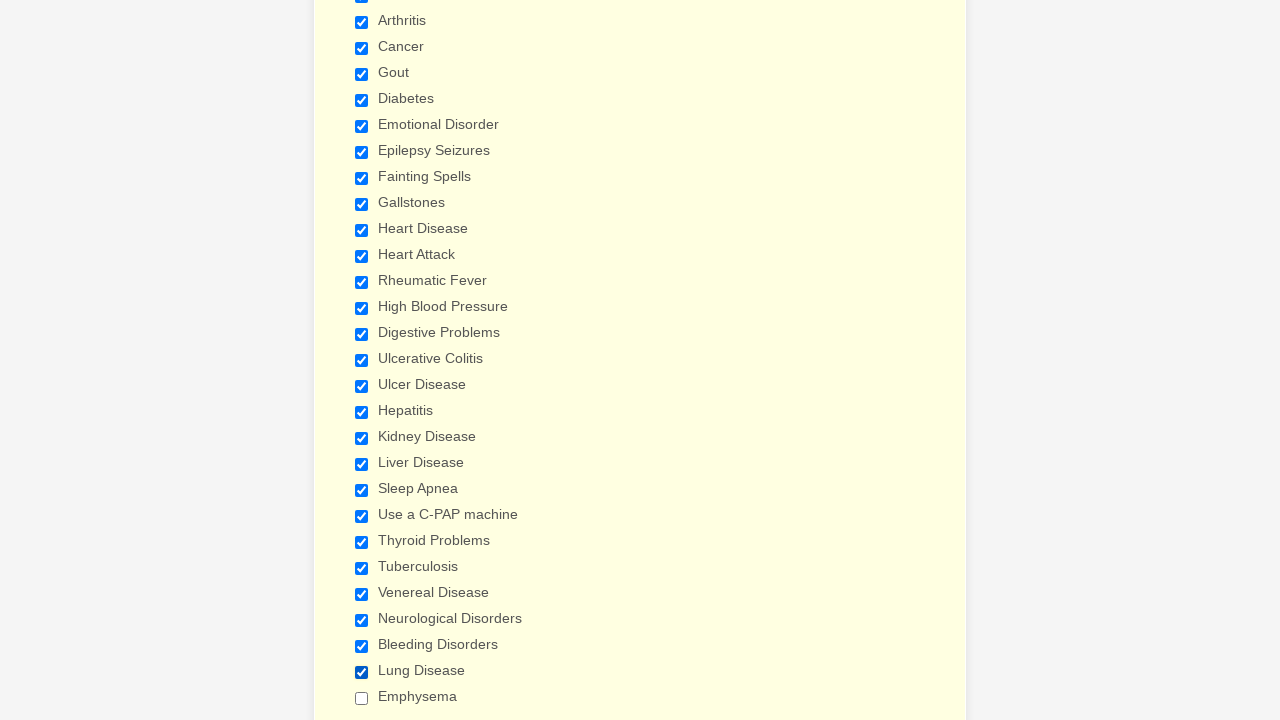

Clicked checkbox 29 to select it at (362, 698) on xpath=//input[@type='checkbox'] >> nth=28
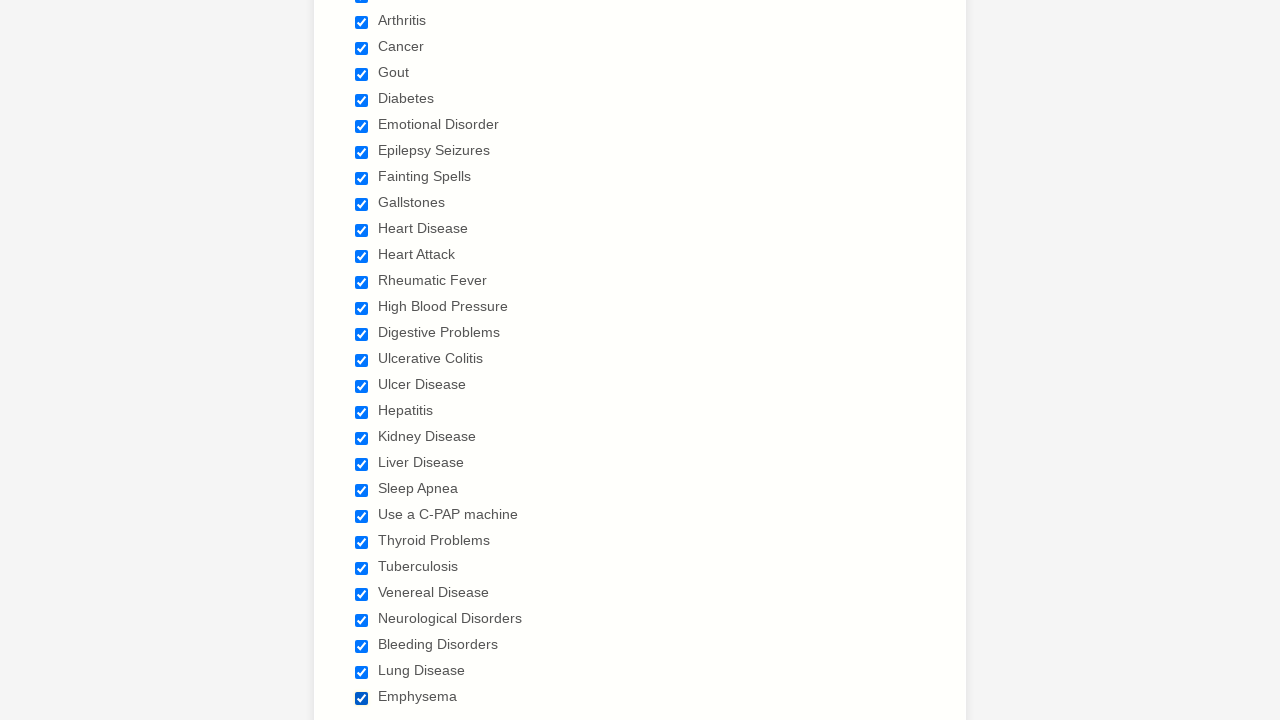

Verified checkbox 29 is selected
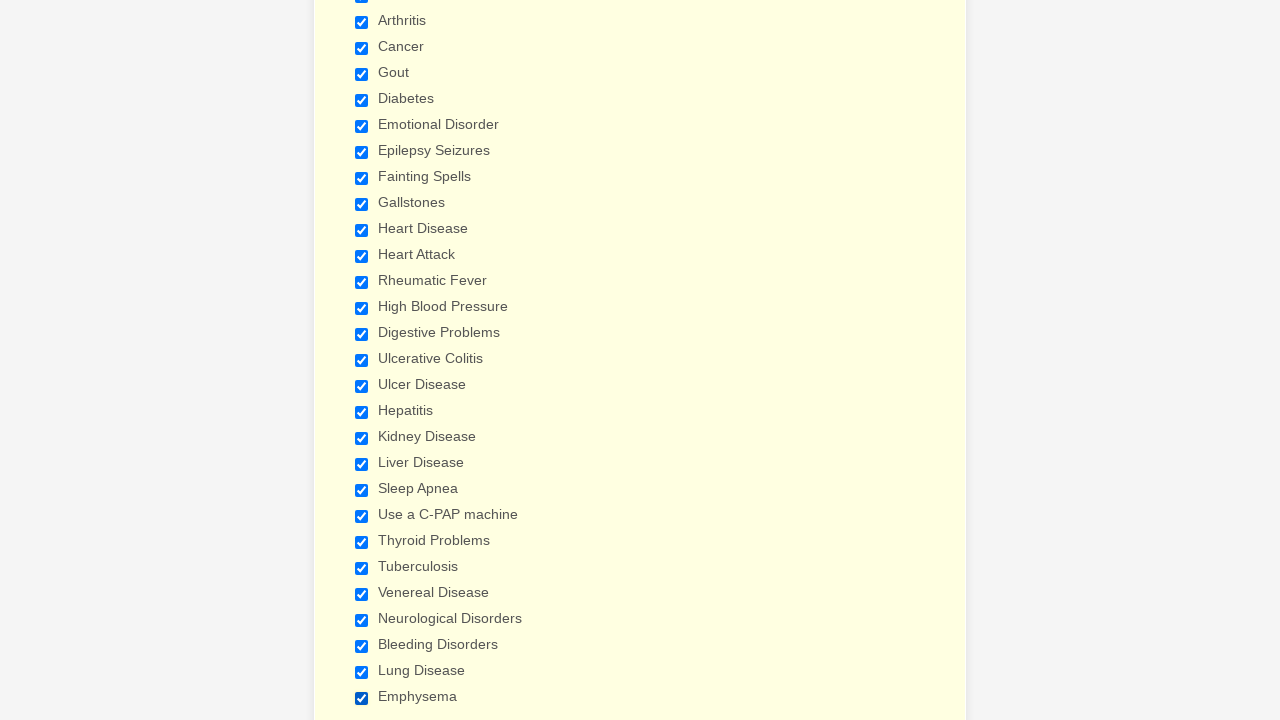

Clicked checkbox 1 to deselect it at (362, 360) on xpath=//input[@type='checkbox'] >> nth=0
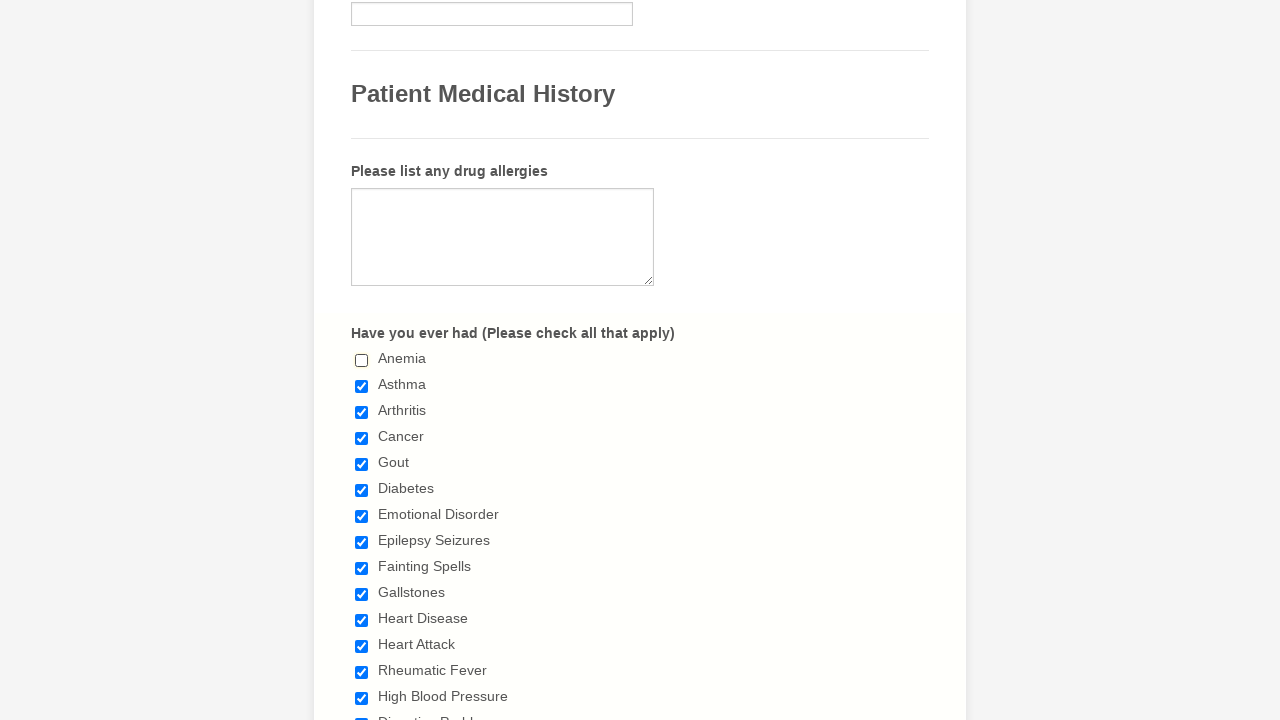

Verified checkbox 1 is deselected
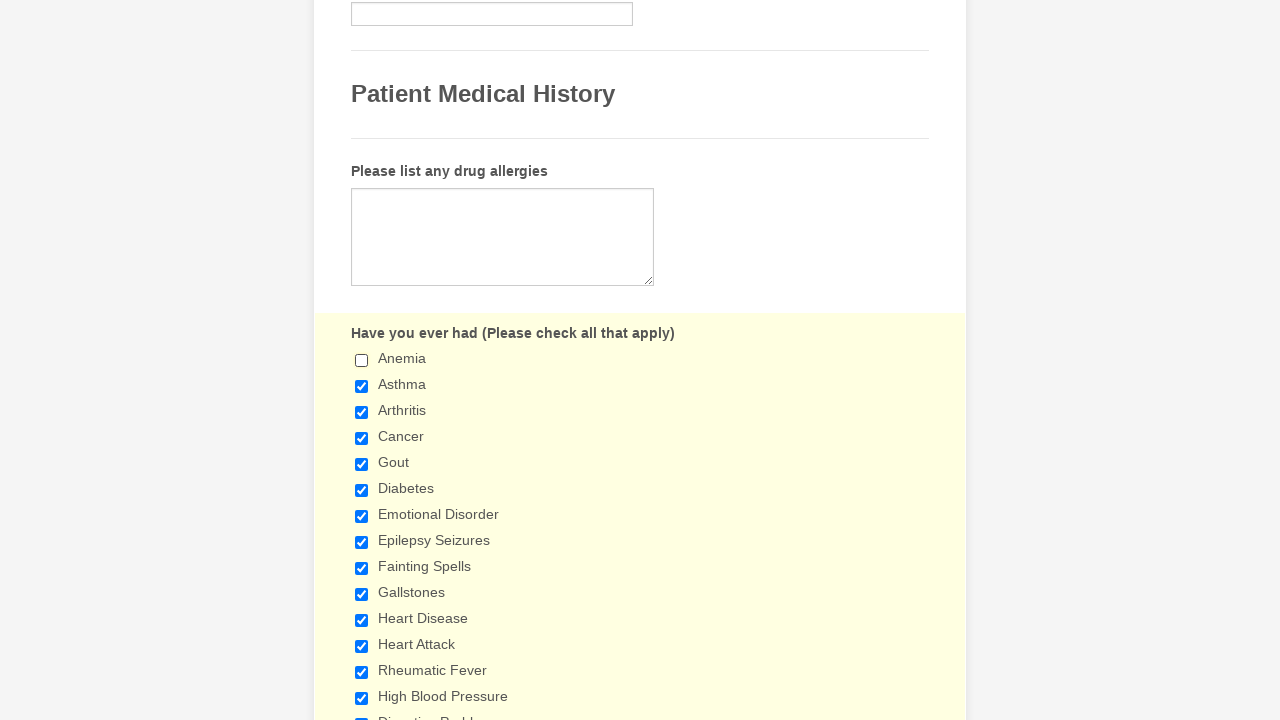

Clicked checkbox 2 to deselect it at (362, 386) on xpath=//input[@type='checkbox'] >> nth=1
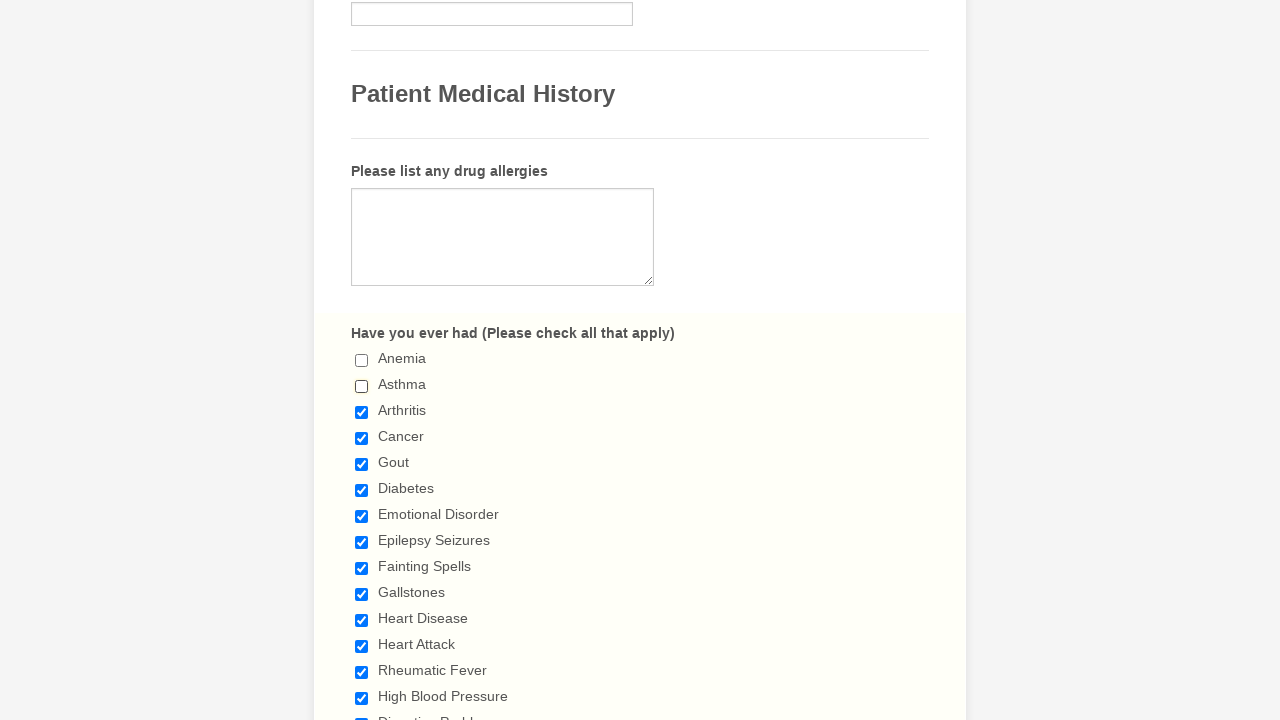

Verified checkbox 2 is deselected
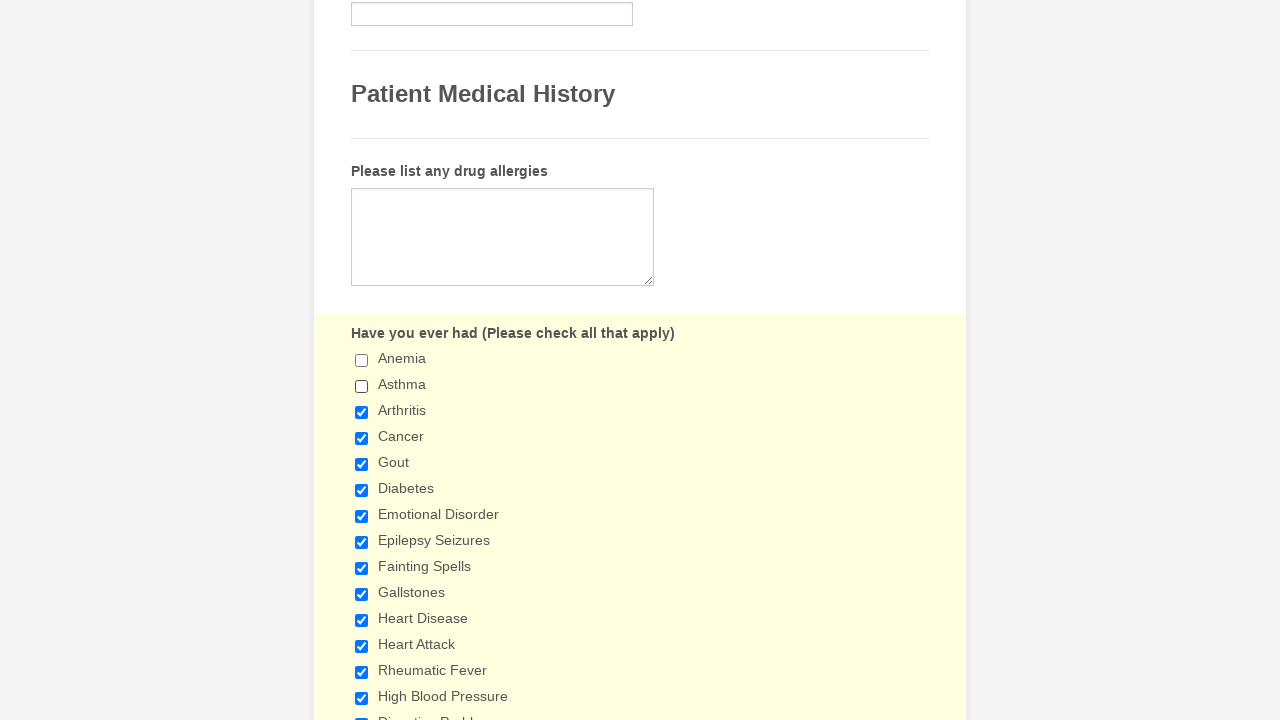

Clicked checkbox 3 to deselect it at (362, 412) on xpath=//input[@type='checkbox'] >> nth=2
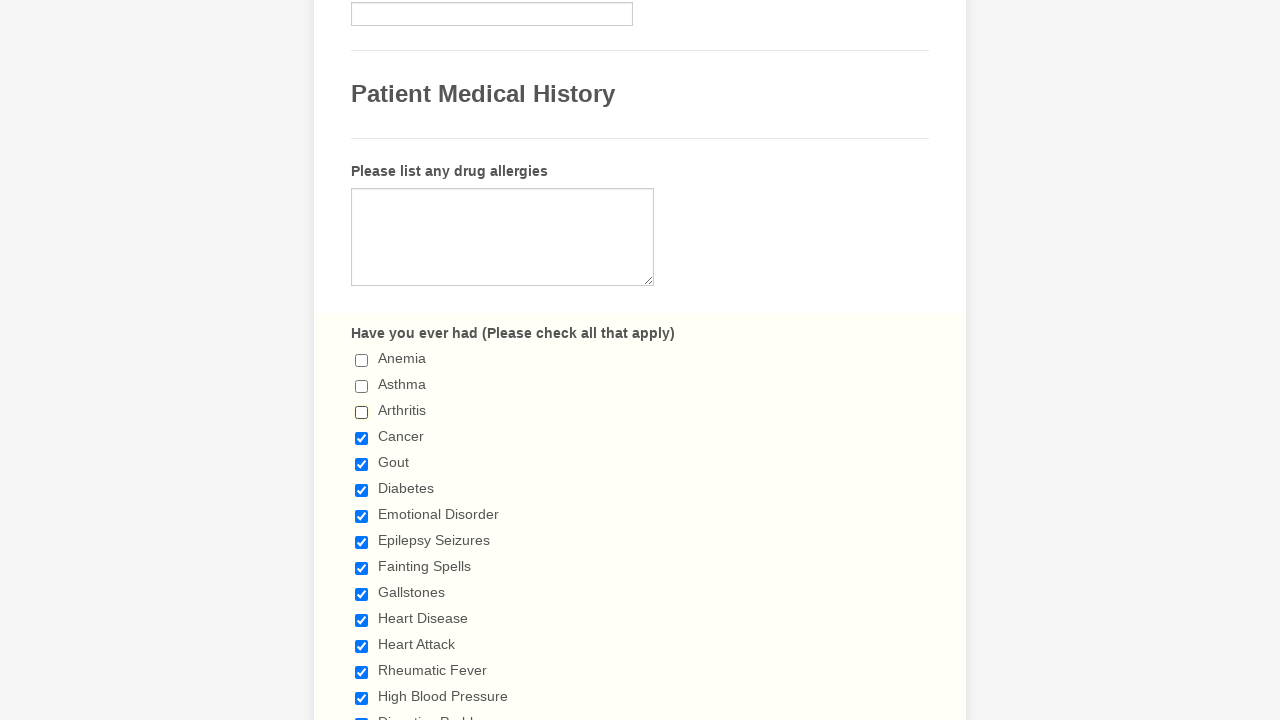

Verified checkbox 3 is deselected
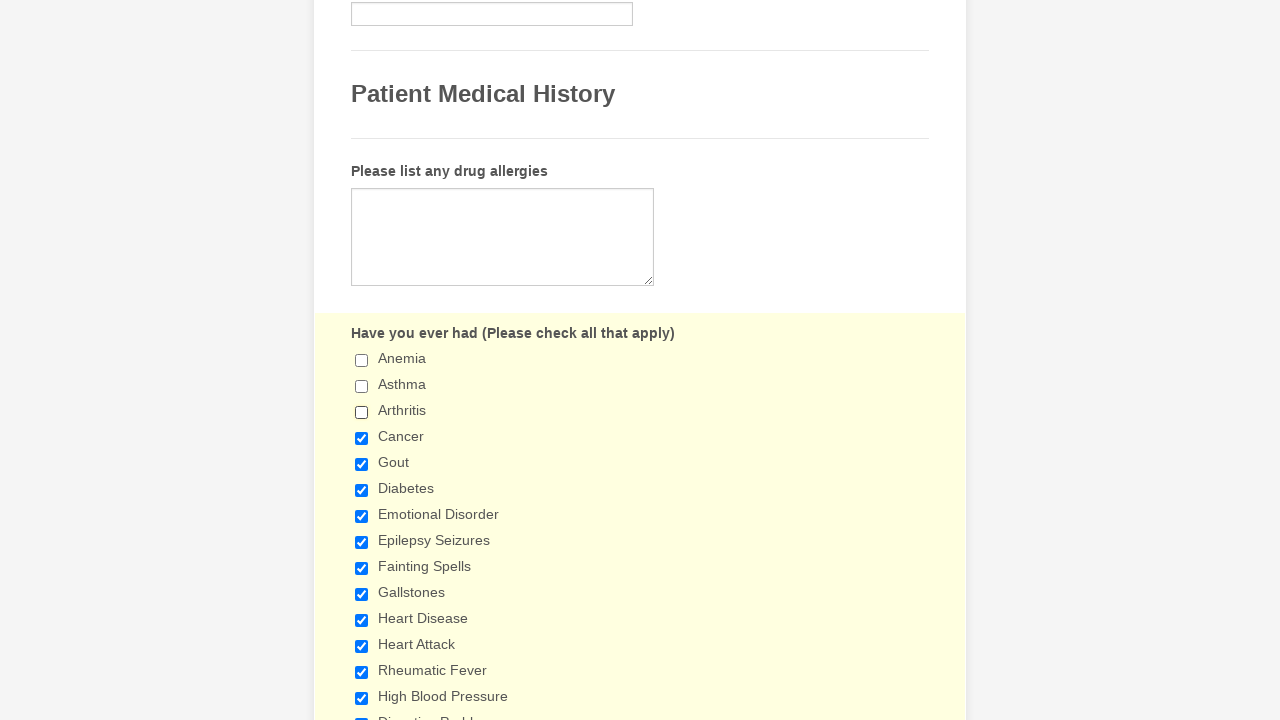

Clicked checkbox 4 to deselect it at (362, 438) on xpath=//input[@type='checkbox'] >> nth=3
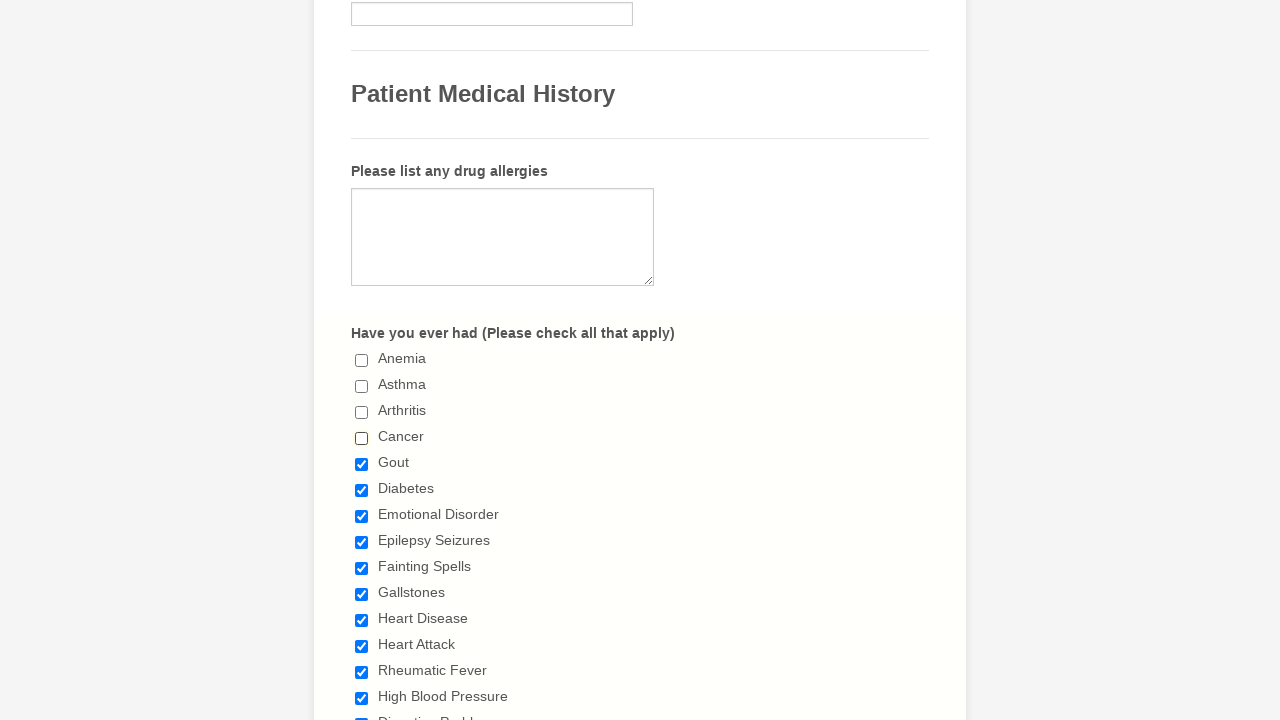

Verified checkbox 4 is deselected
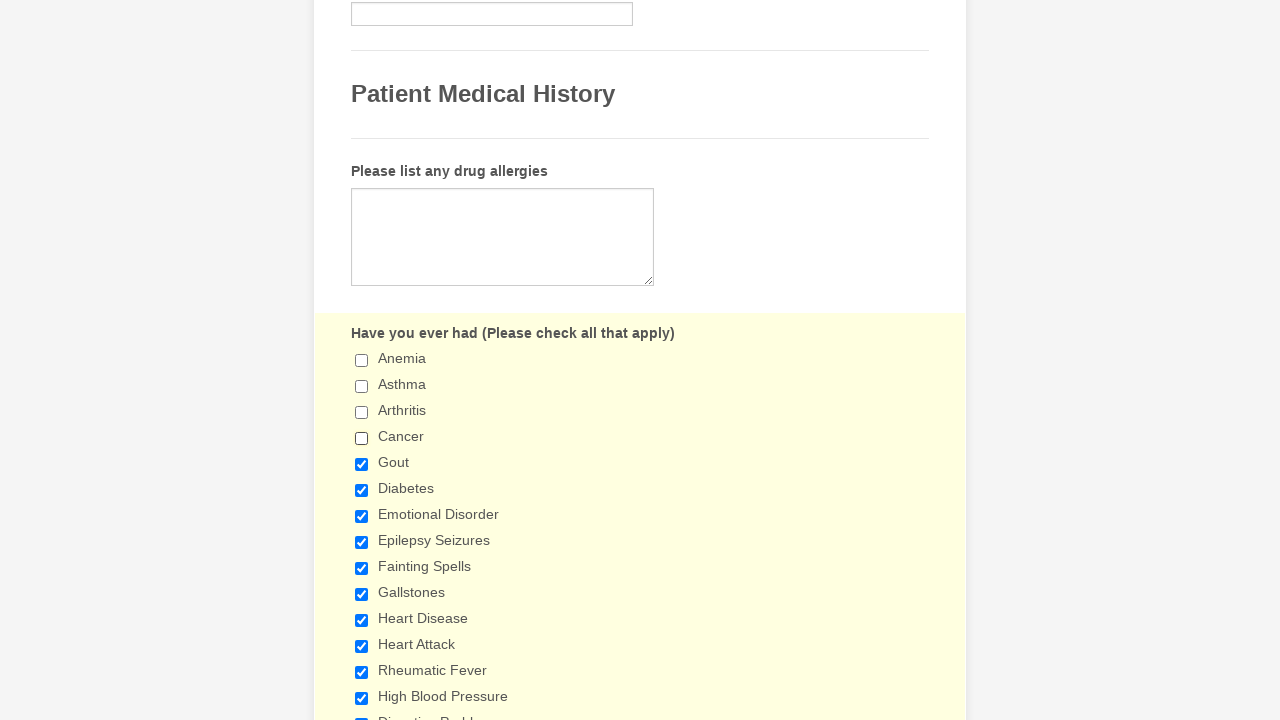

Clicked checkbox 5 to deselect it at (362, 464) on xpath=//input[@type='checkbox'] >> nth=4
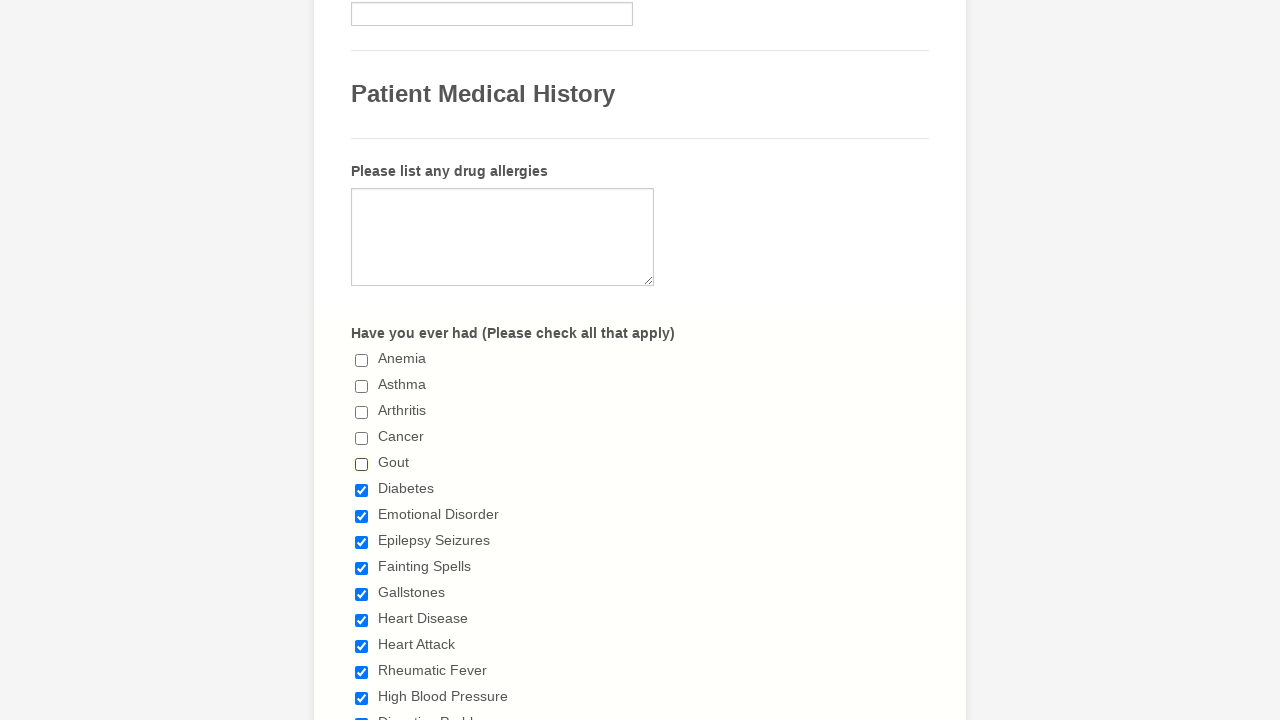

Verified checkbox 5 is deselected
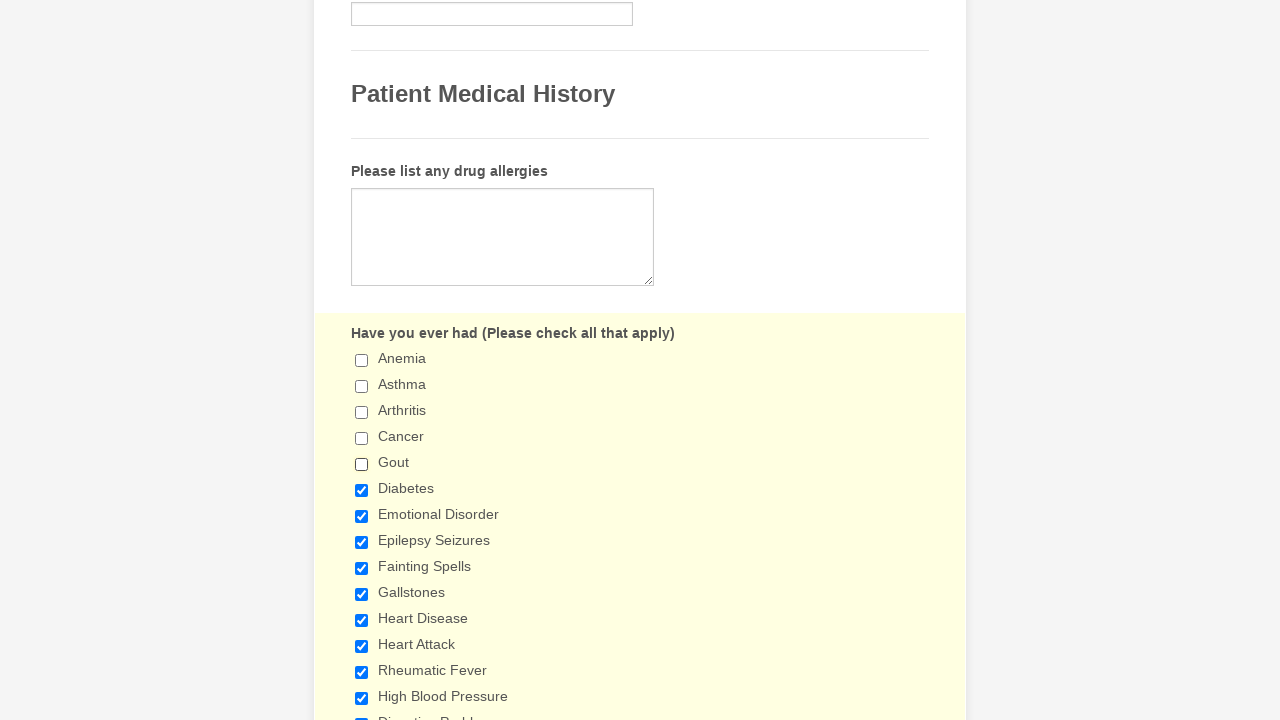

Clicked checkbox 6 to deselect it at (362, 490) on xpath=//input[@type='checkbox'] >> nth=5
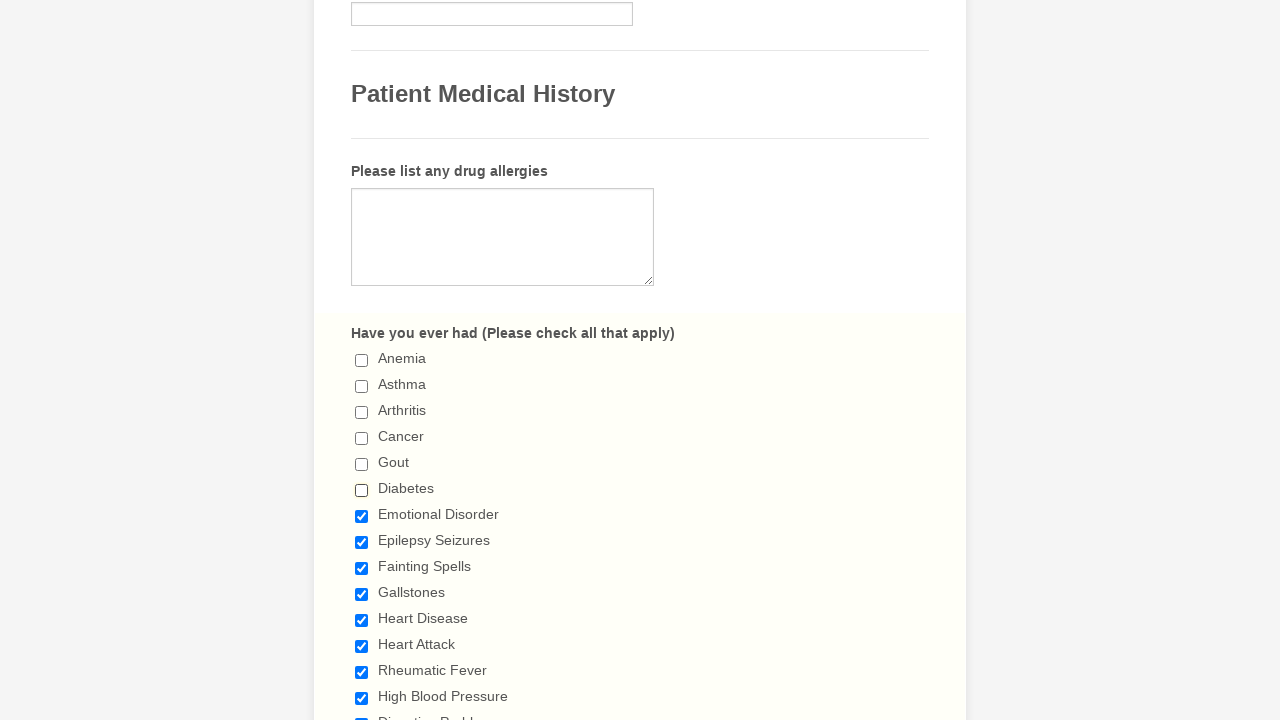

Verified checkbox 6 is deselected
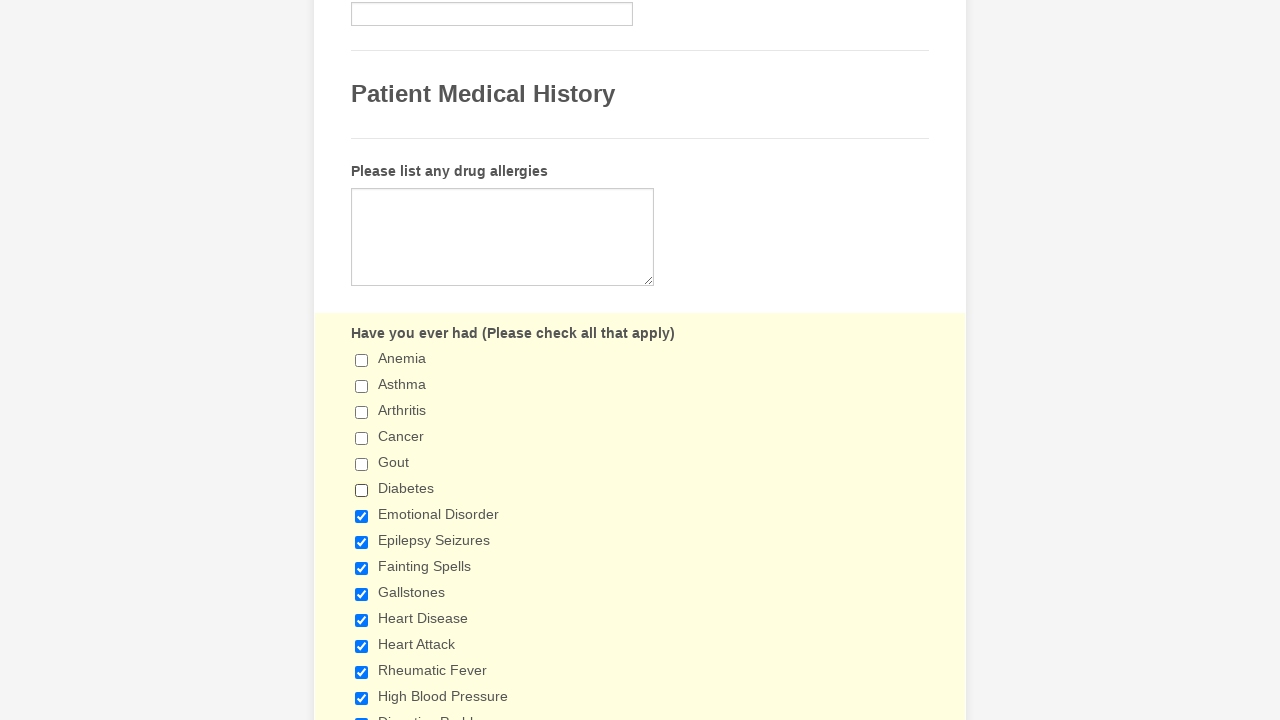

Clicked checkbox 7 to deselect it at (362, 516) on xpath=//input[@type='checkbox'] >> nth=6
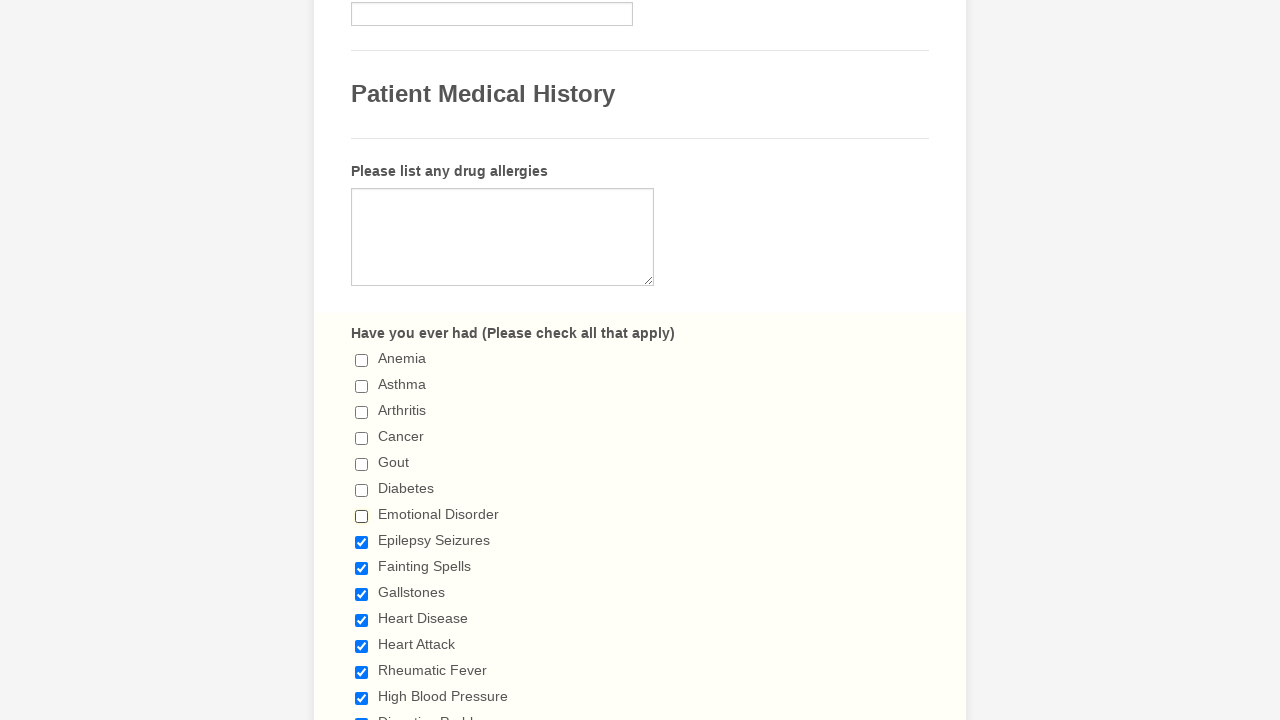

Verified checkbox 7 is deselected
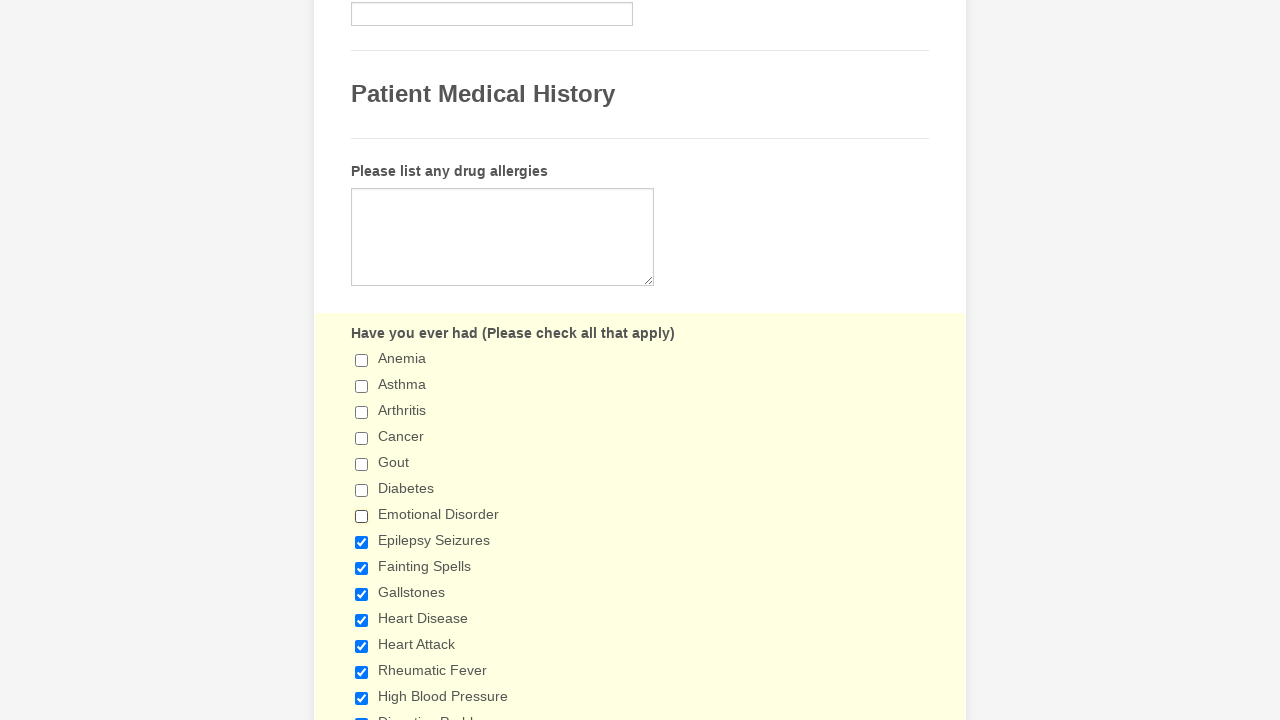

Clicked checkbox 8 to deselect it at (362, 542) on xpath=//input[@type='checkbox'] >> nth=7
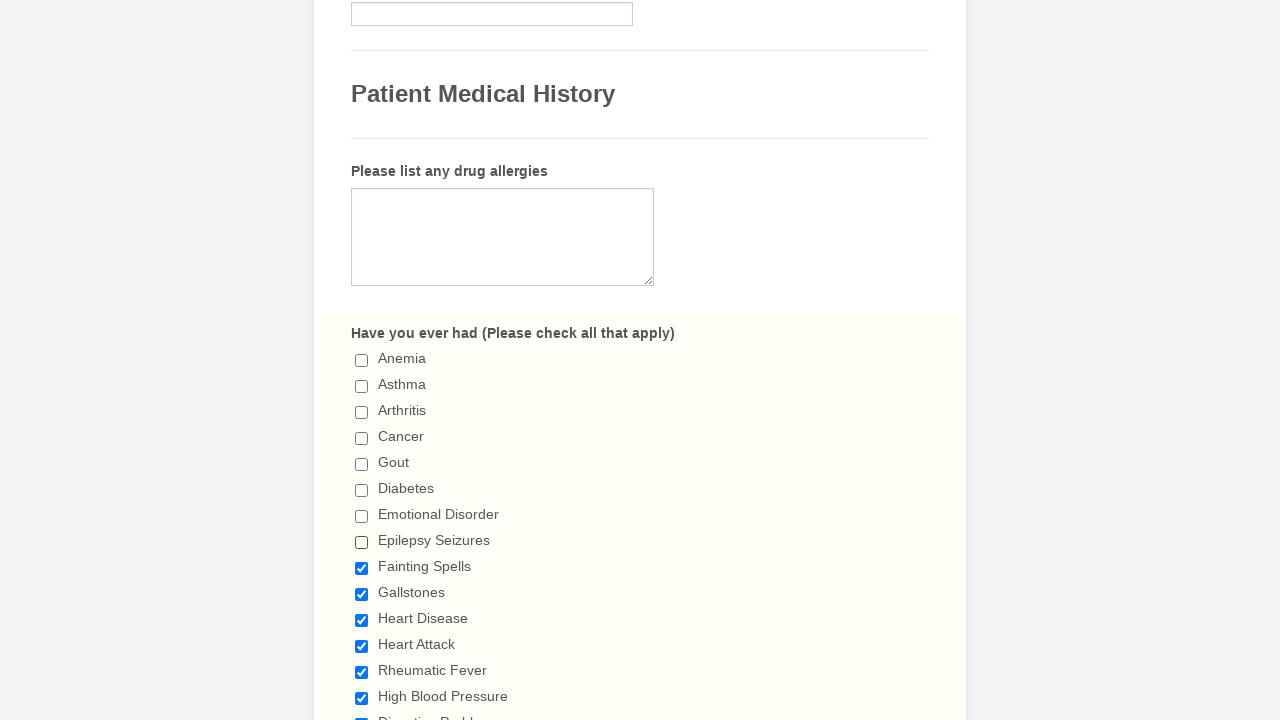

Verified checkbox 8 is deselected
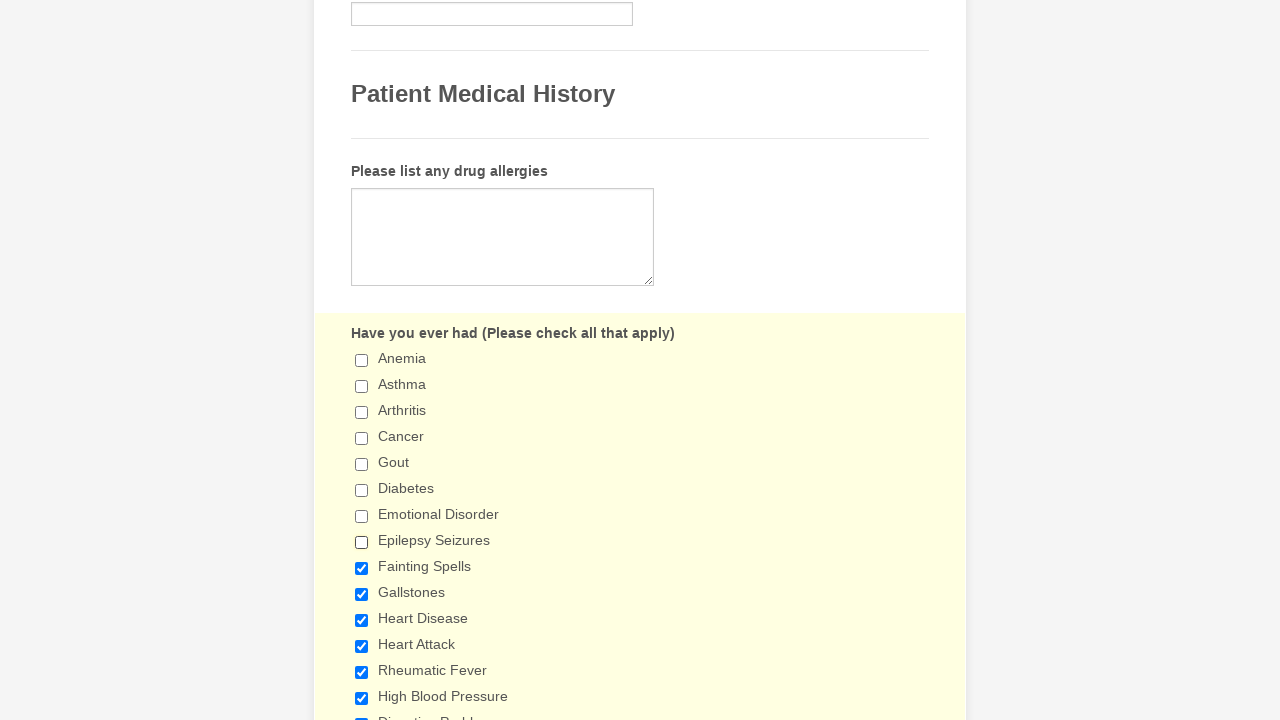

Clicked checkbox 9 to deselect it at (362, 568) on xpath=//input[@type='checkbox'] >> nth=8
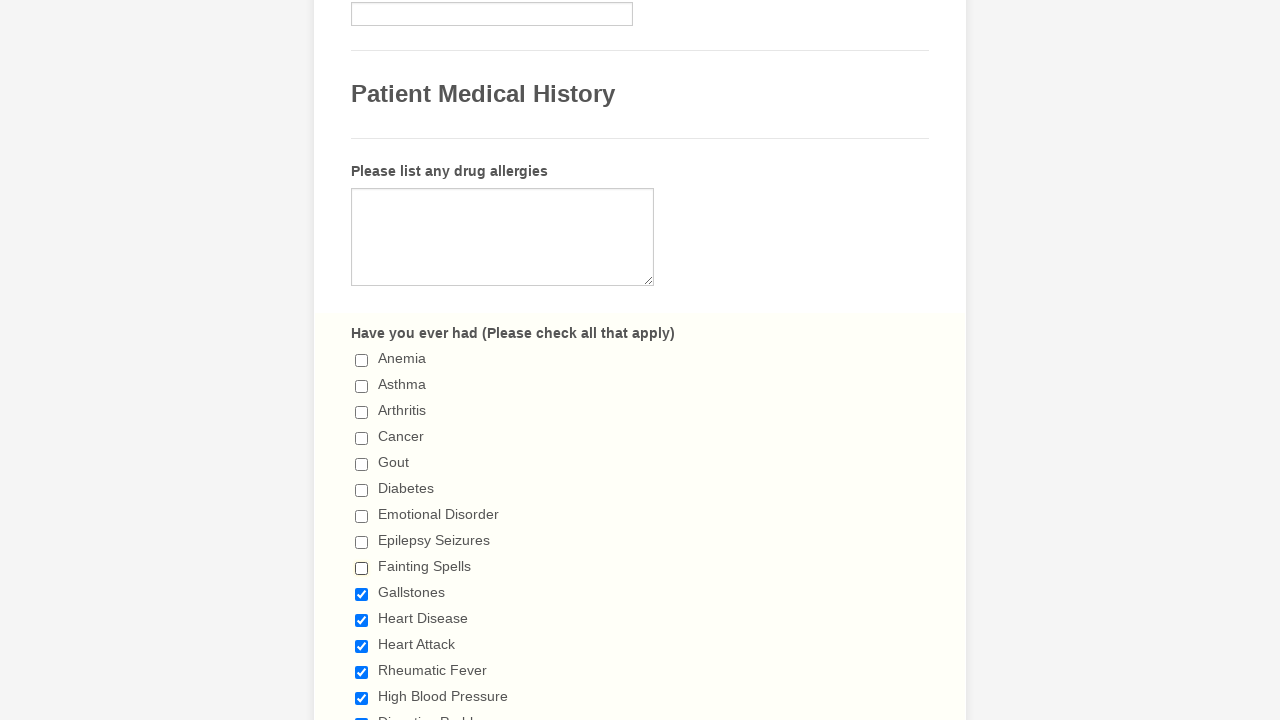

Verified checkbox 9 is deselected
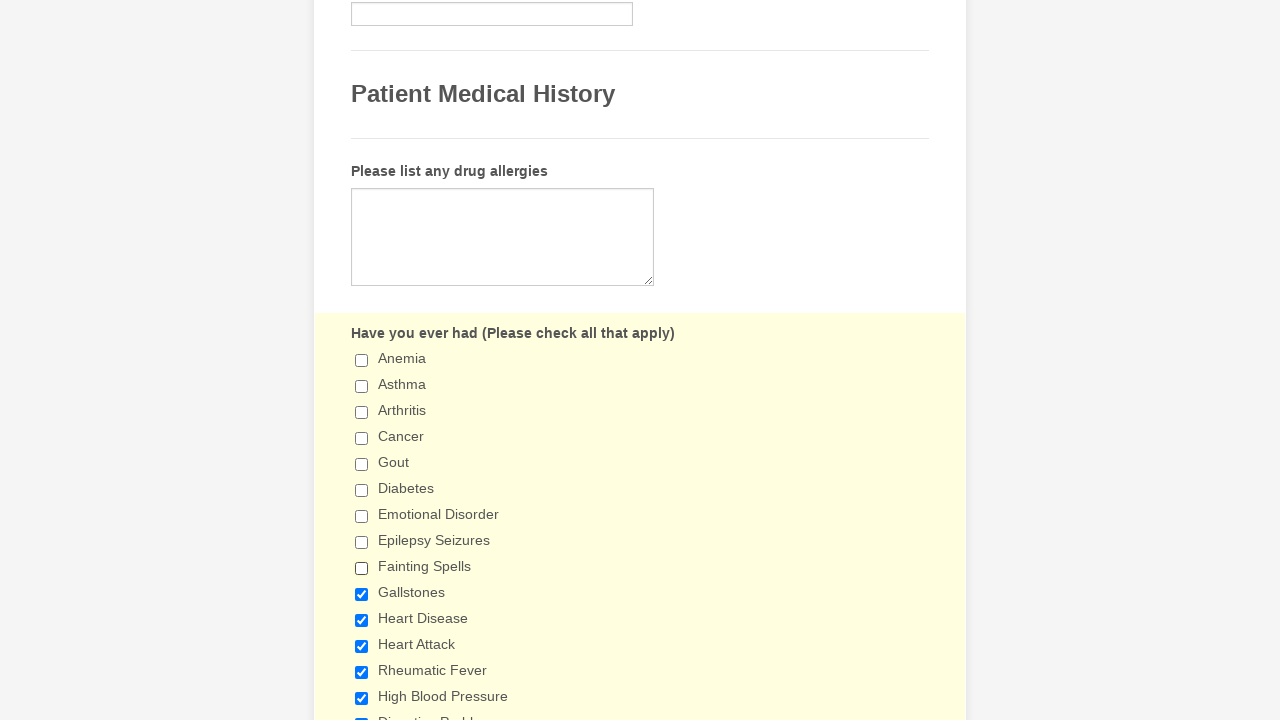

Clicked checkbox 10 to deselect it at (362, 594) on xpath=//input[@type='checkbox'] >> nth=9
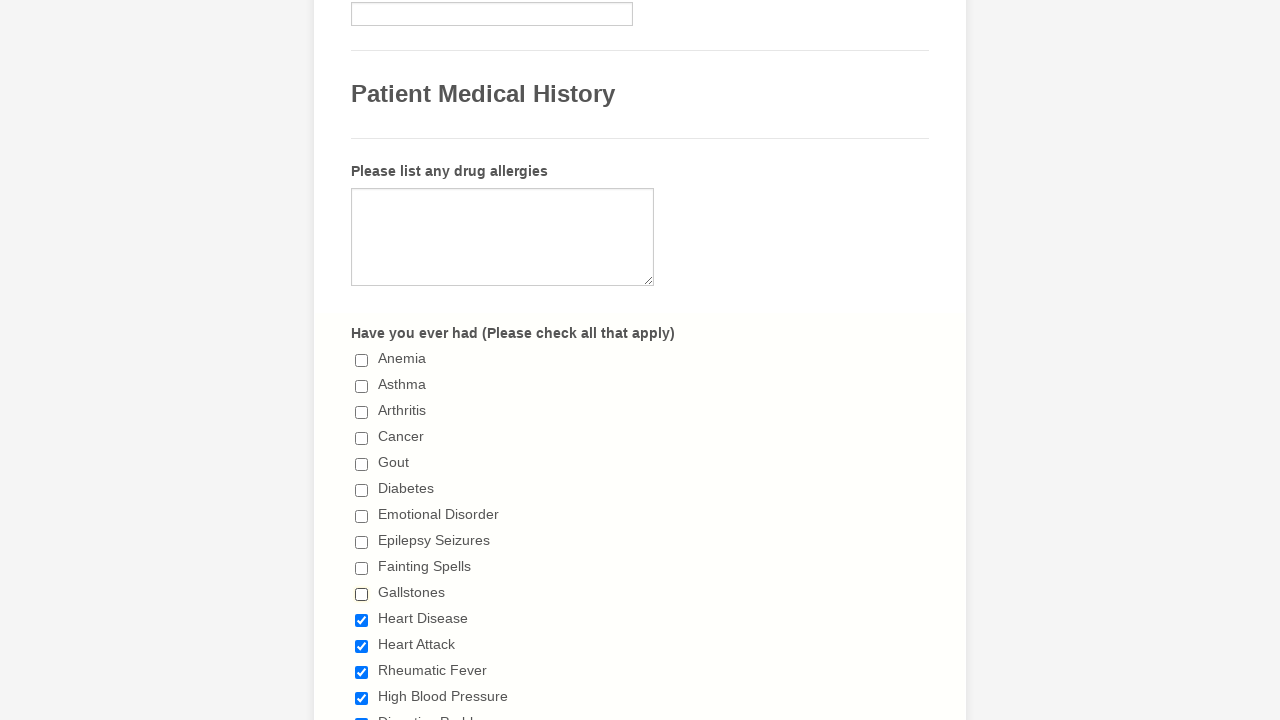

Verified checkbox 10 is deselected
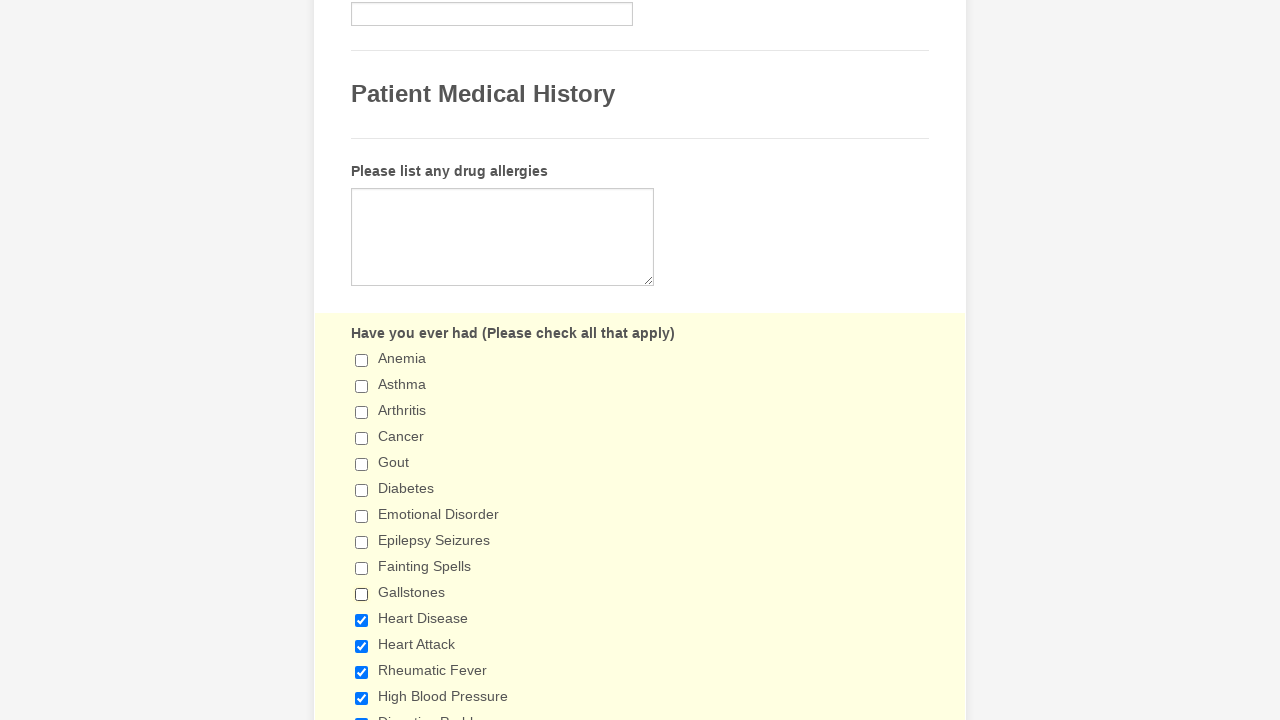

Clicked checkbox 11 to deselect it at (362, 620) on xpath=//input[@type='checkbox'] >> nth=10
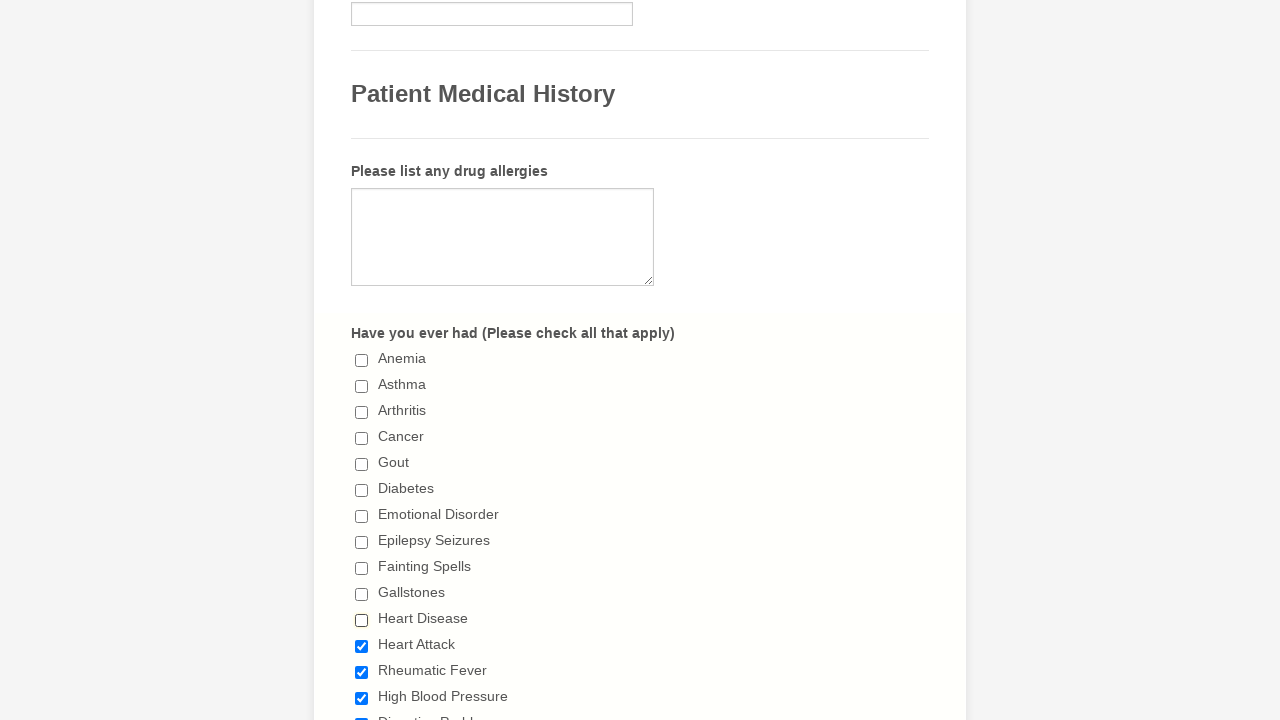

Verified checkbox 11 is deselected
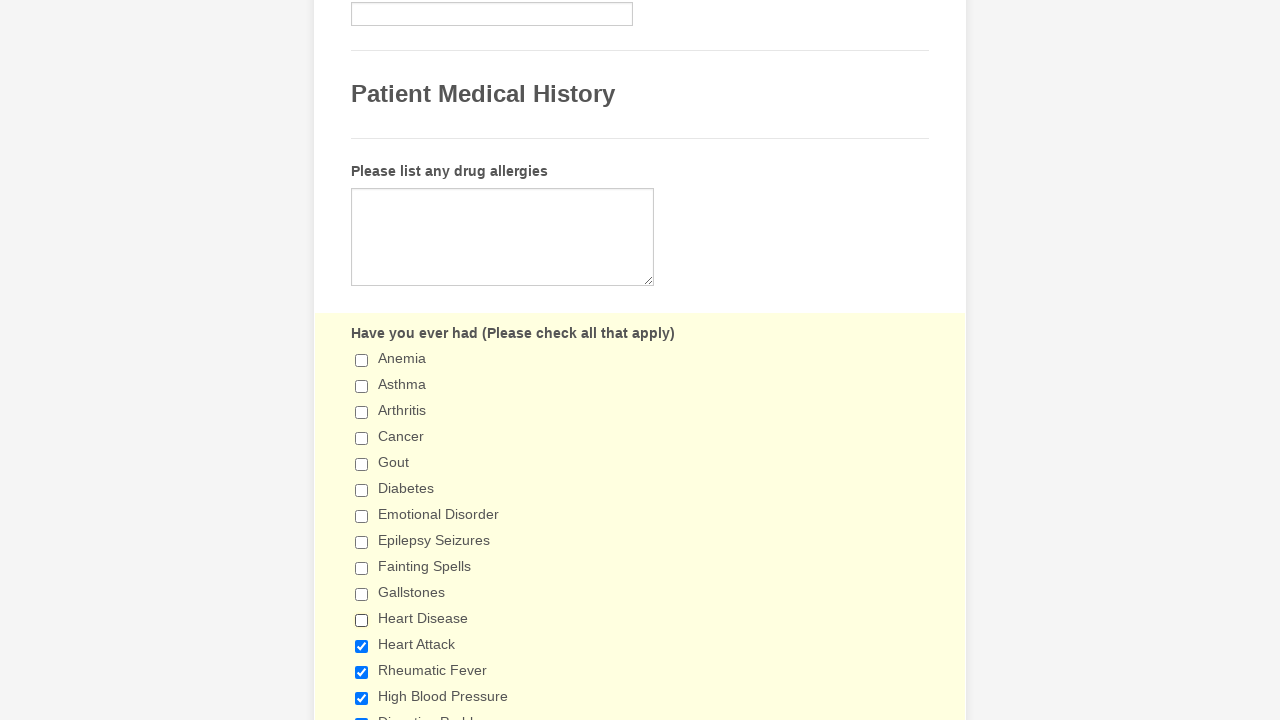

Clicked checkbox 12 to deselect it at (362, 646) on xpath=//input[@type='checkbox'] >> nth=11
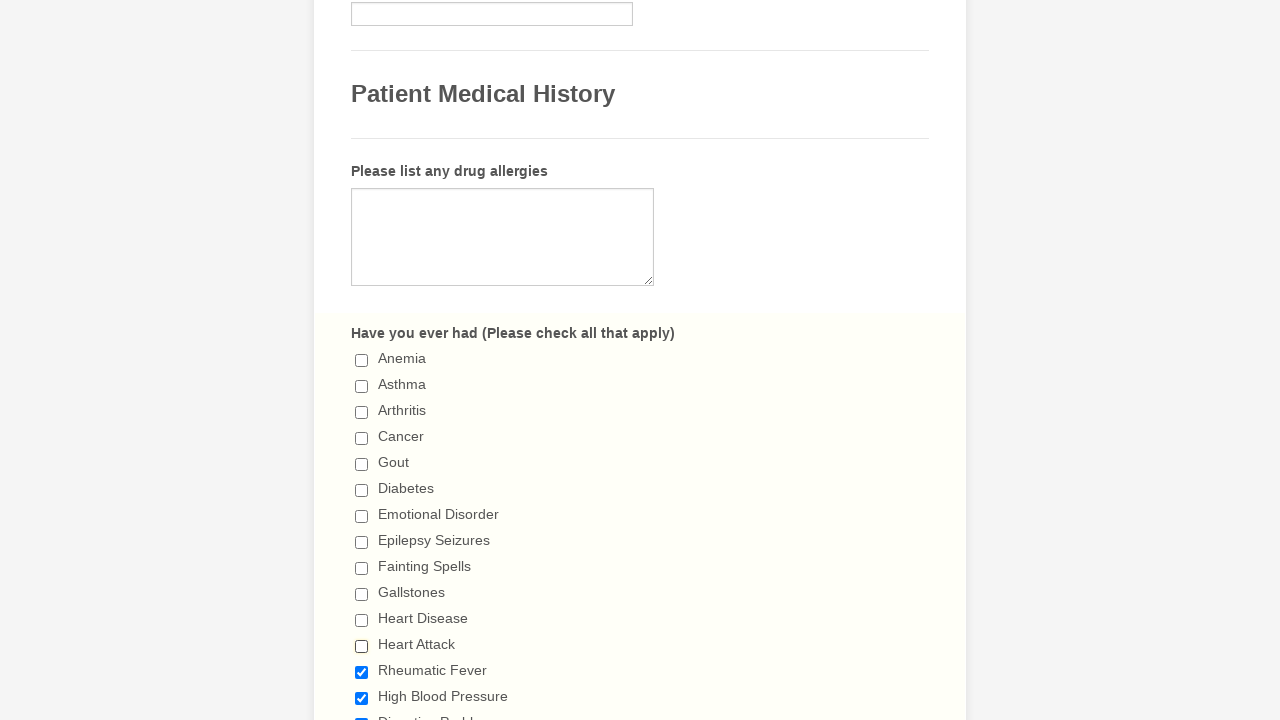

Verified checkbox 12 is deselected
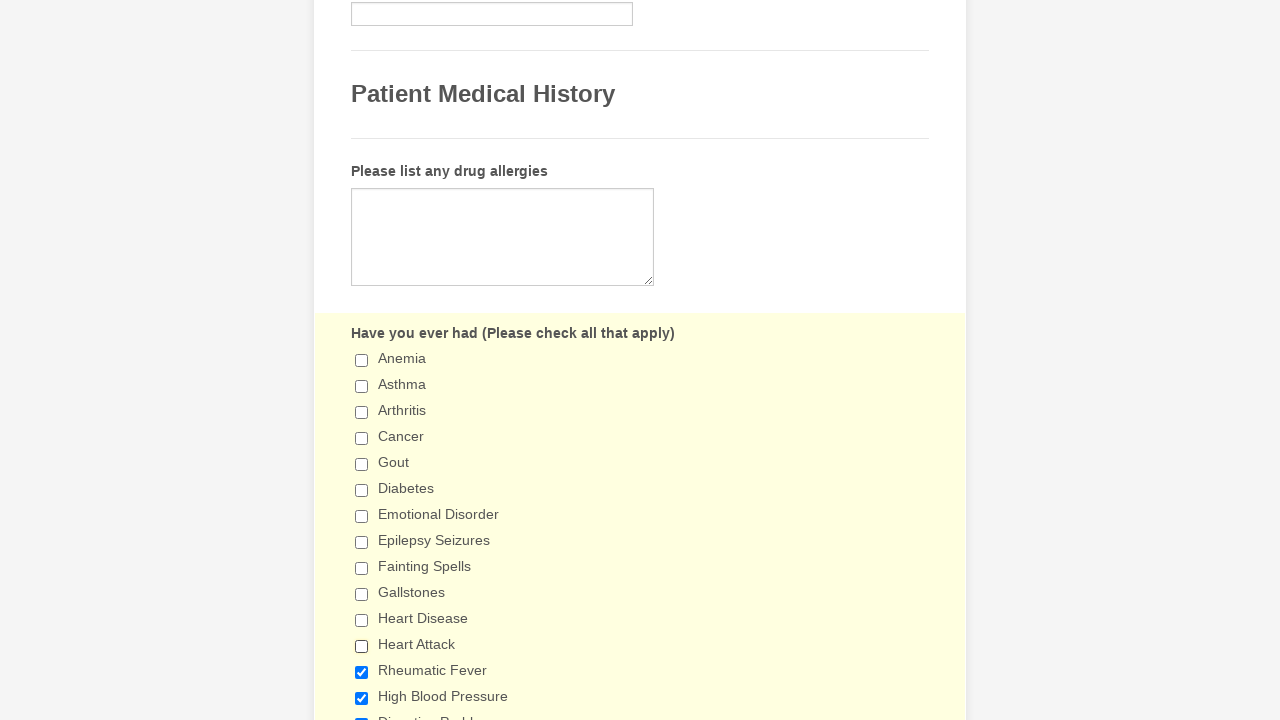

Clicked checkbox 13 to deselect it at (362, 672) on xpath=//input[@type='checkbox'] >> nth=12
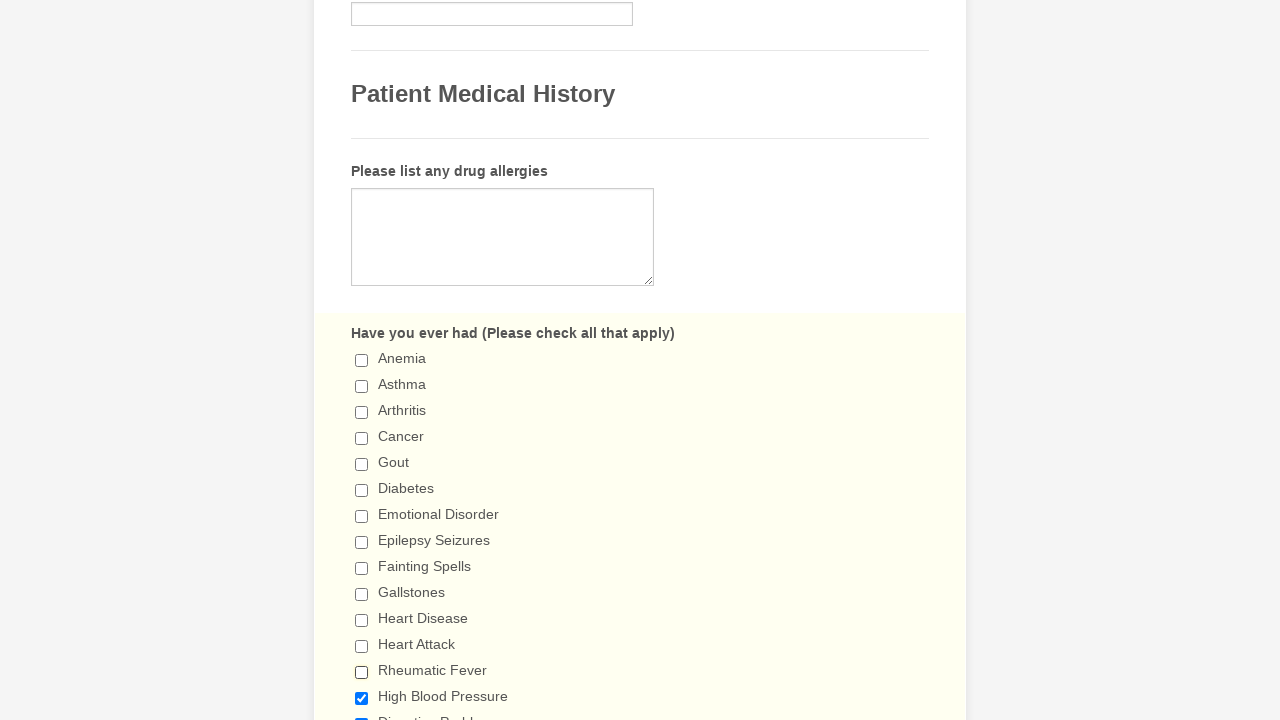

Verified checkbox 13 is deselected
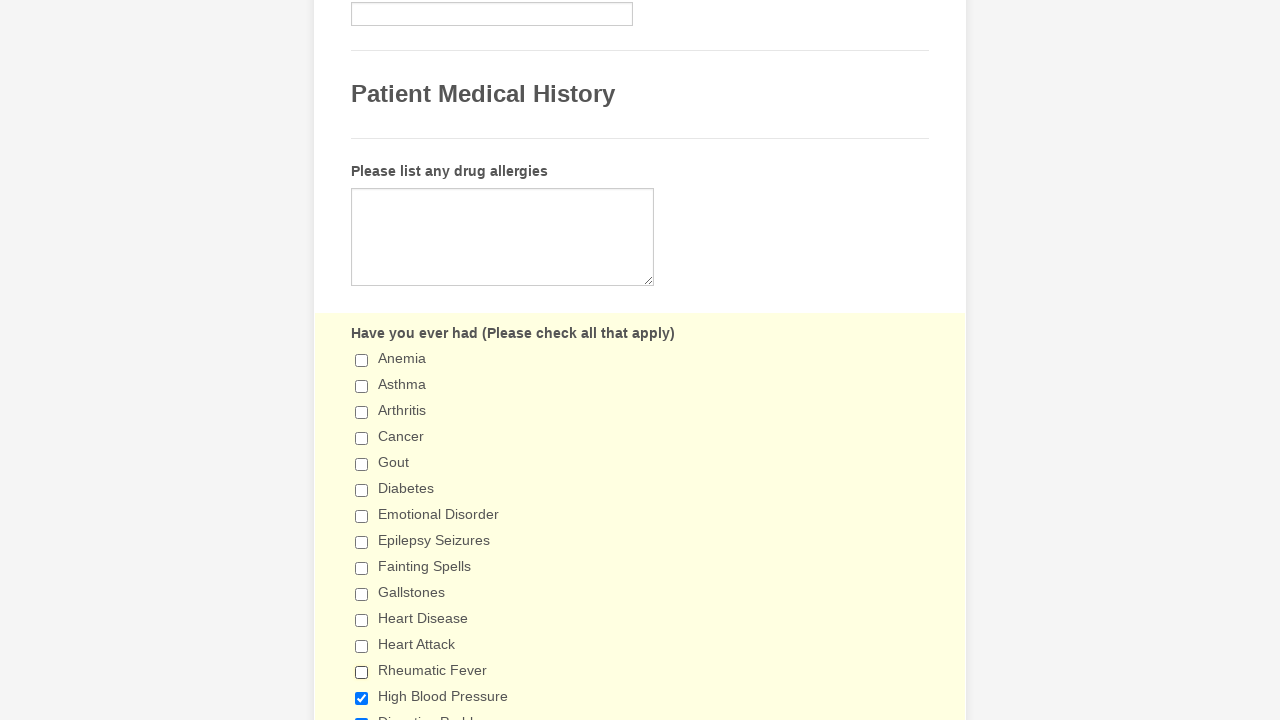

Clicked checkbox 14 to deselect it at (362, 698) on xpath=//input[@type='checkbox'] >> nth=13
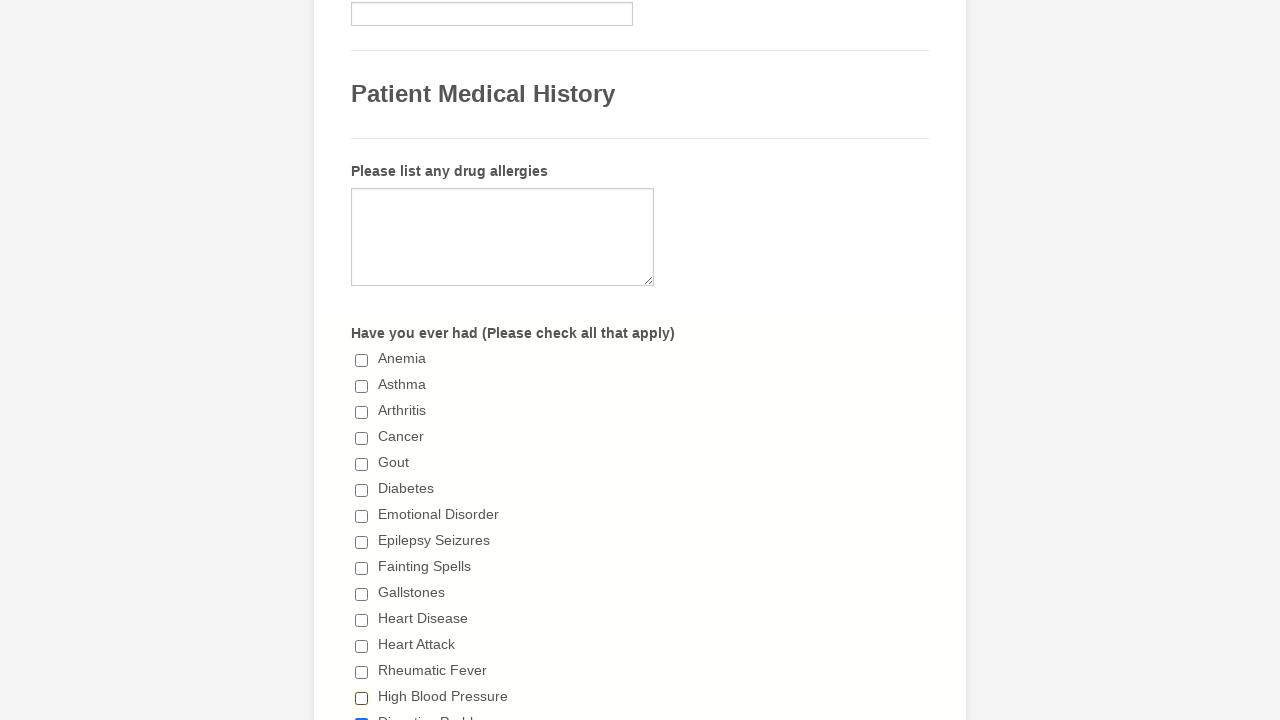

Verified checkbox 14 is deselected
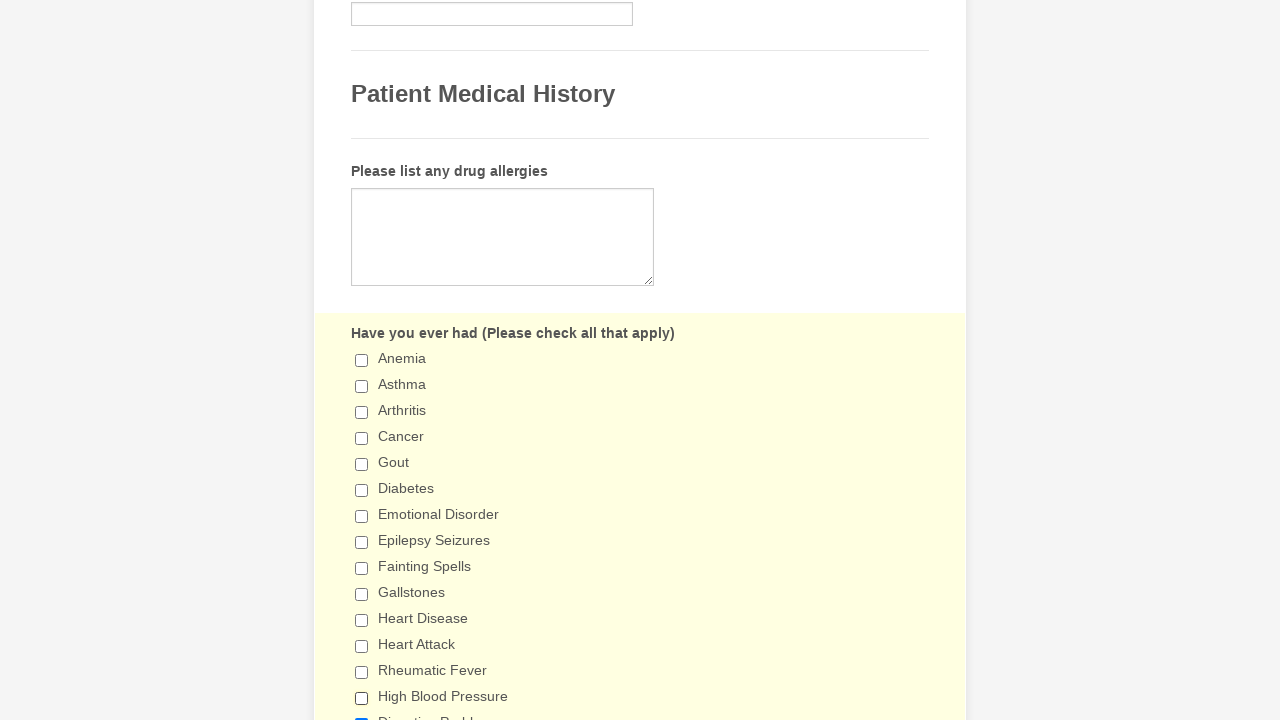

Clicked checkbox 15 to deselect it at (362, 714) on xpath=//input[@type='checkbox'] >> nth=14
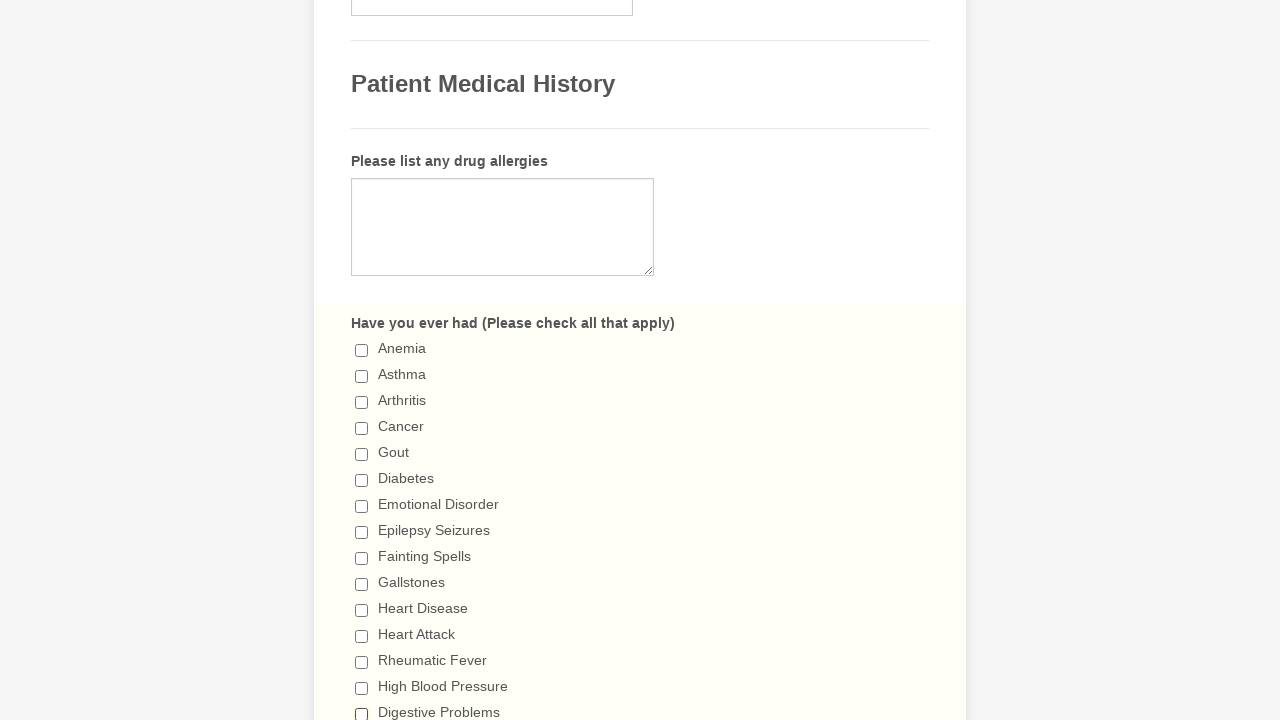

Verified checkbox 15 is deselected
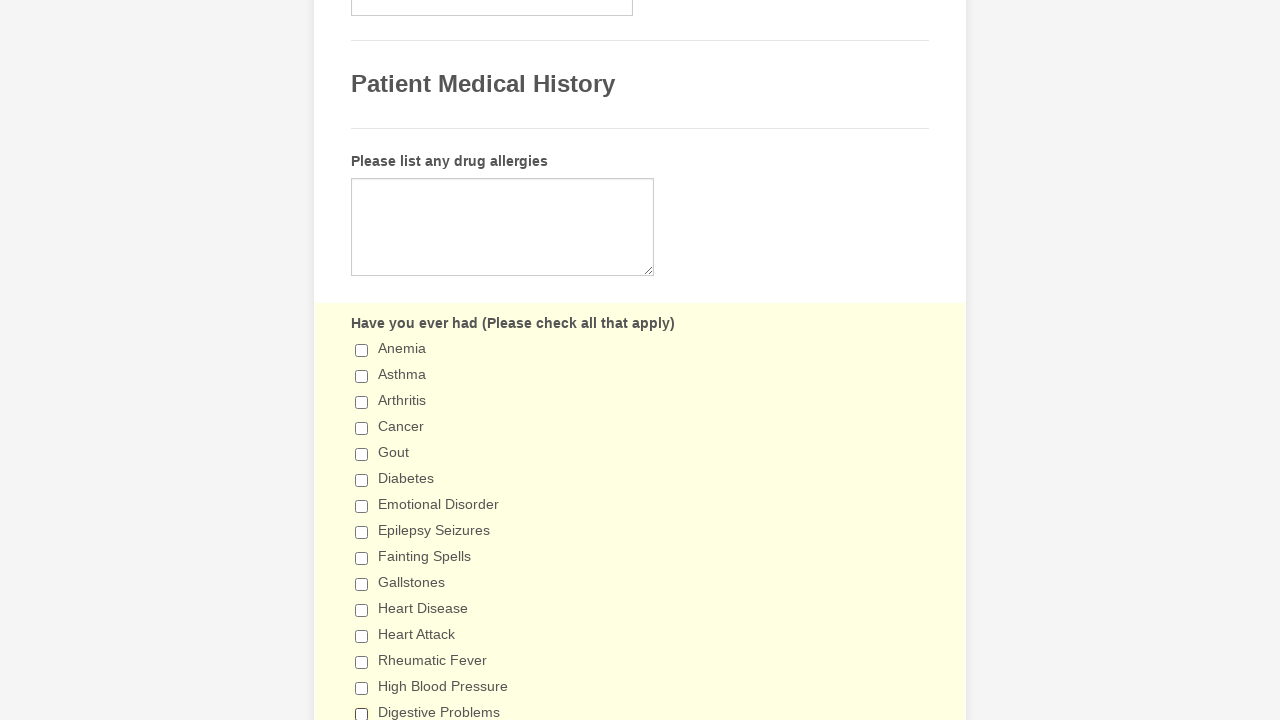

Clicked checkbox 16 to deselect it at (362, 360) on xpath=//input[@type='checkbox'] >> nth=15
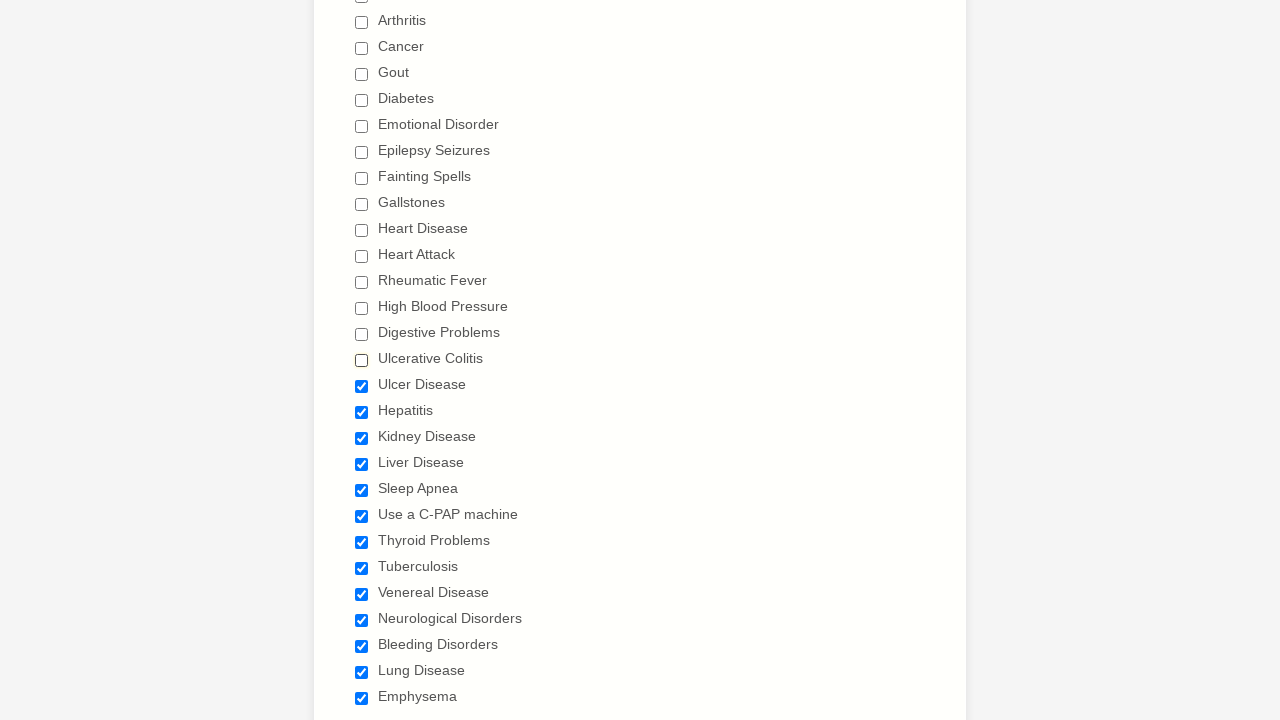

Verified checkbox 16 is deselected
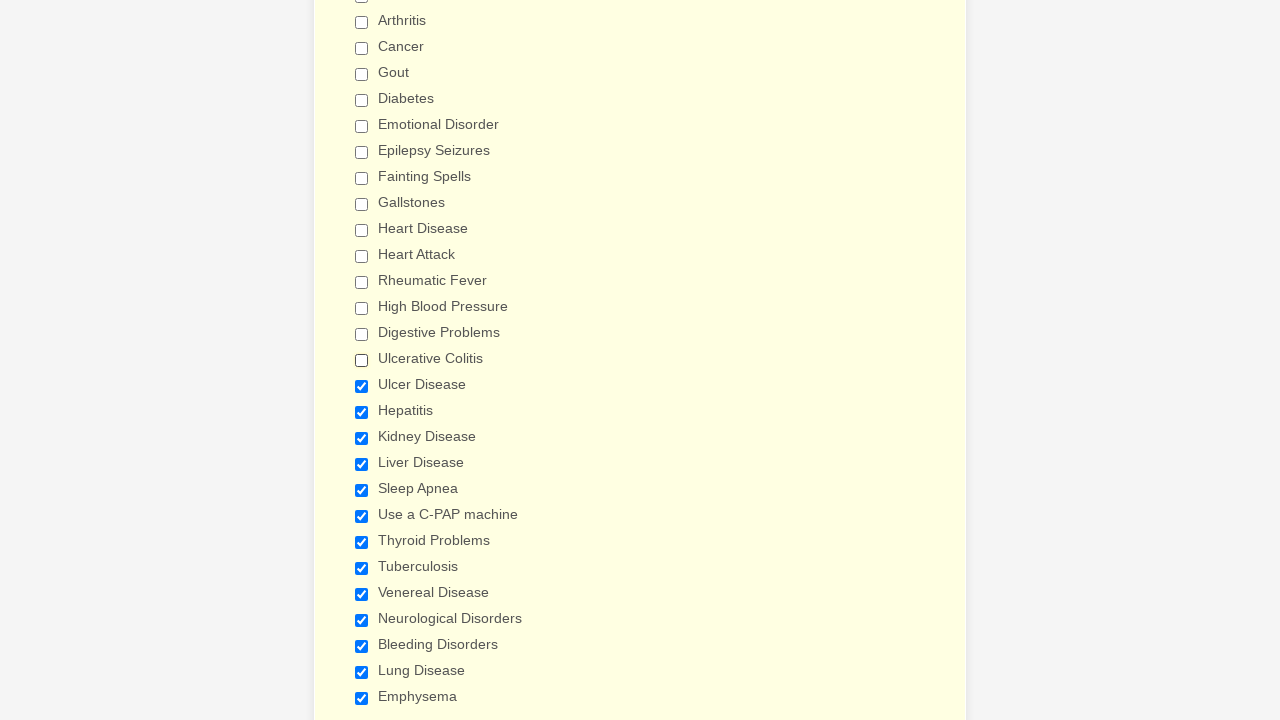

Clicked checkbox 17 to deselect it at (362, 386) on xpath=//input[@type='checkbox'] >> nth=16
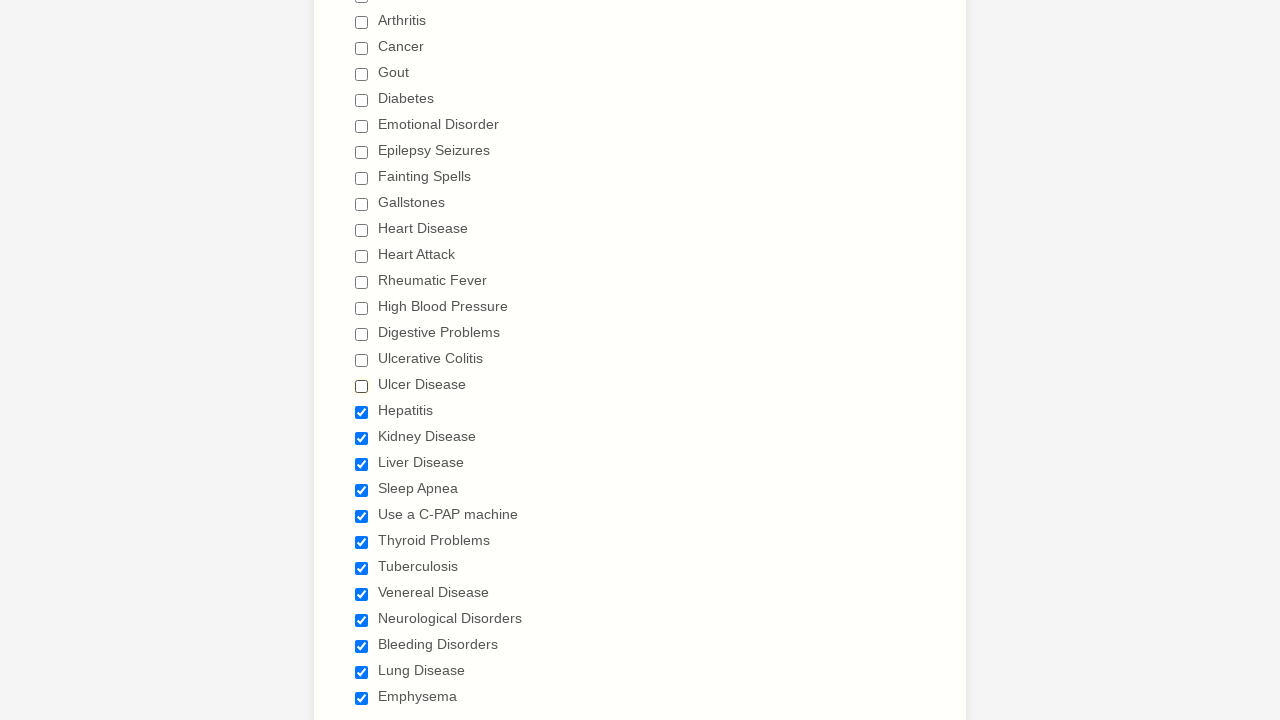

Verified checkbox 17 is deselected
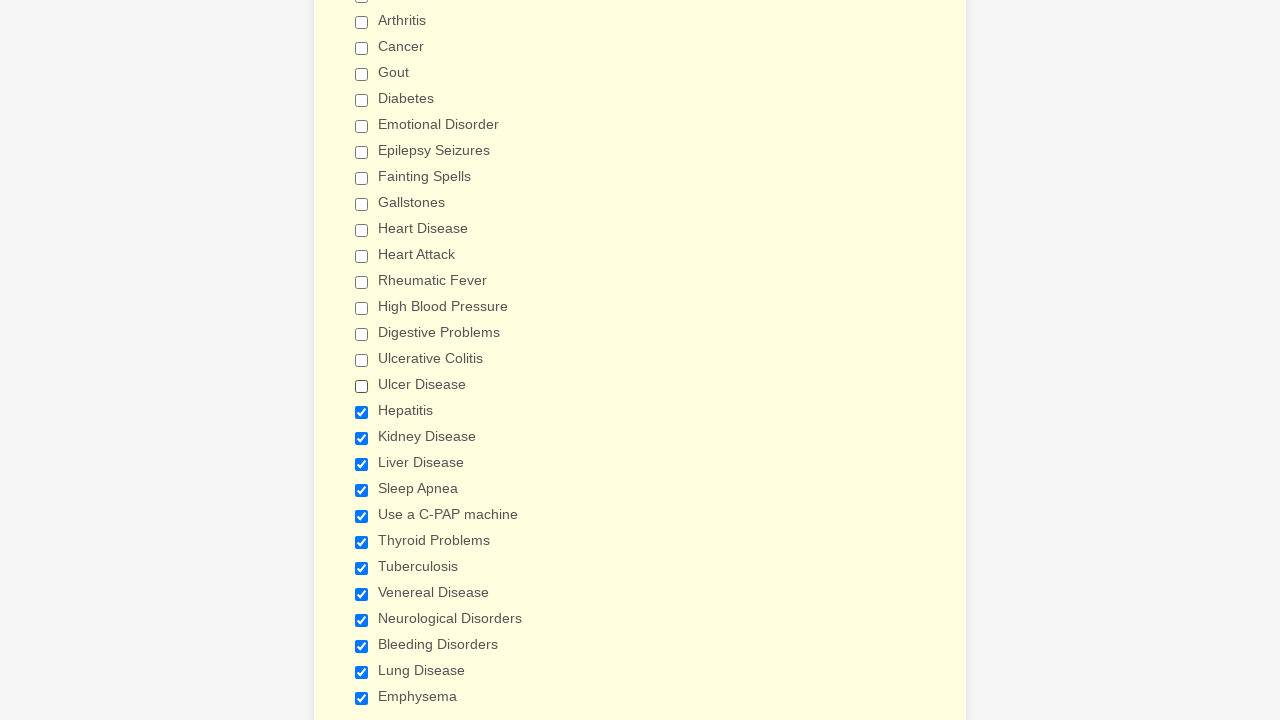

Clicked checkbox 18 to deselect it at (362, 412) on xpath=//input[@type='checkbox'] >> nth=17
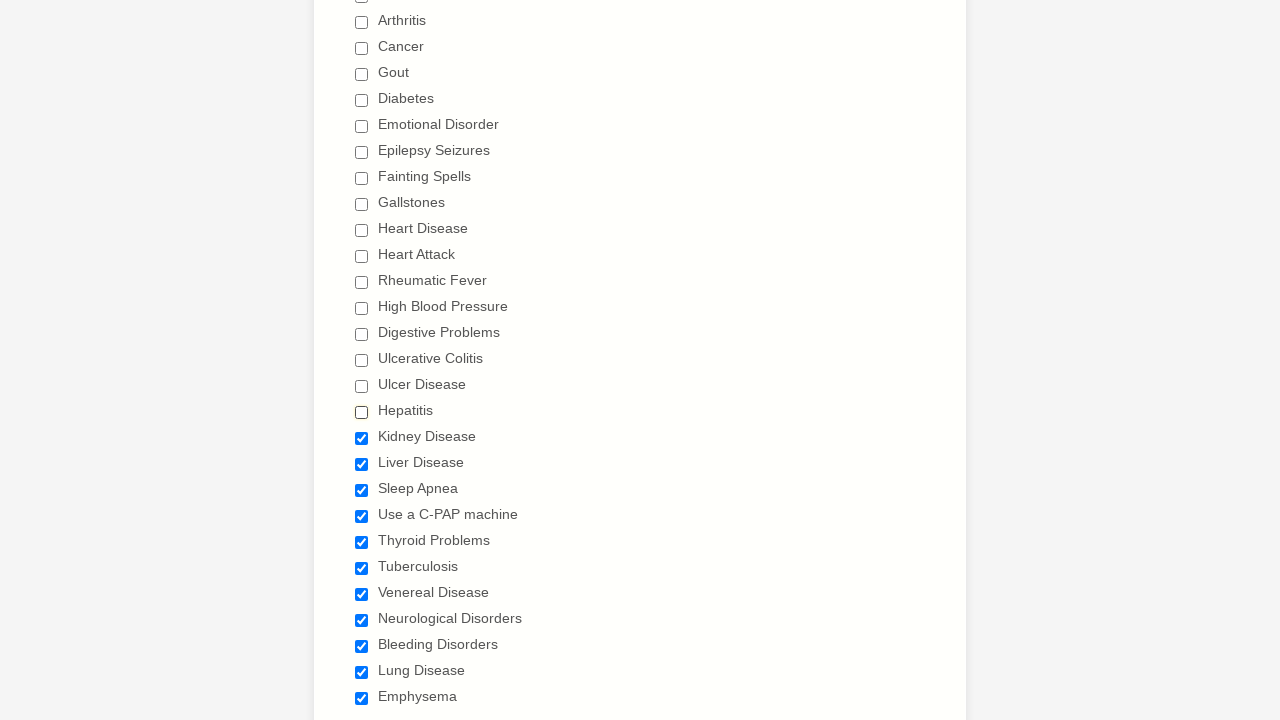

Verified checkbox 18 is deselected
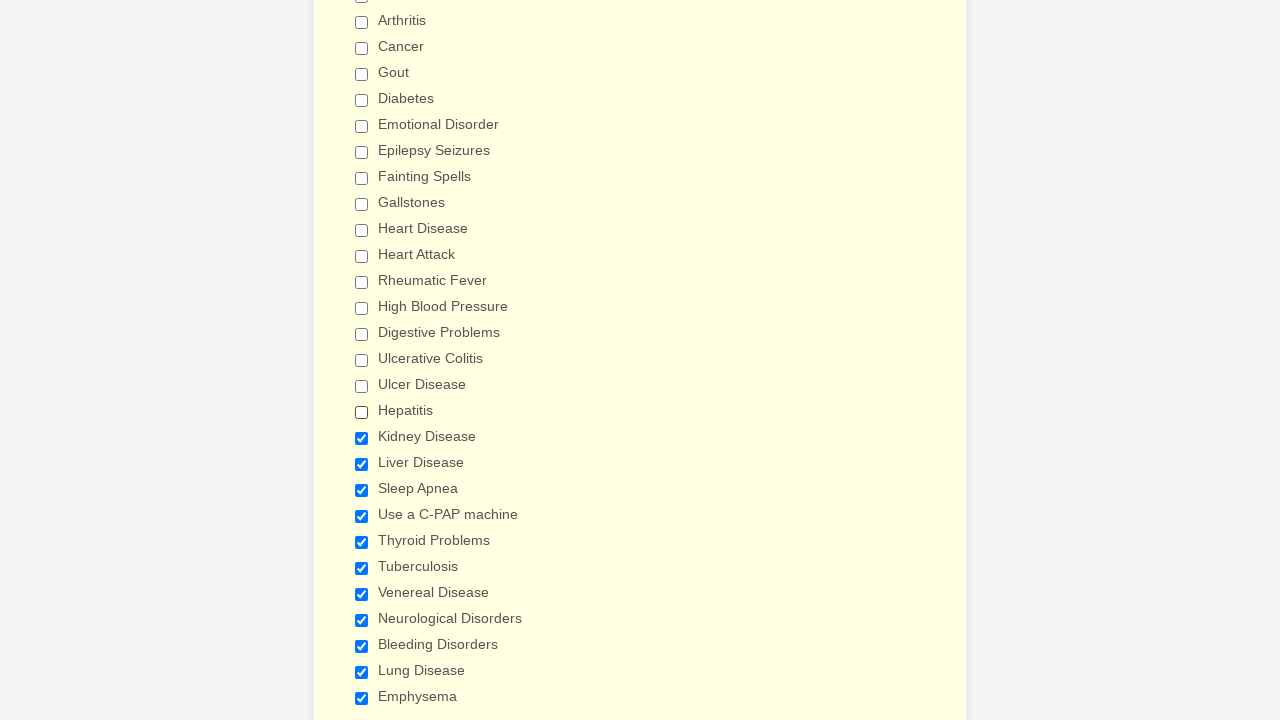

Clicked checkbox 19 to deselect it at (362, 438) on xpath=//input[@type='checkbox'] >> nth=18
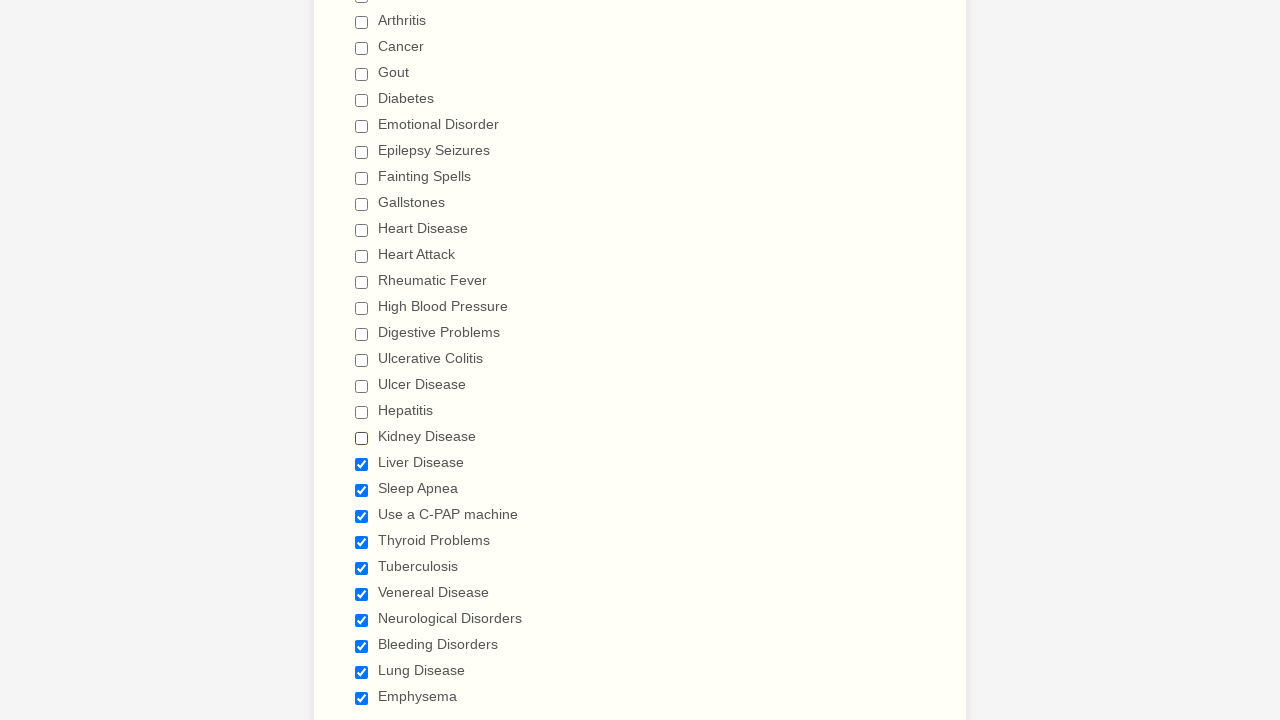

Verified checkbox 19 is deselected
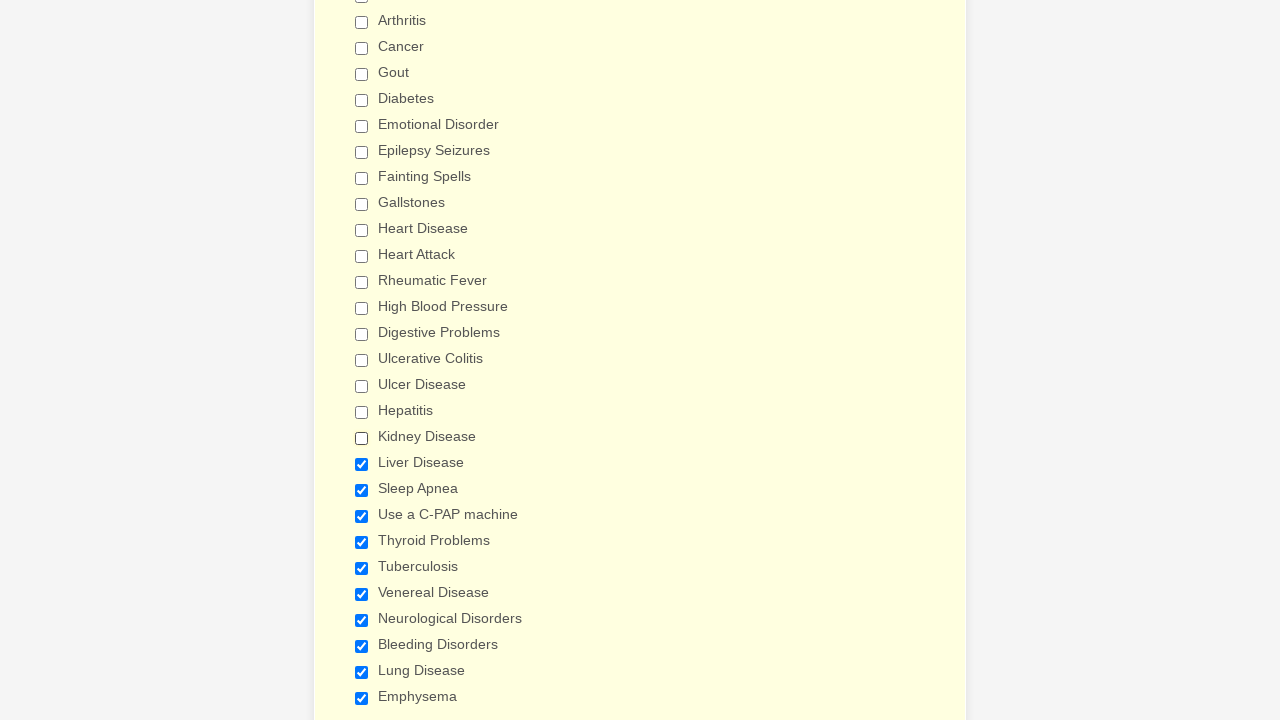

Clicked checkbox 20 to deselect it at (362, 464) on xpath=//input[@type='checkbox'] >> nth=19
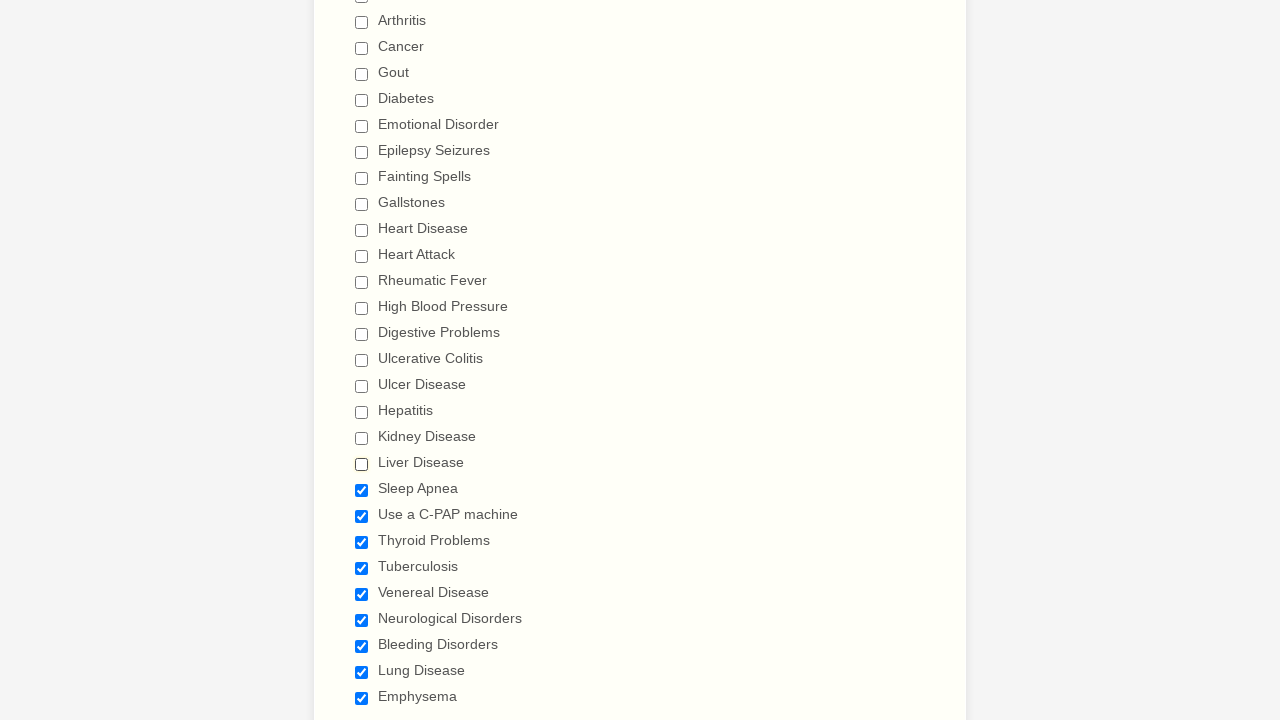

Verified checkbox 20 is deselected
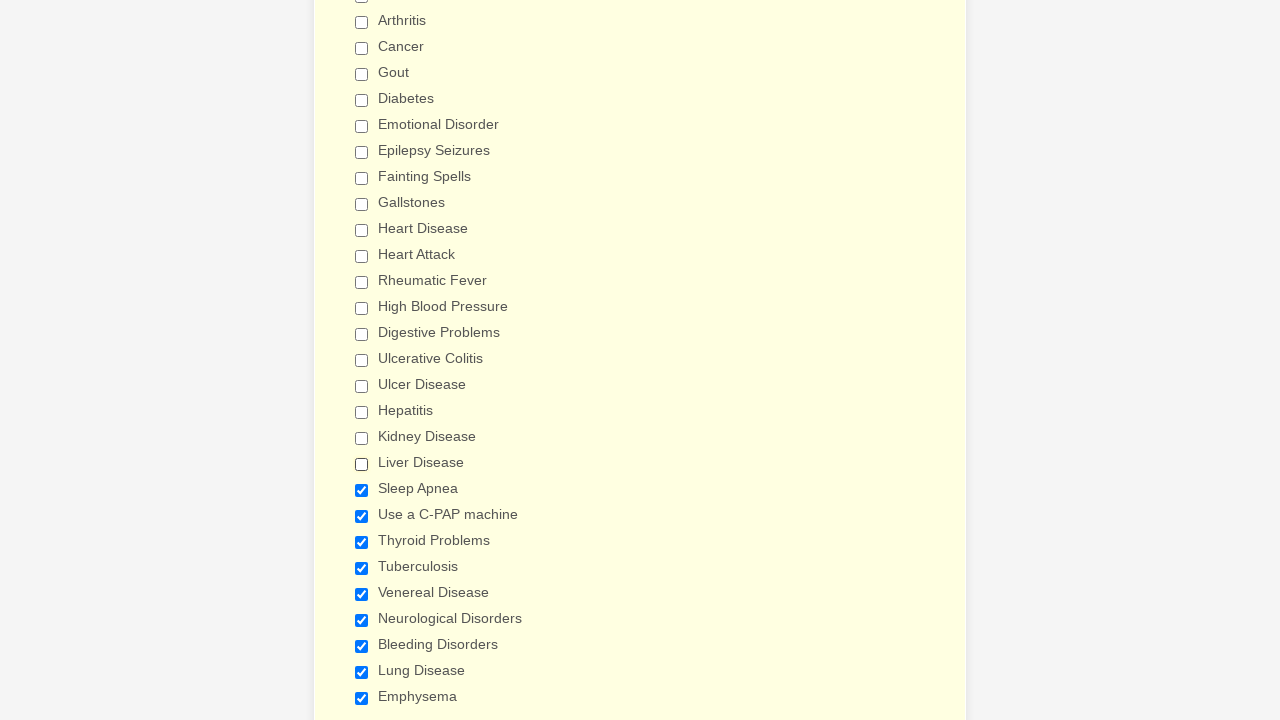

Clicked checkbox 21 to deselect it at (362, 490) on xpath=//input[@type='checkbox'] >> nth=20
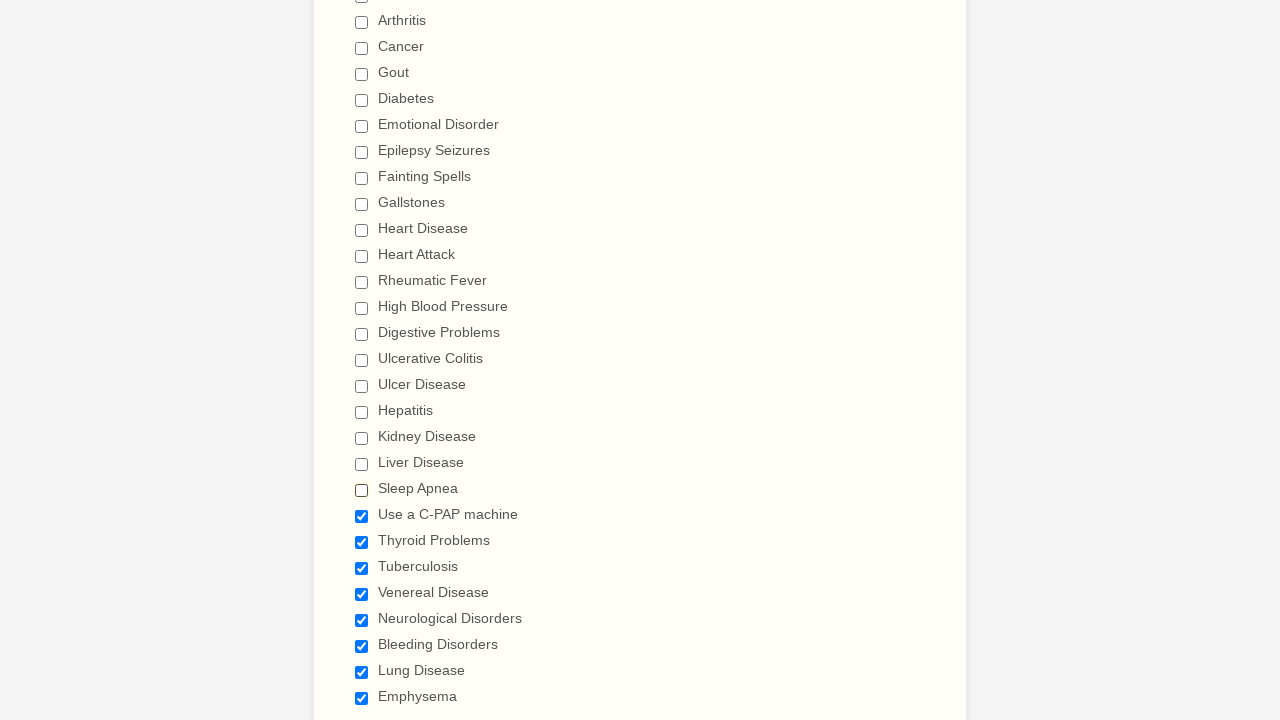

Verified checkbox 21 is deselected
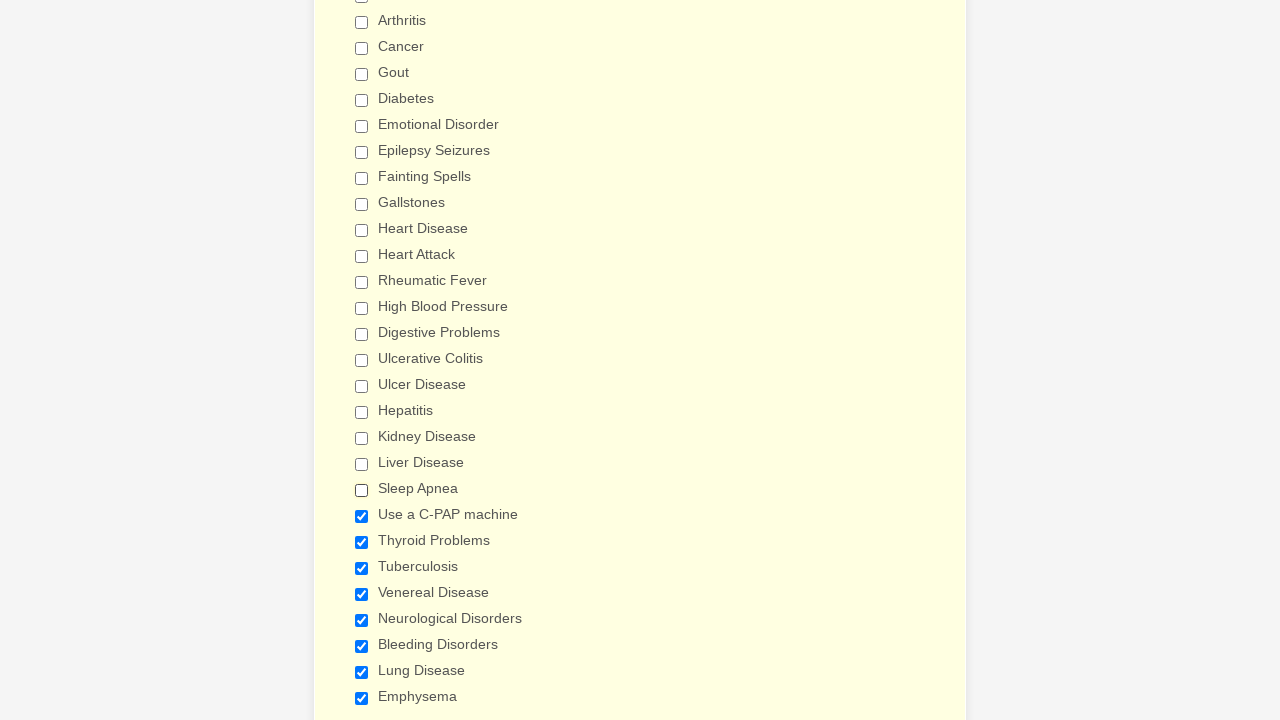

Clicked checkbox 22 to deselect it at (362, 516) on xpath=//input[@type='checkbox'] >> nth=21
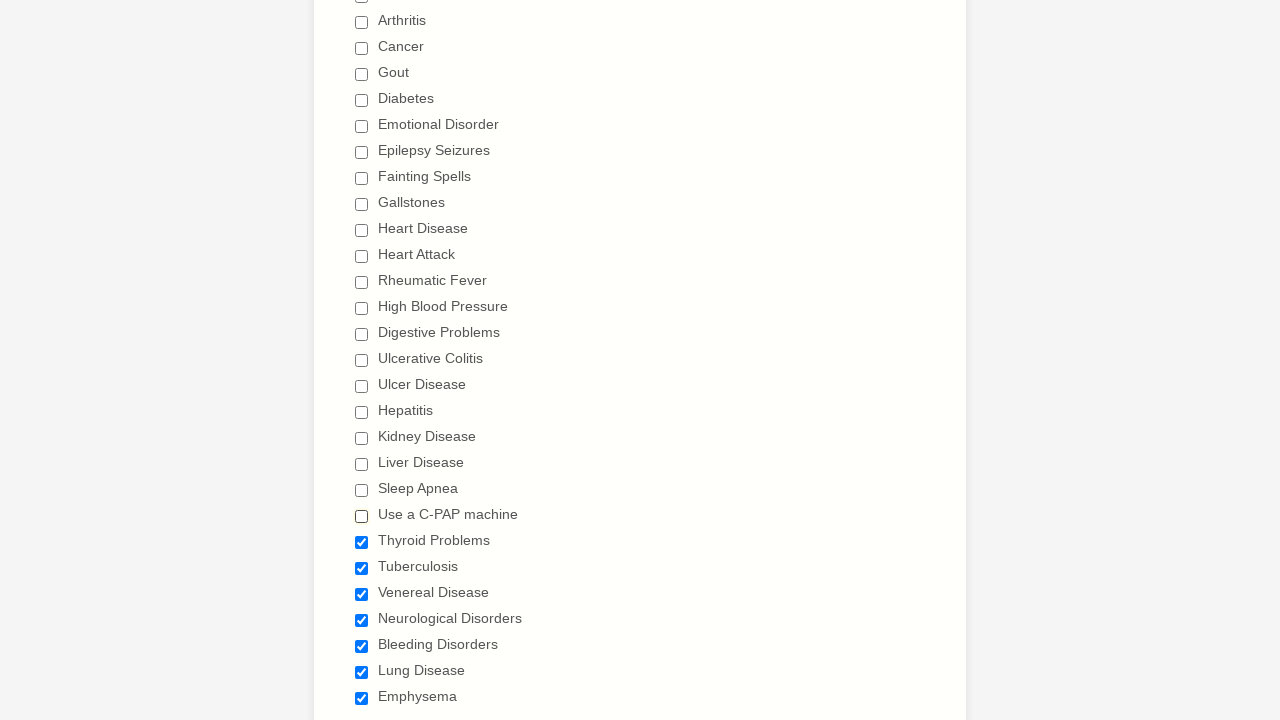

Verified checkbox 22 is deselected
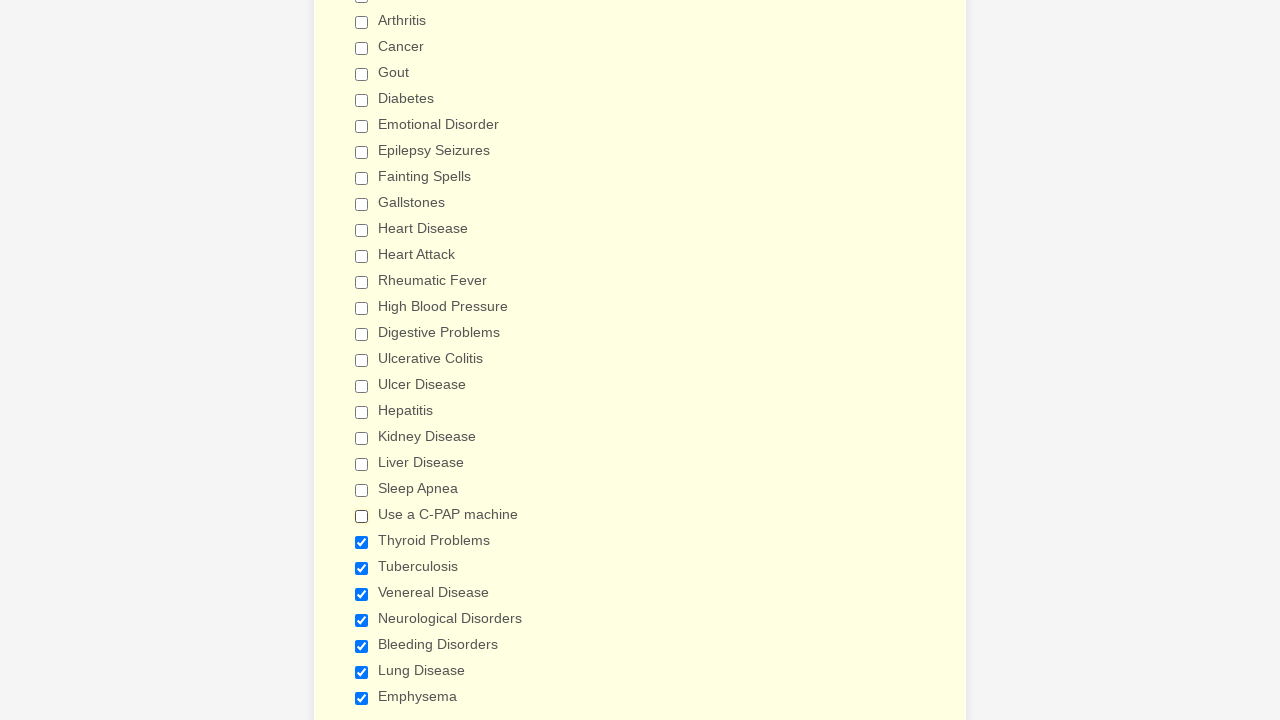

Clicked checkbox 23 to deselect it at (362, 542) on xpath=//input[@type='checkbox'] >> nth=22
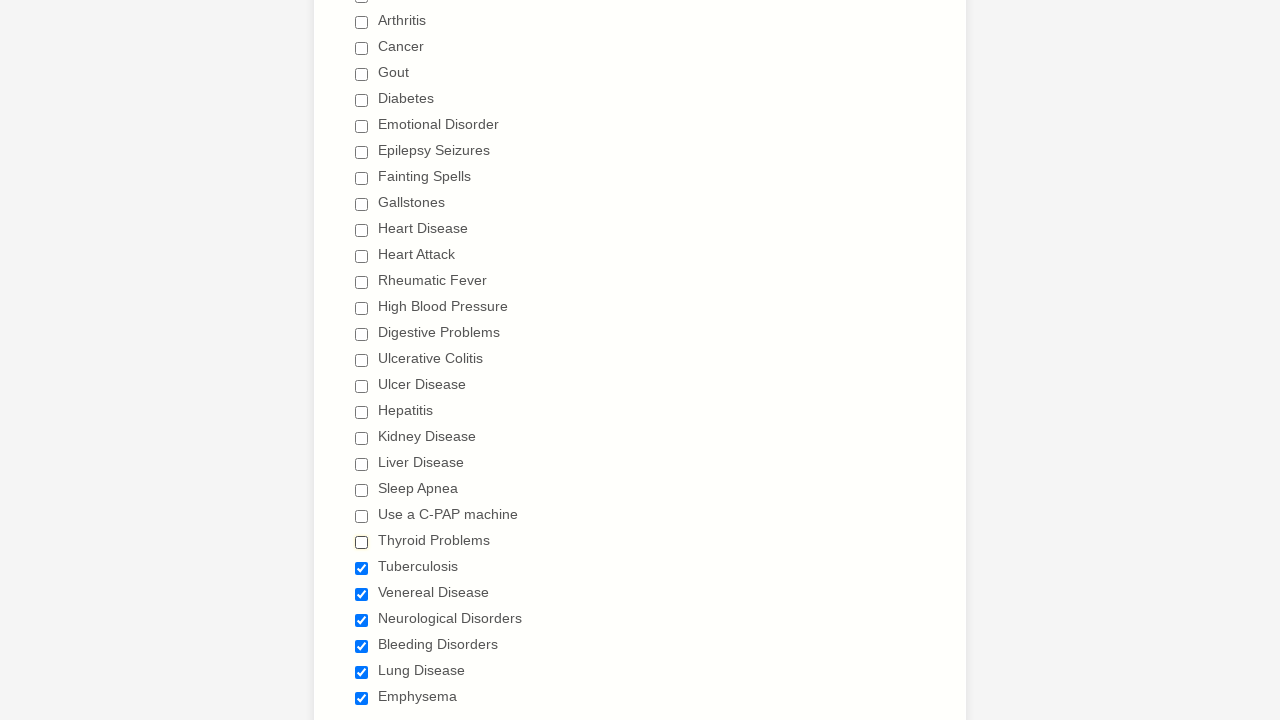

Verified checkbox 23 is deselected
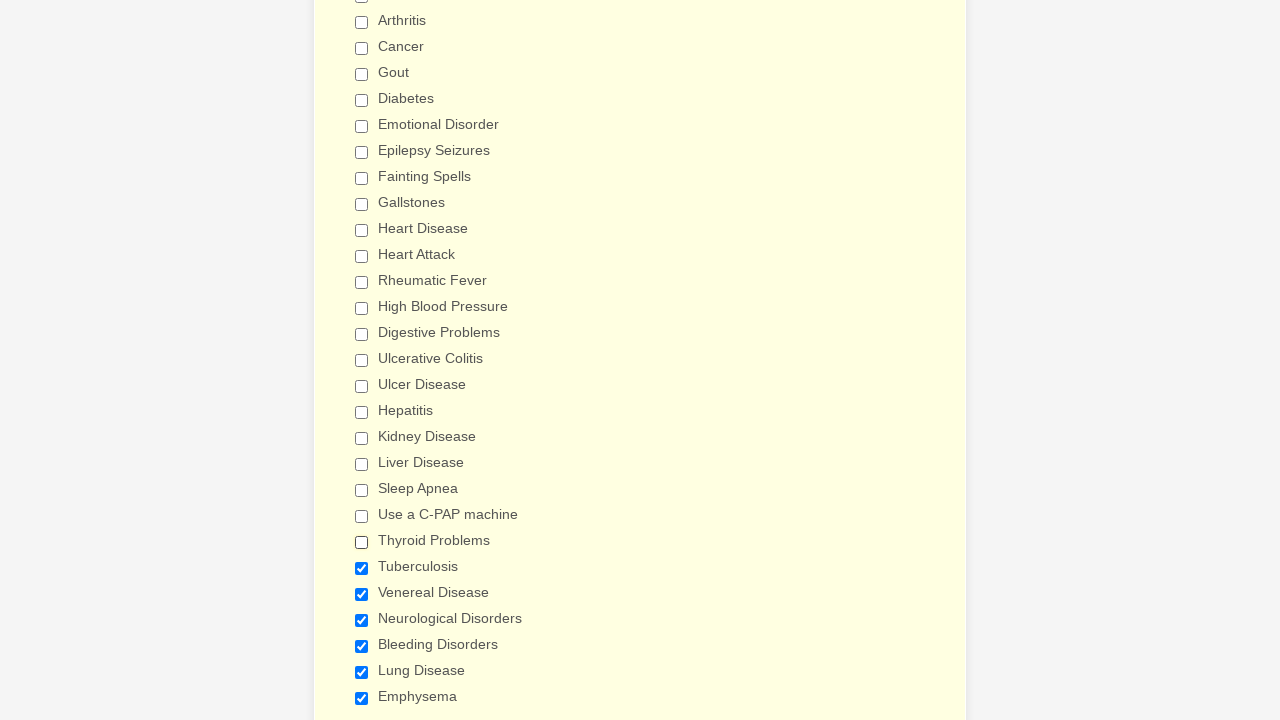

Clicked checkbox 24 to deselect it at (362, 568) on xpath=//input[@type='checkbox'] >> nth=23
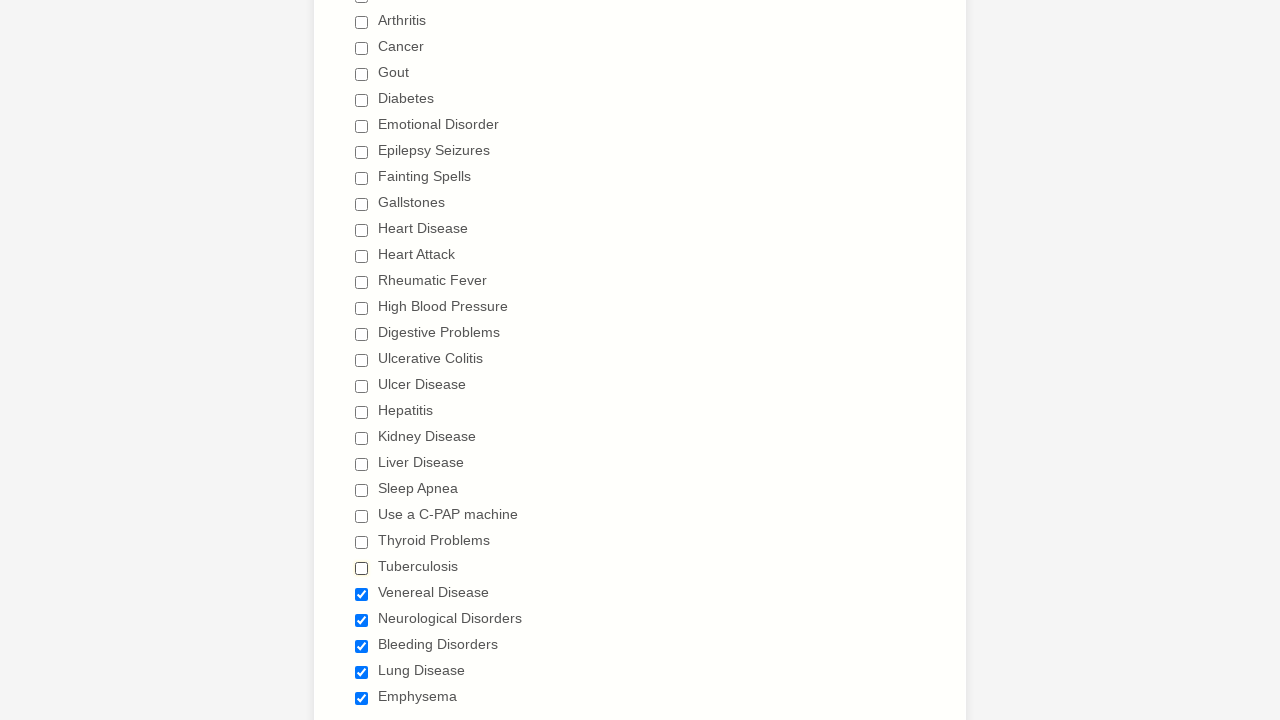

Verified checkbox 24 is deselected
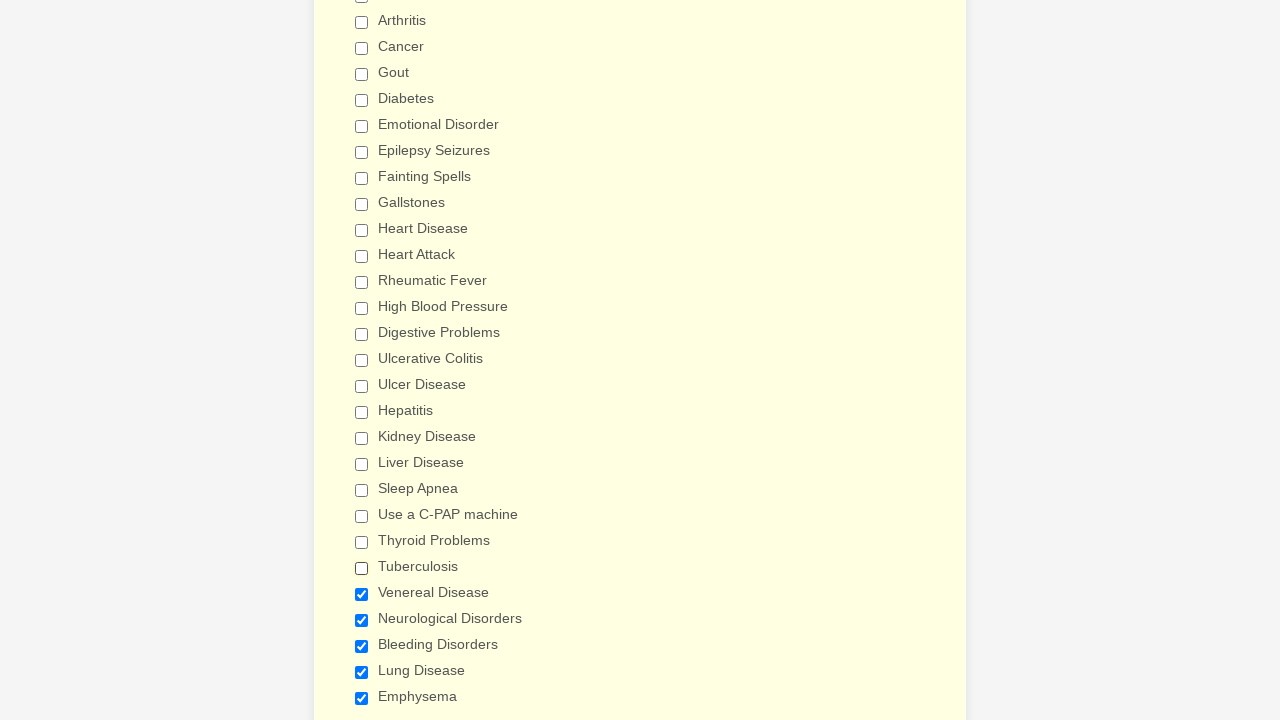

Clicked checkbox 25 to deselect it at (362, 594) on xpath=//input[@type='checkbox'] >> nth=24
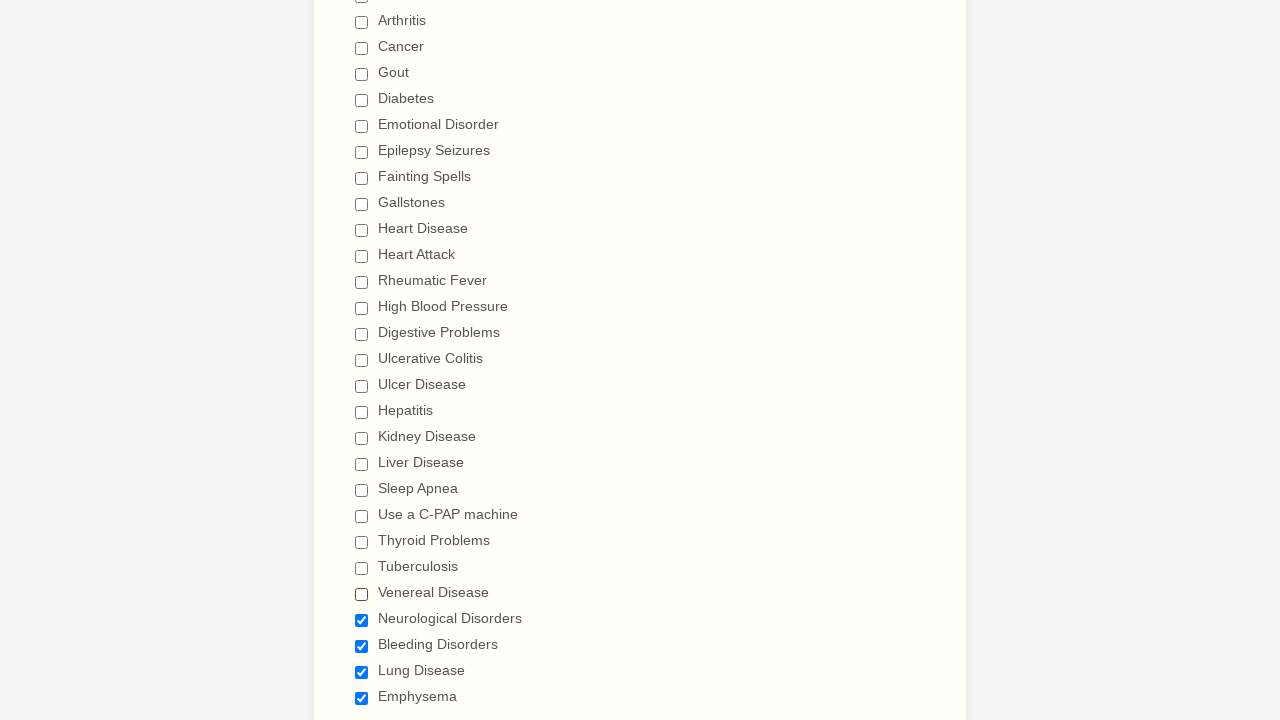

Verified checkbox 25 is deselected
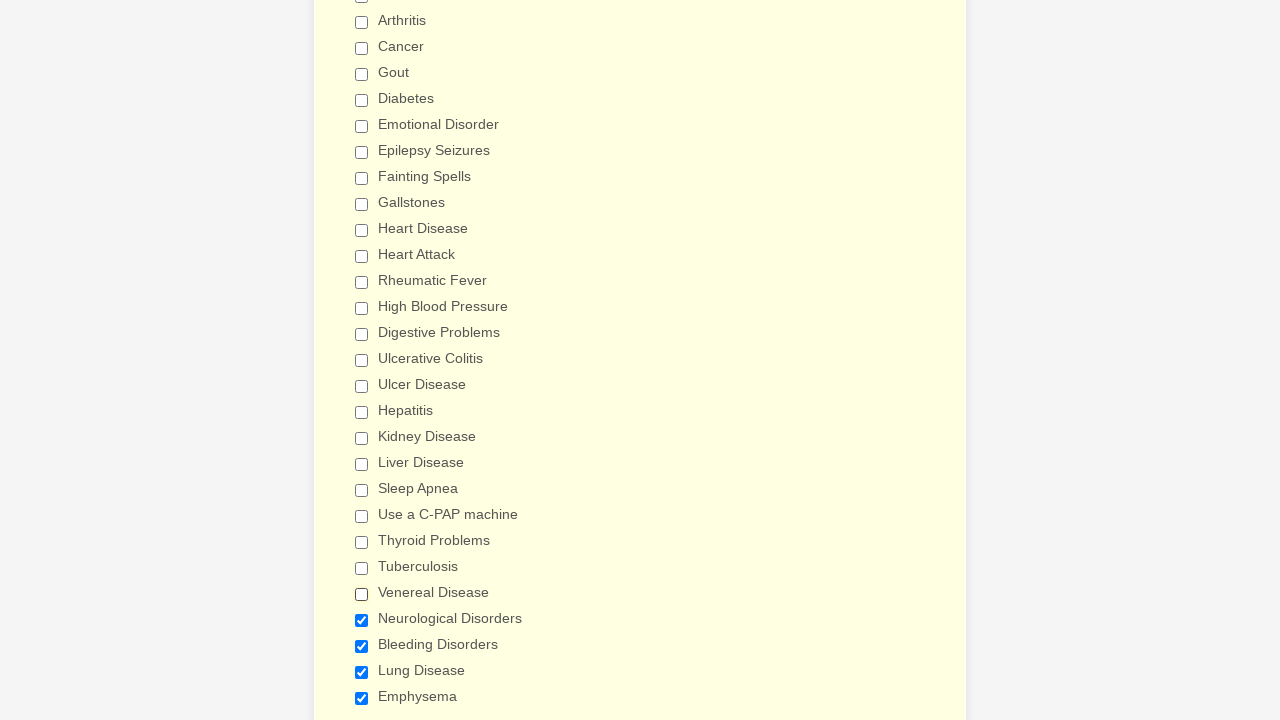

Clicked checkbox 26 to deselect it at (362, 620) on xpath=//input[@type='checkbox'] >> nth=25
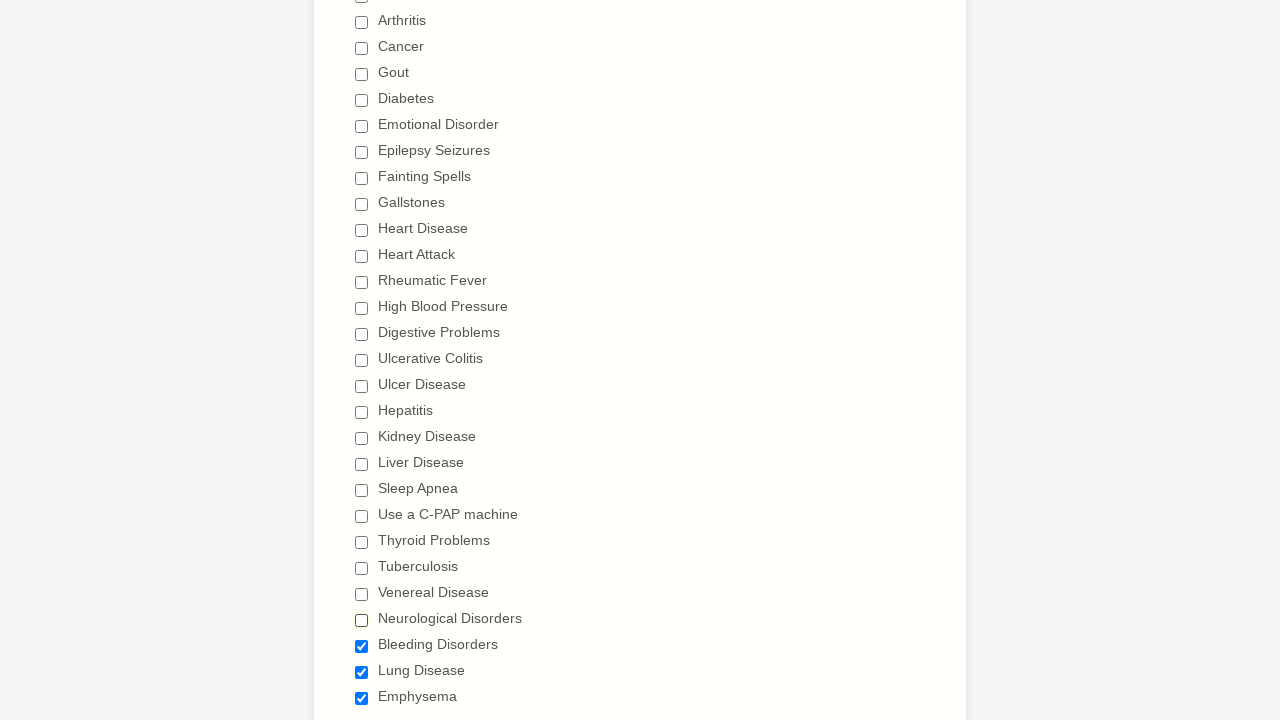

Verified checkbox 26 is deselected
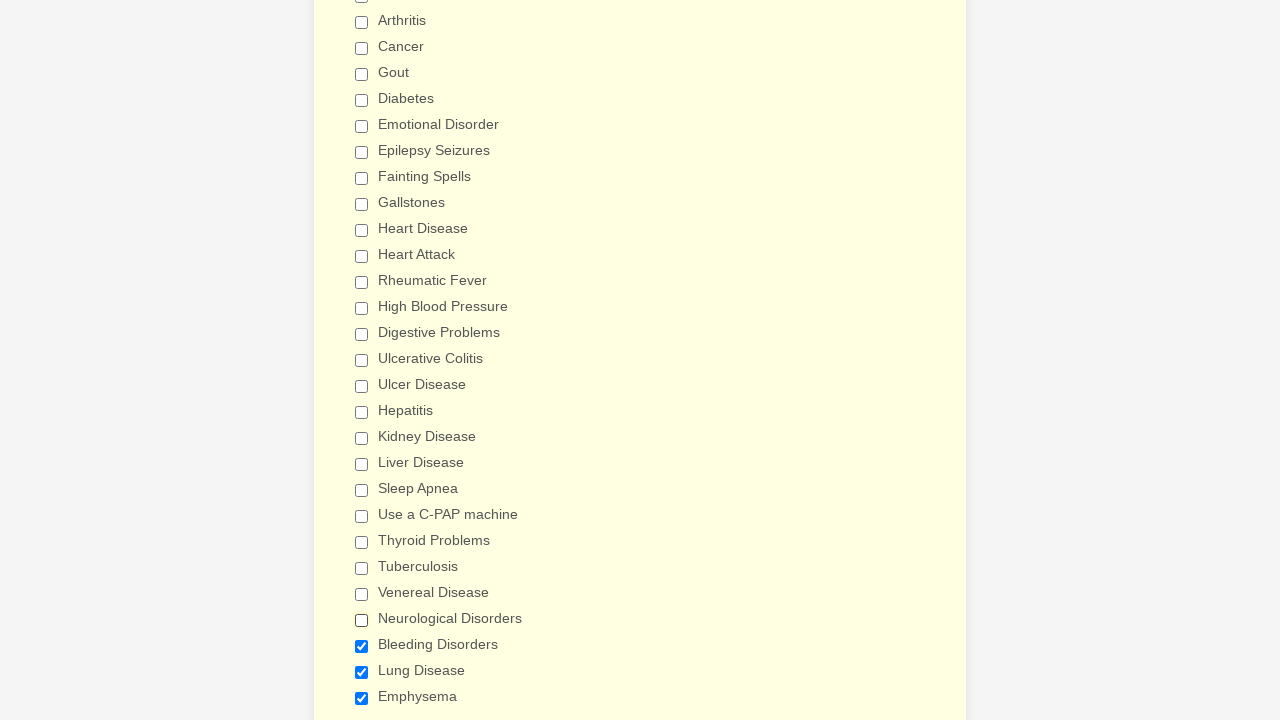

Clicked checkbox 27 to deselect it at (362, 646) on xpath=//input[@type='checkbox'] >> nth=26
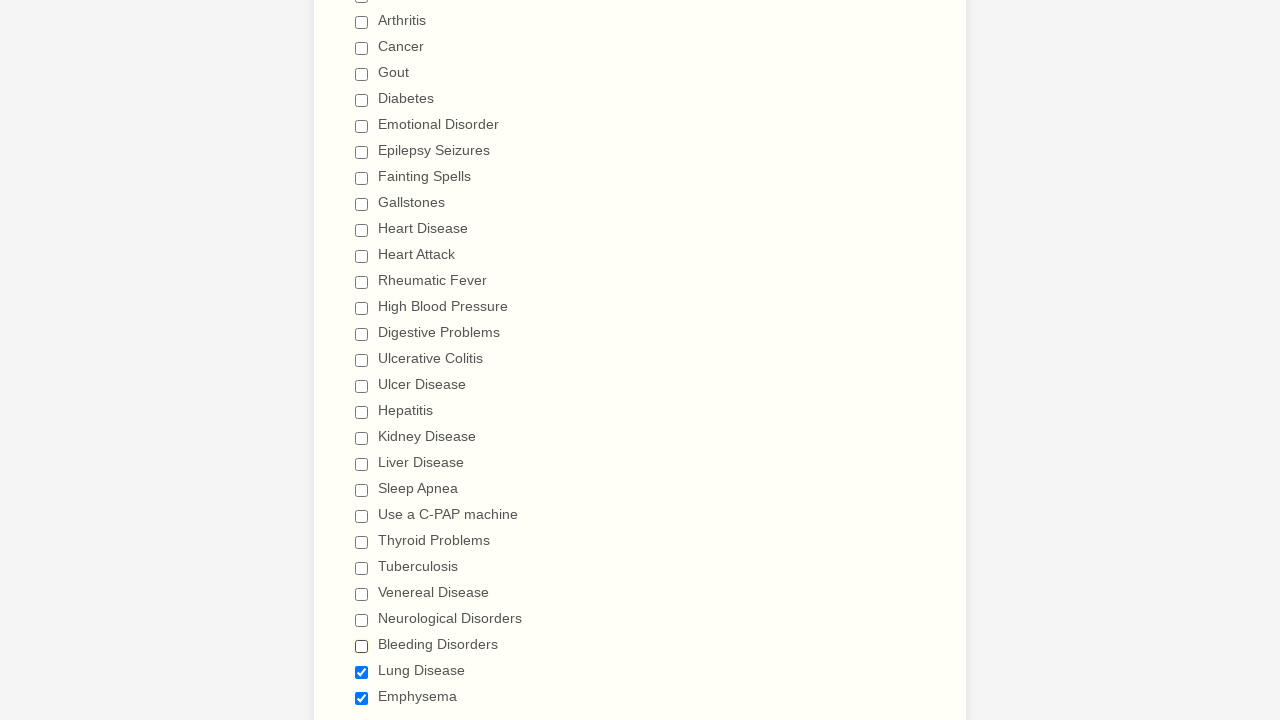

Verified checkbox 27 is deselected
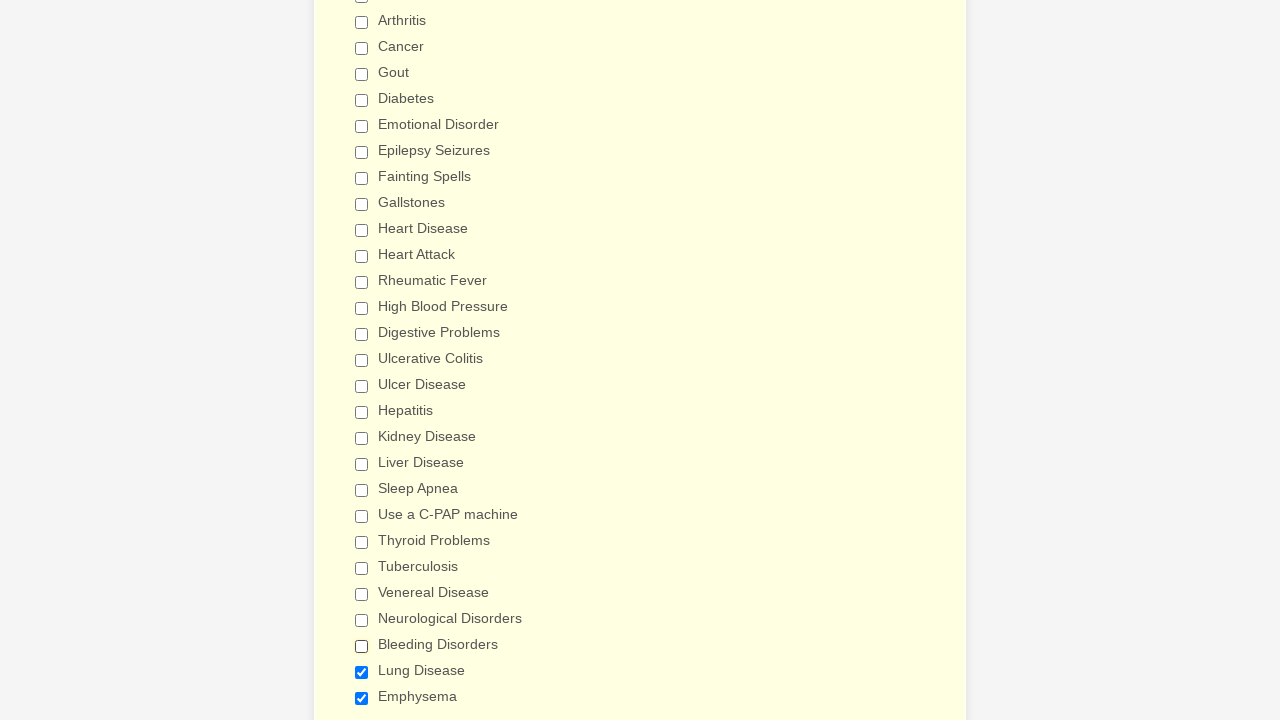

Clicked checkbox 28 to deselect it at (362, 672) on xpath=//input[@type='checkbox'] >> nth=27
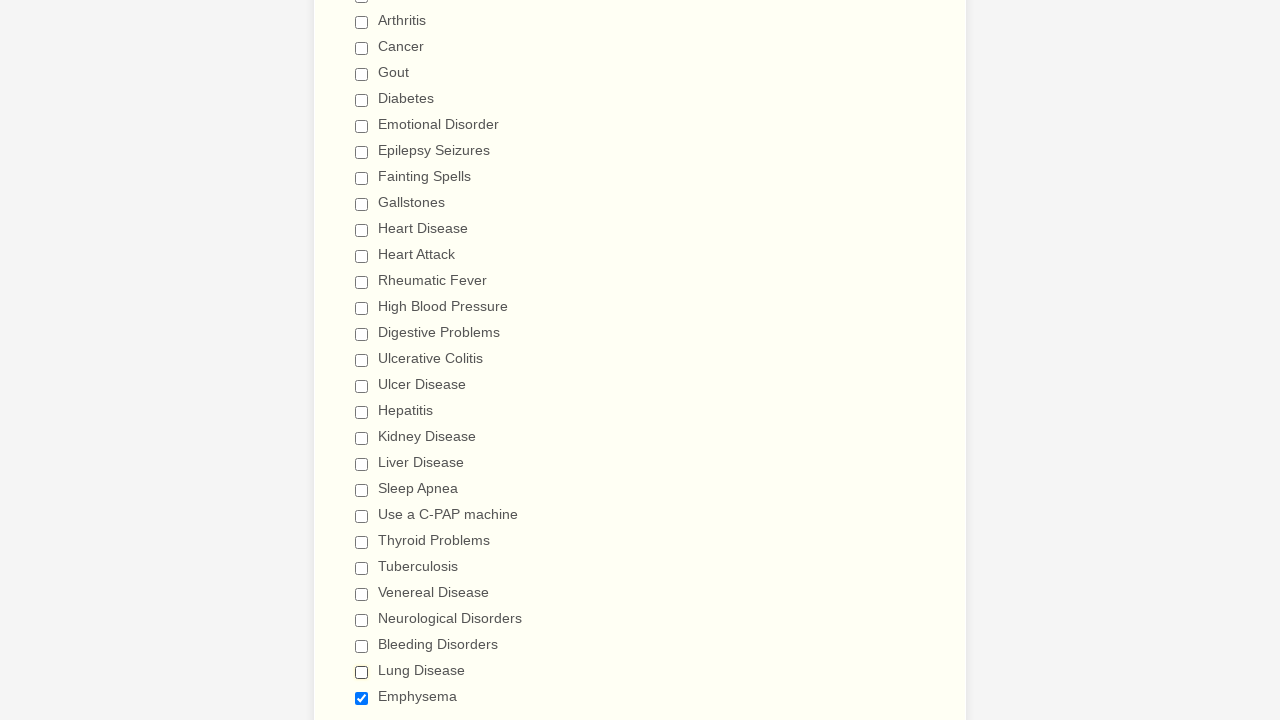

Verified checkbox 28 is deselected
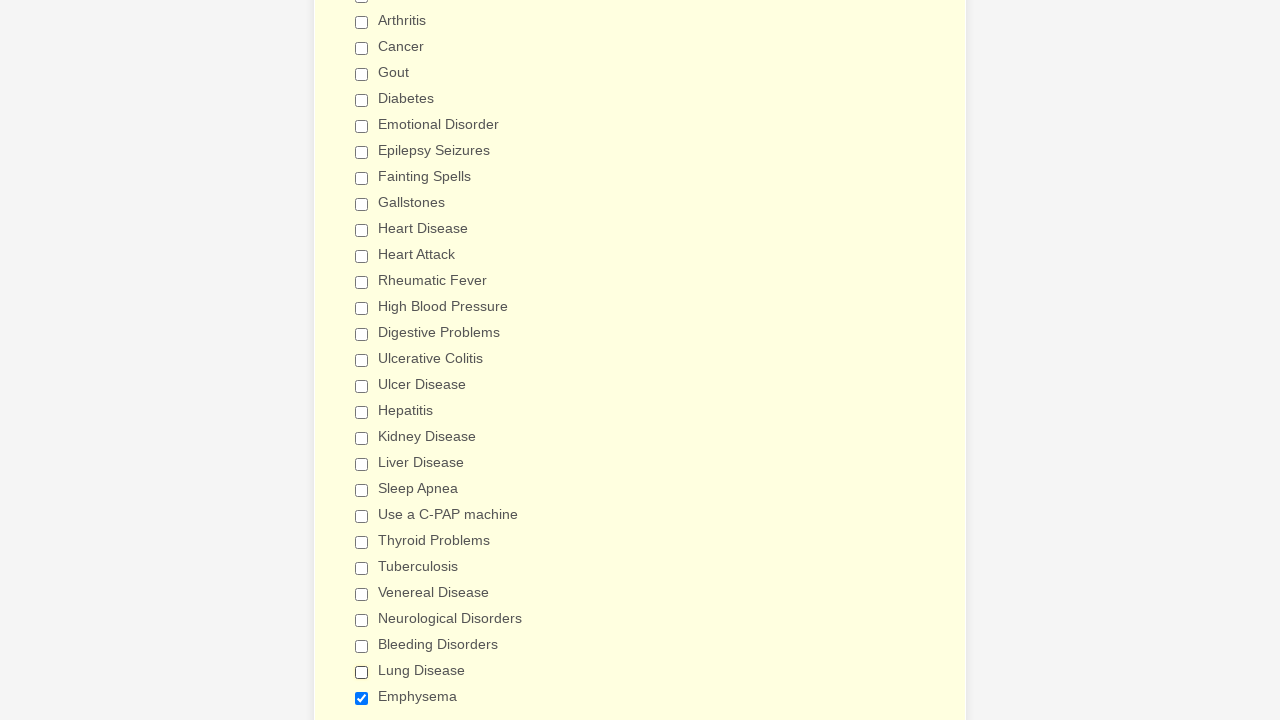

Clicked checkbox 29 to deselect it at (362, 698) on xpath=//input[@type='checkbox'] >> nth=28
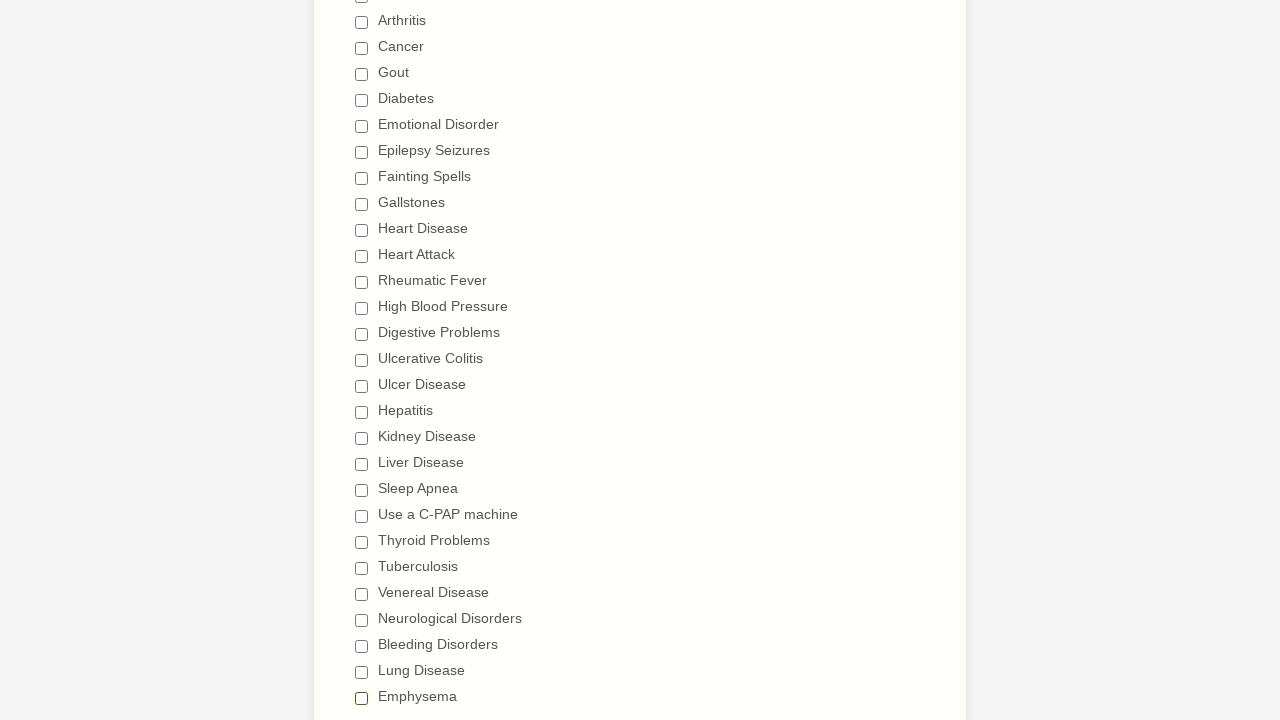

Verified checkbox 29 is deselected
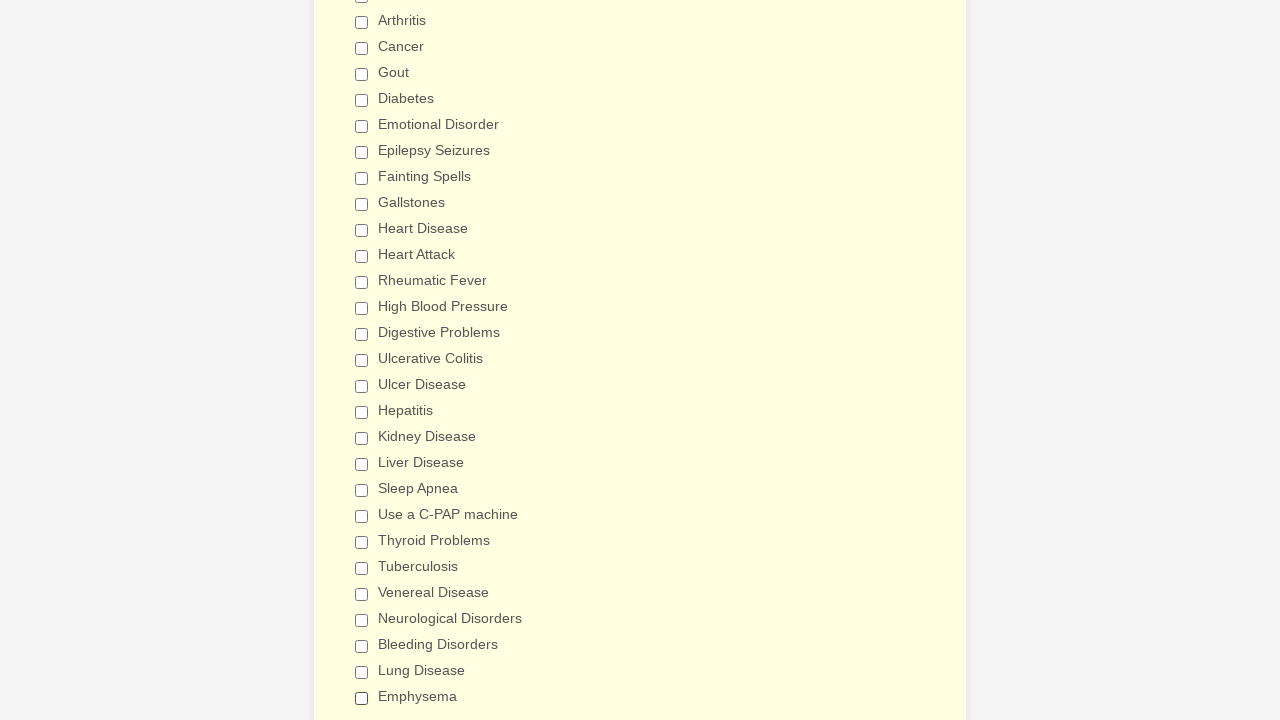

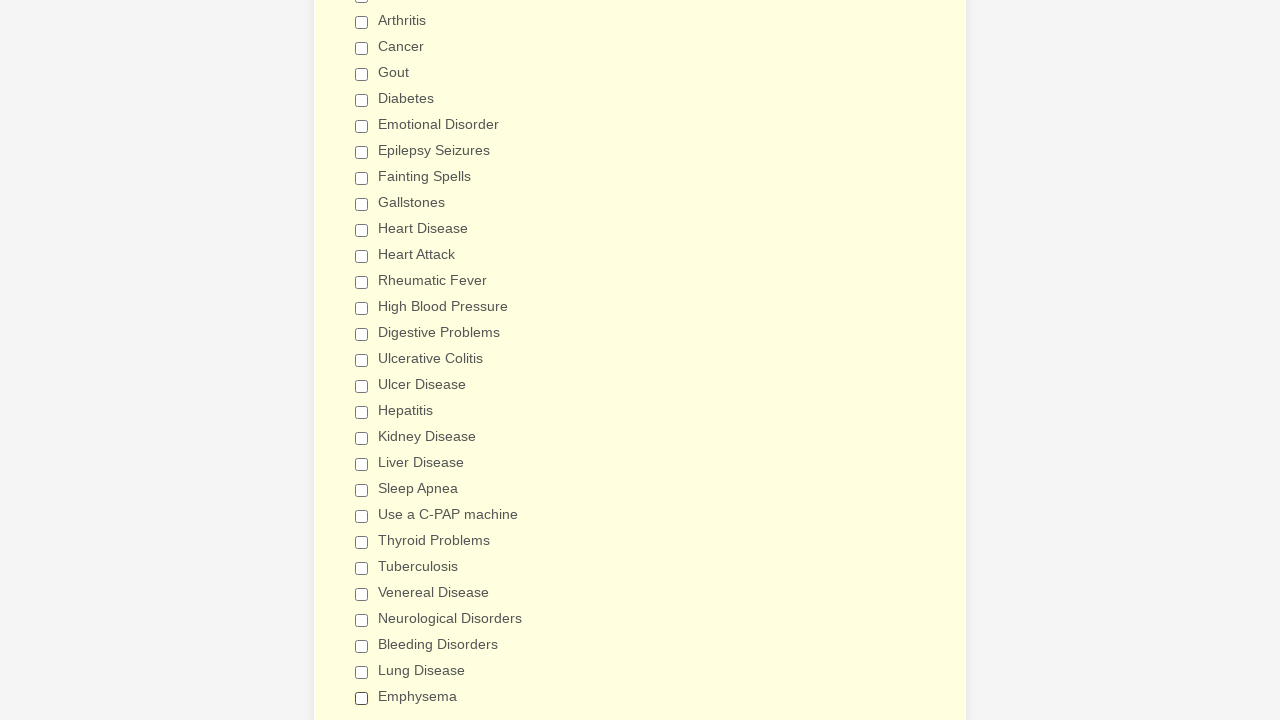